Tests filling a large form by entering "1" into all input fields and clicking the submit button

Starting URL: http://suninjuly.github.io/huge_form.html

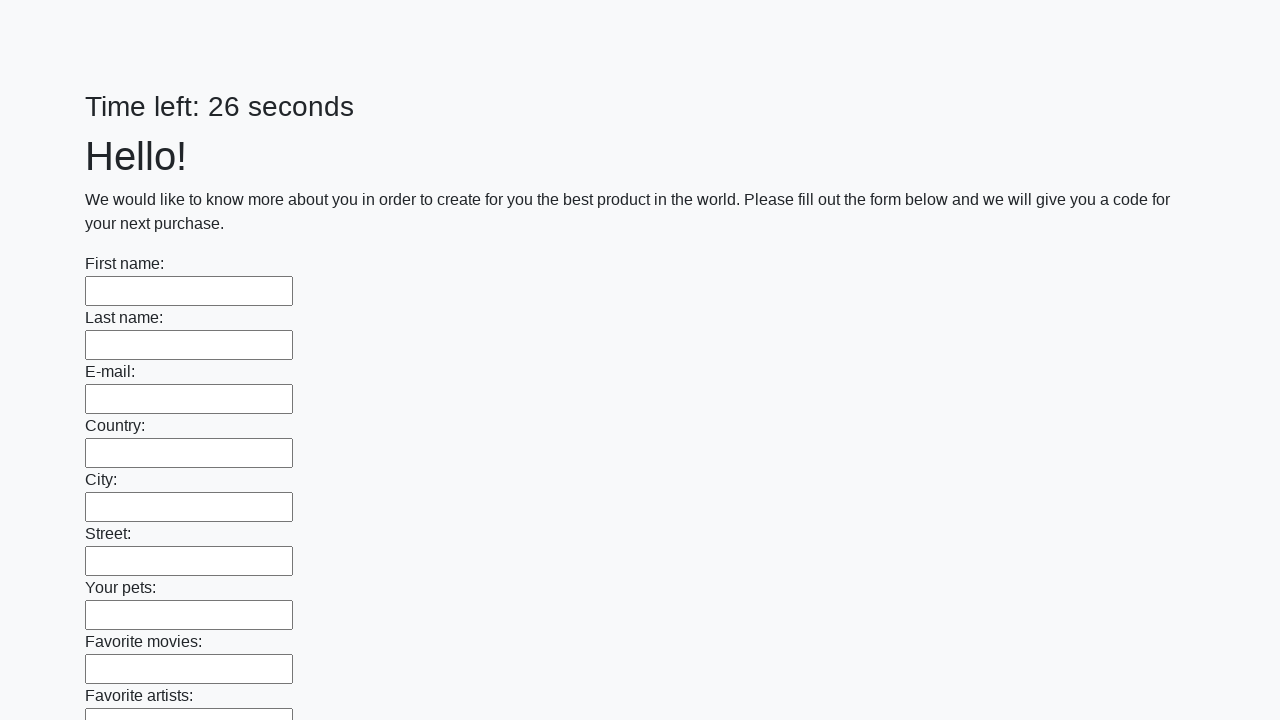

Located all input fields on the huge form
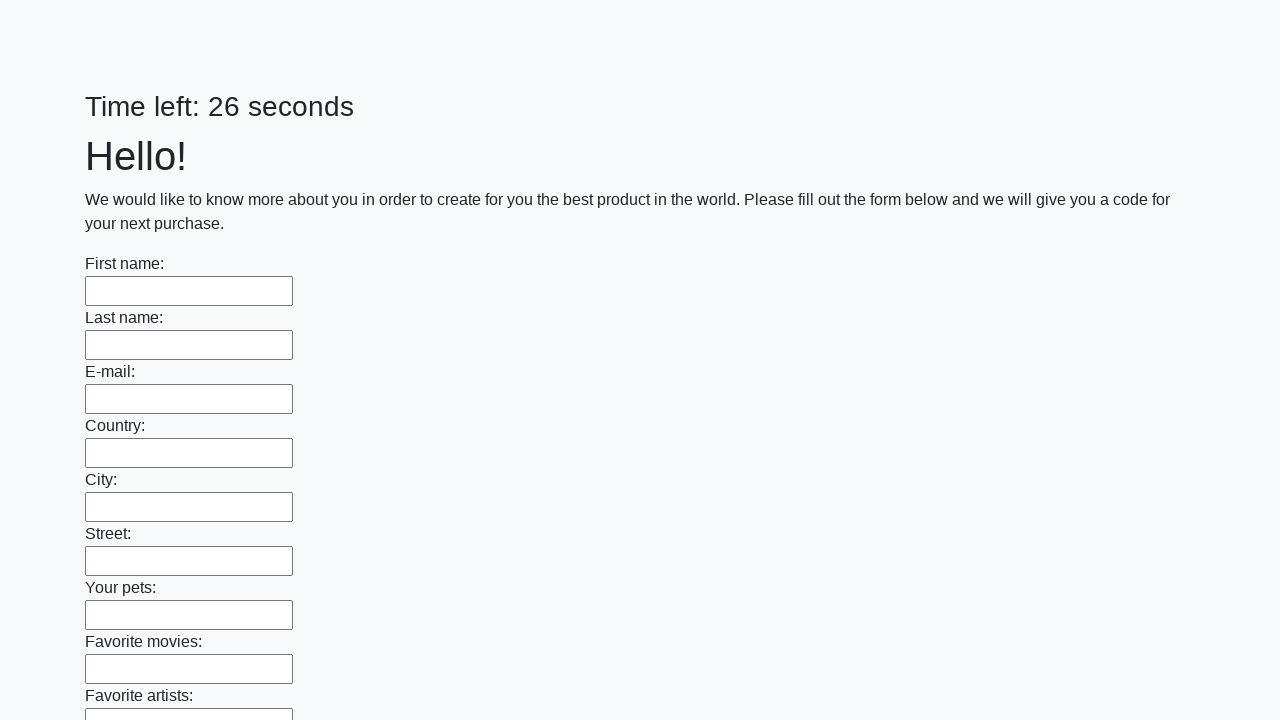

Filled input field with '1' on input >> nth=0
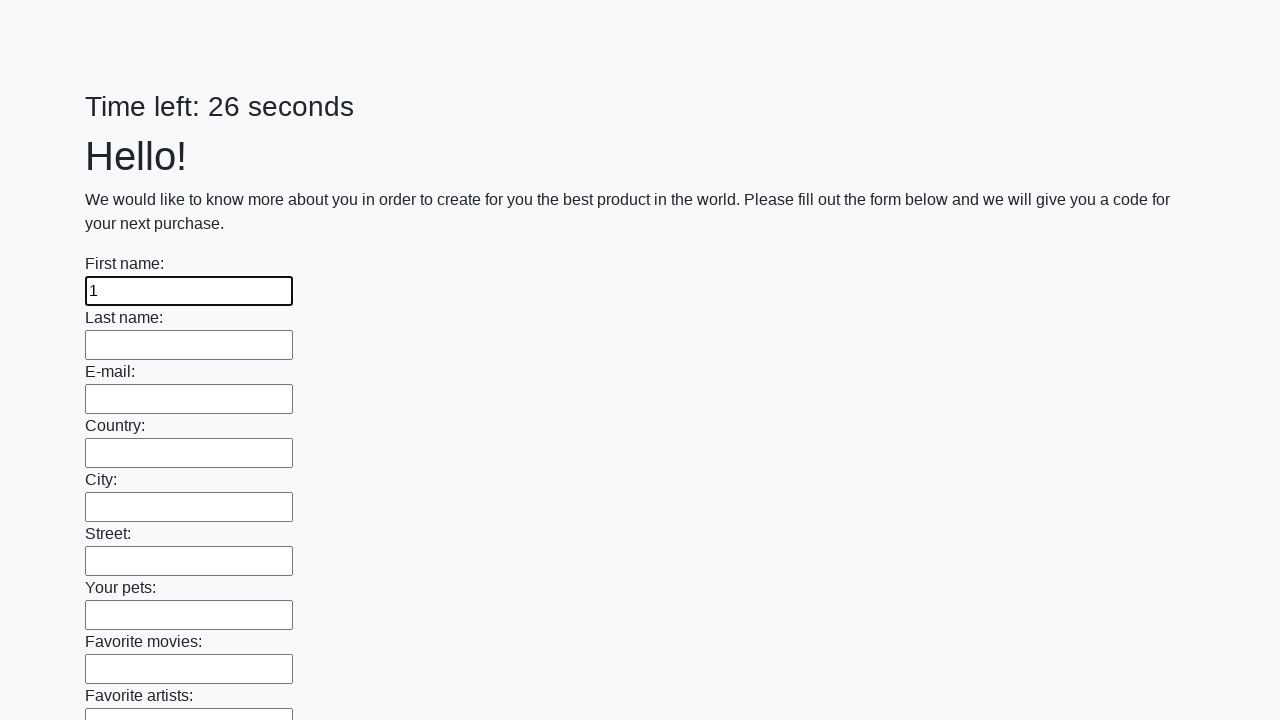

Filled input field with '1' on input >> nth=1
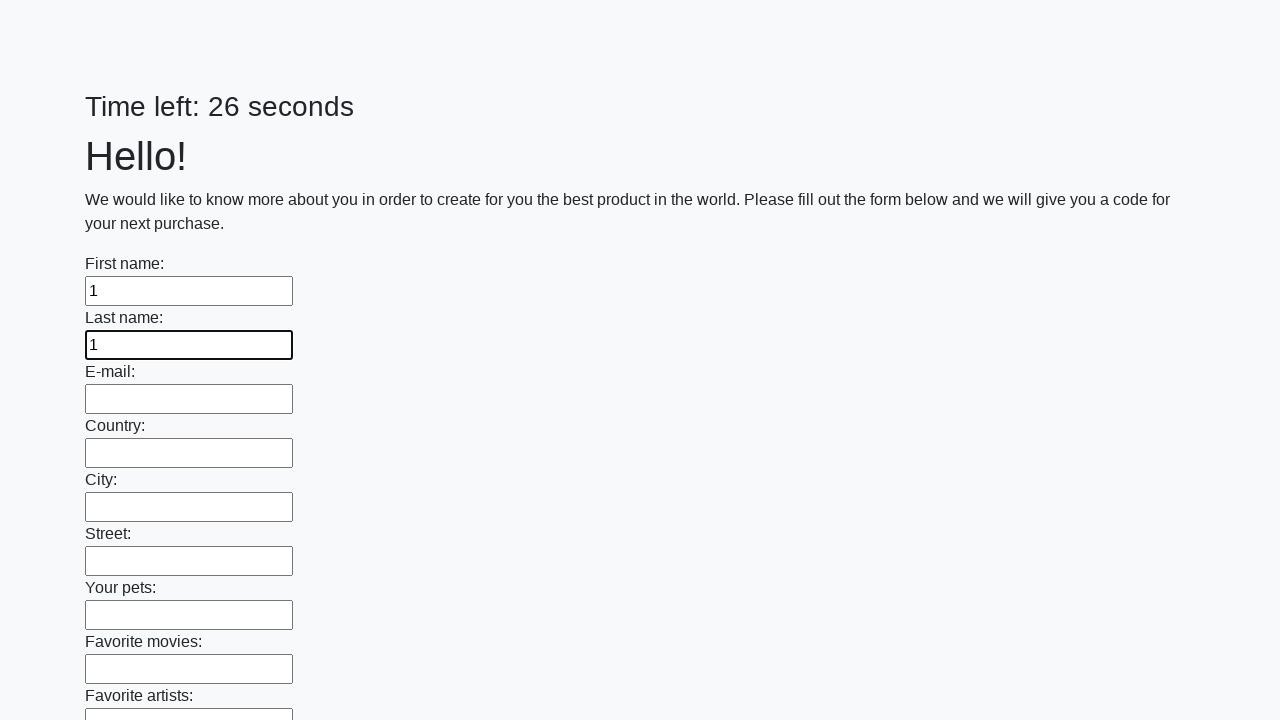

Filled input field with '1' on input >> nth=2
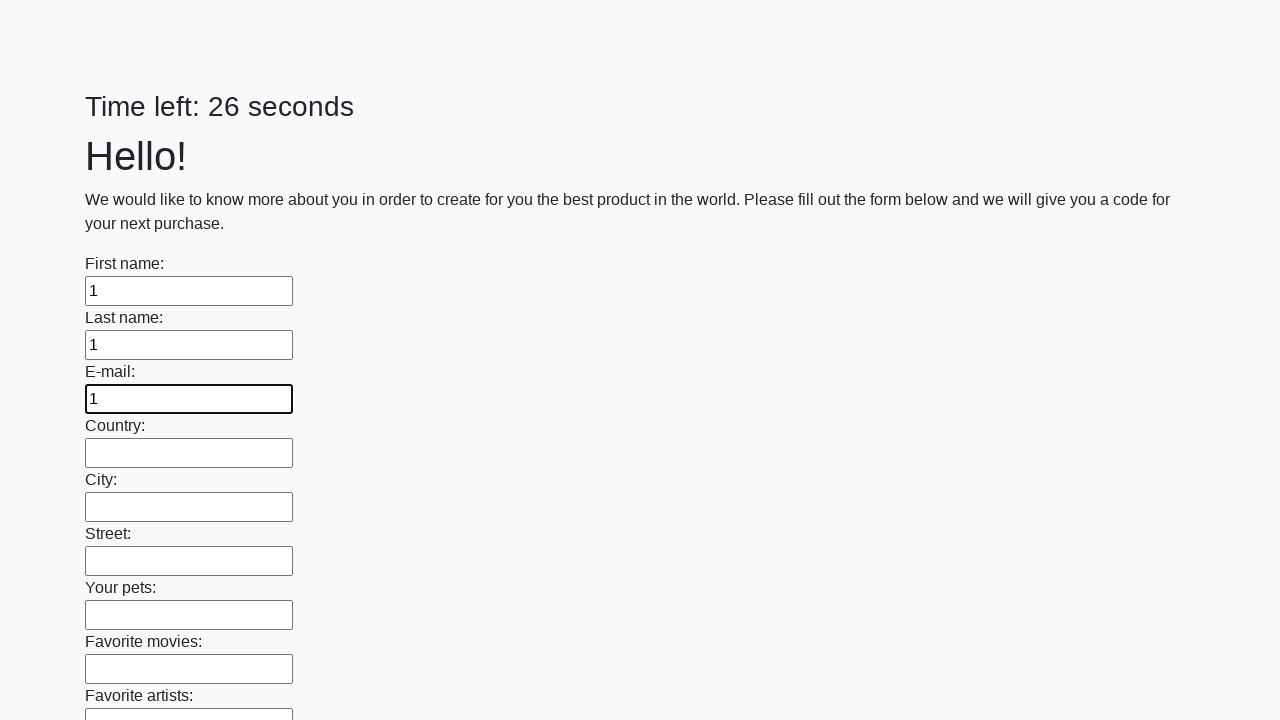

Filled input field with '1' on input >> nth=3
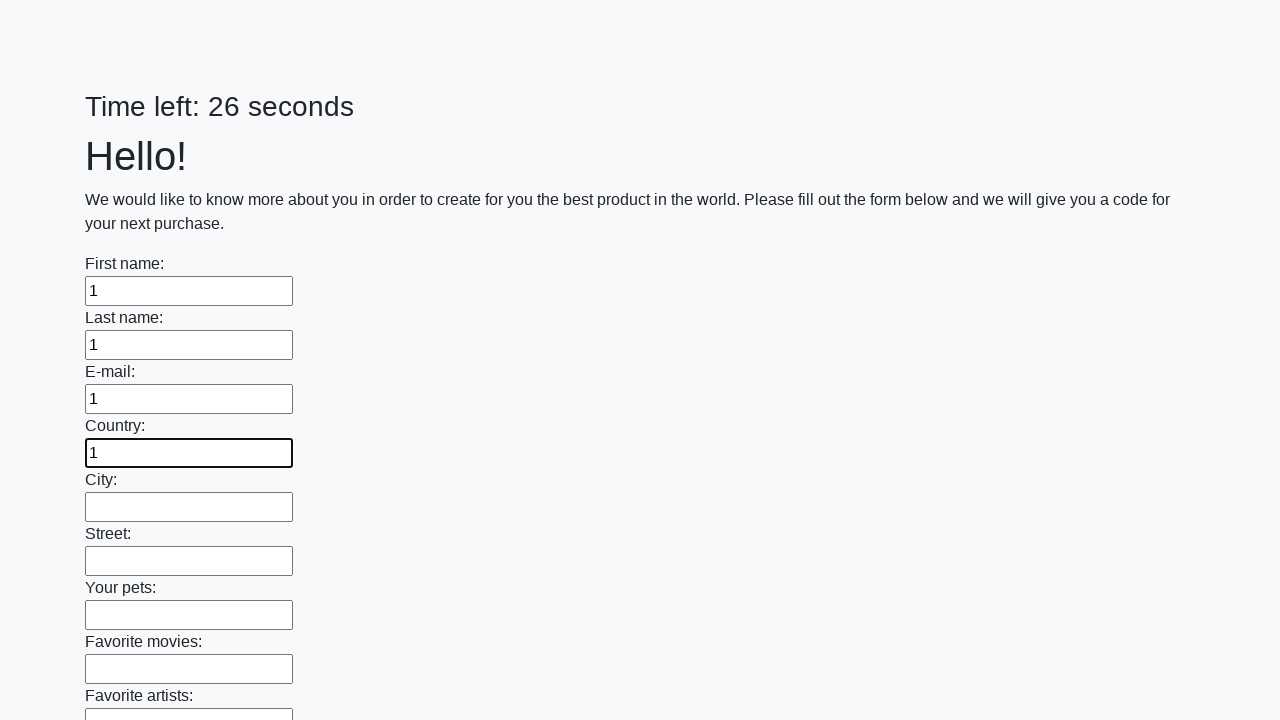

Filled input field with '1' on input >> nth=4
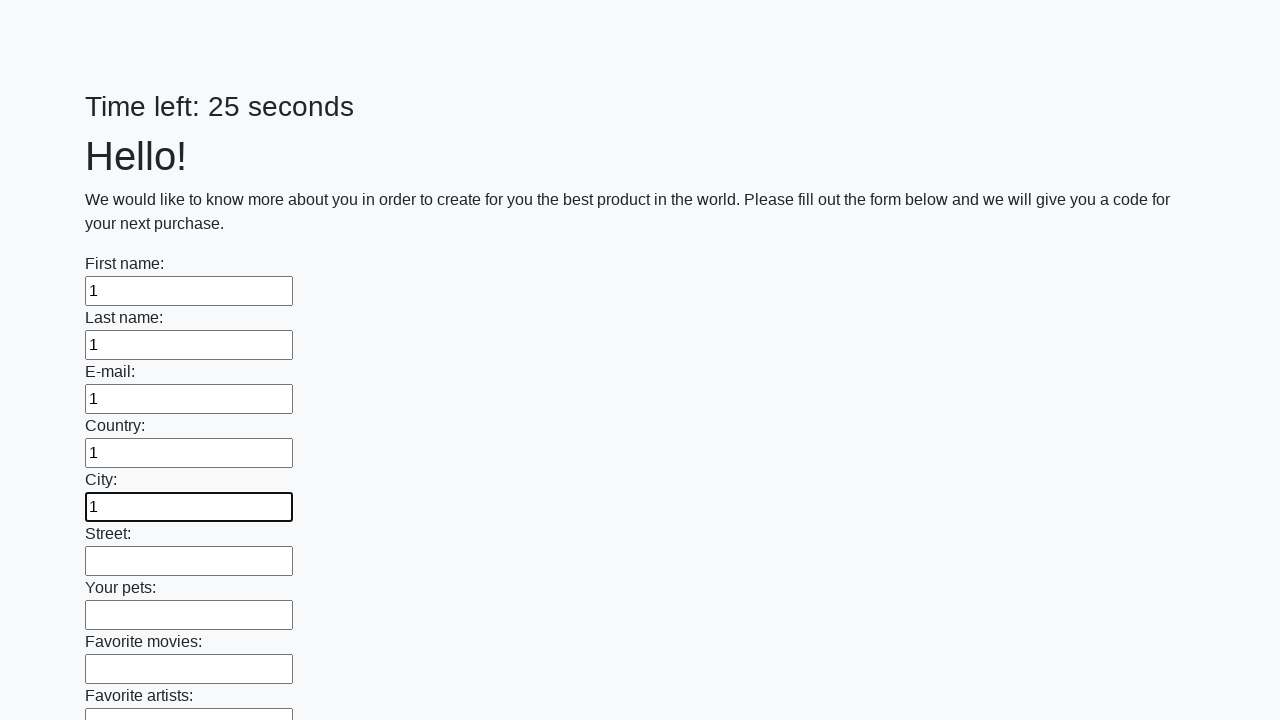

Filled input field with '1' on input >> nth=5
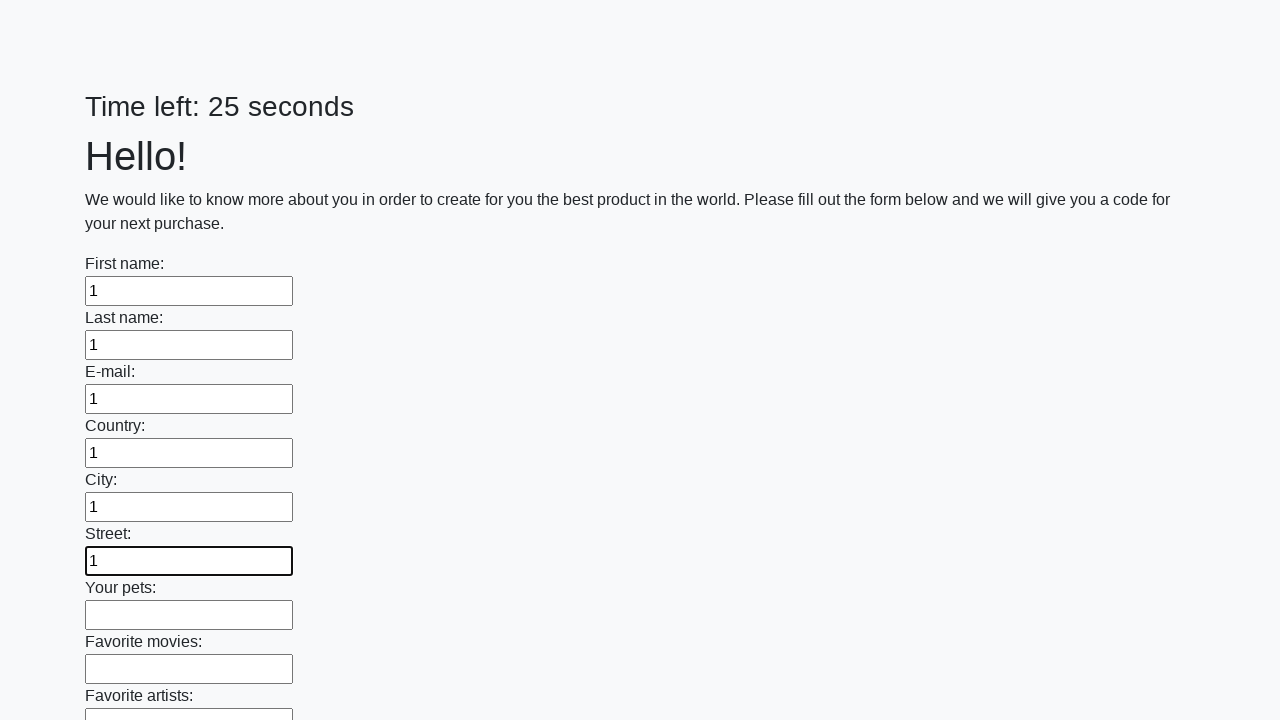

Filled input field with '1' on input >> nth=6
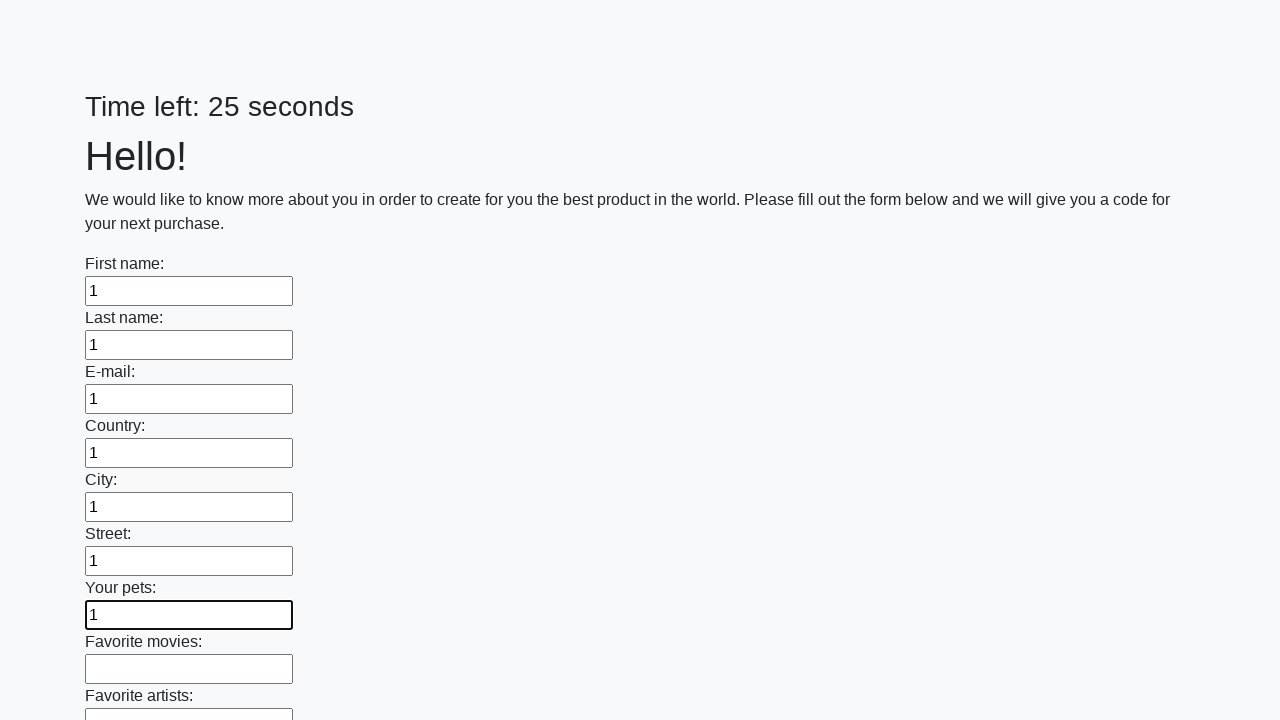

Filled input field with '1' on input >> nth=7
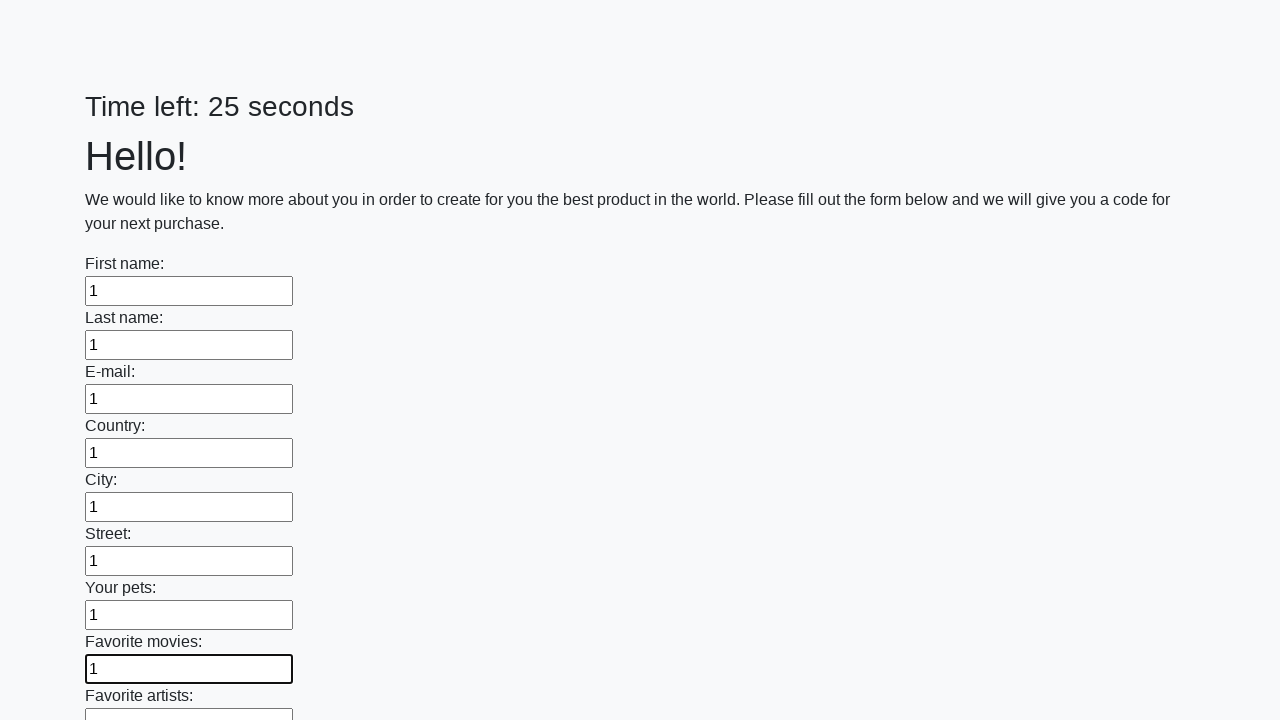

Filled input field with '1' on input >> nth=8
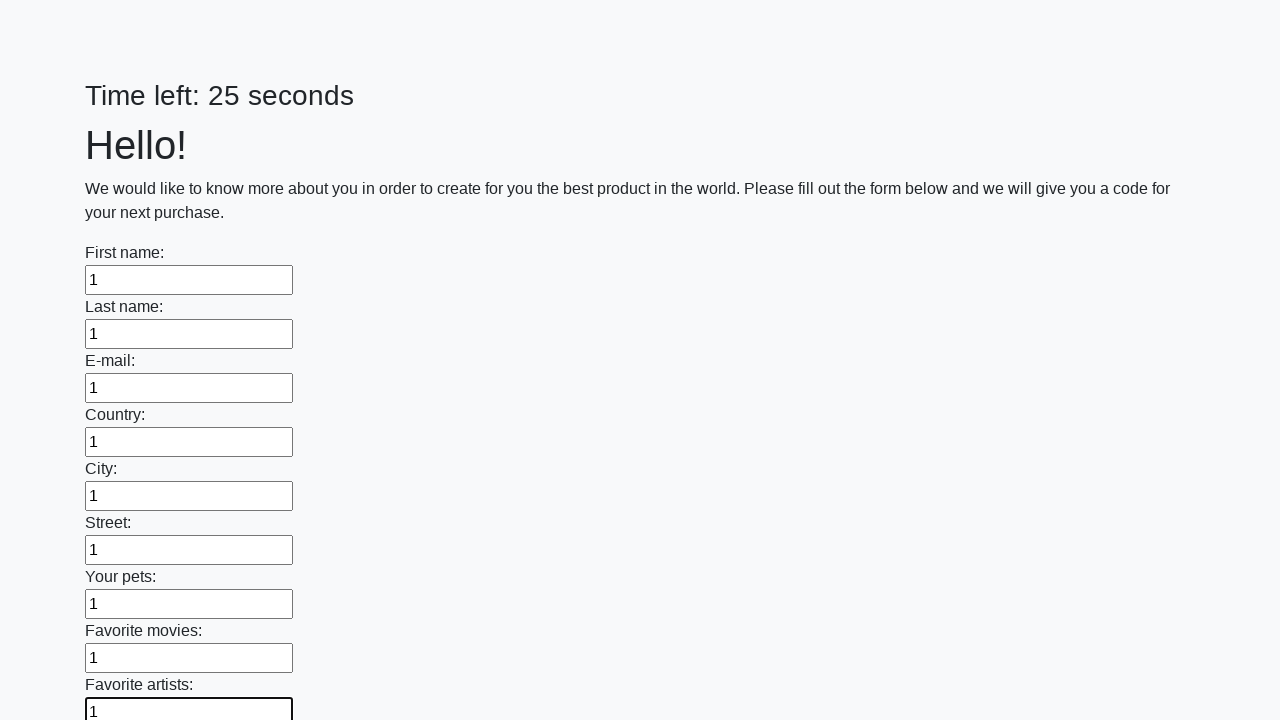

Filled input field with '1' on input >> nth=9
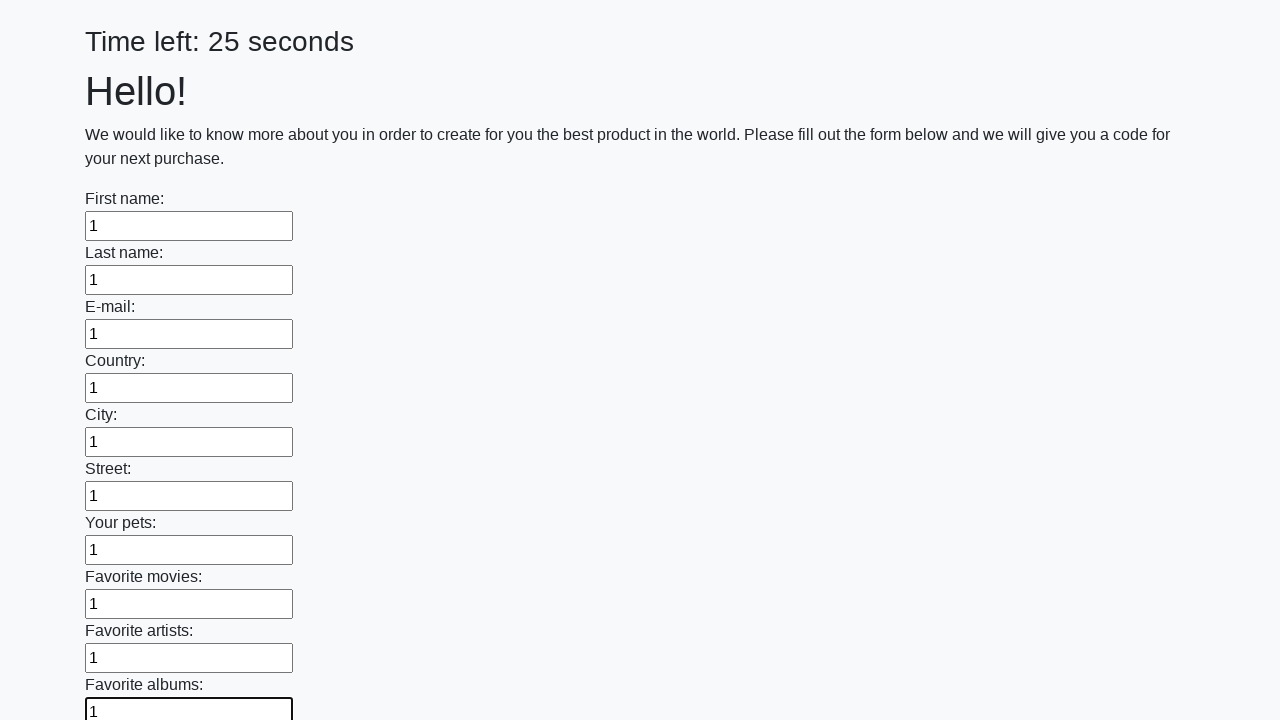

Filled input field with '1' on input >> nth=10
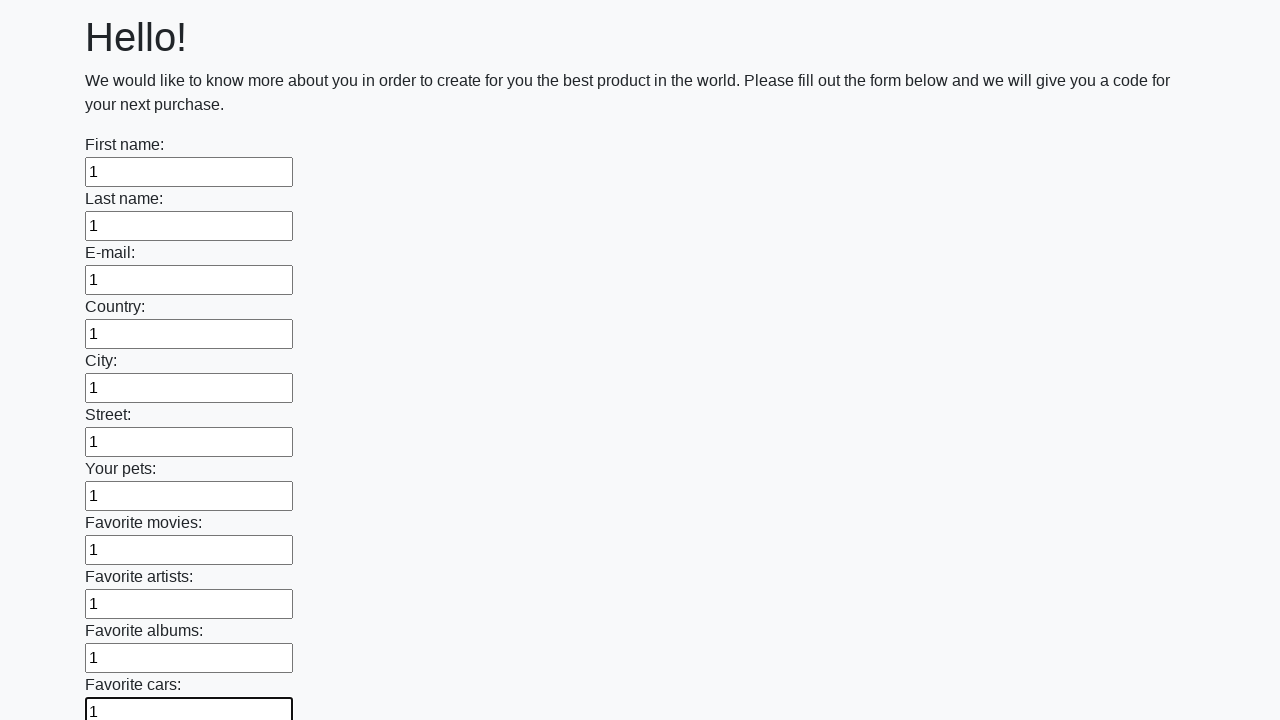

Filled input field with '1' on input >> nth=11
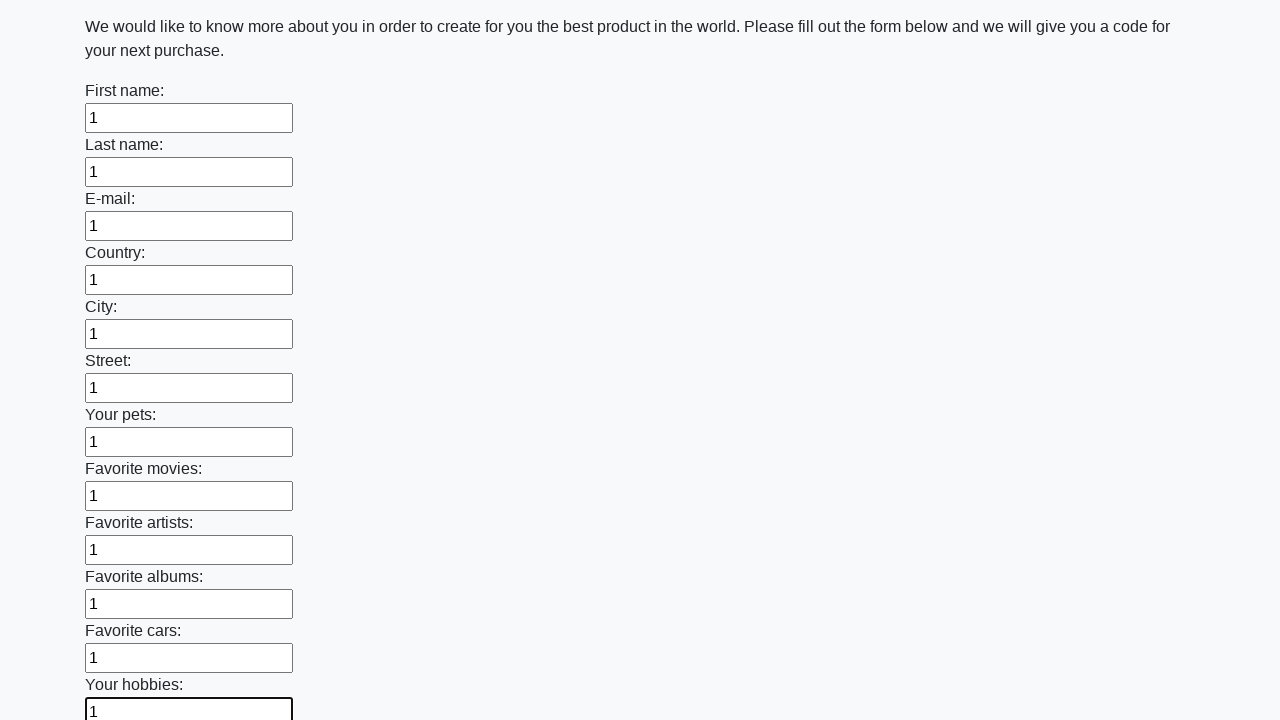

Filled input field with '1' on input >> nth=12
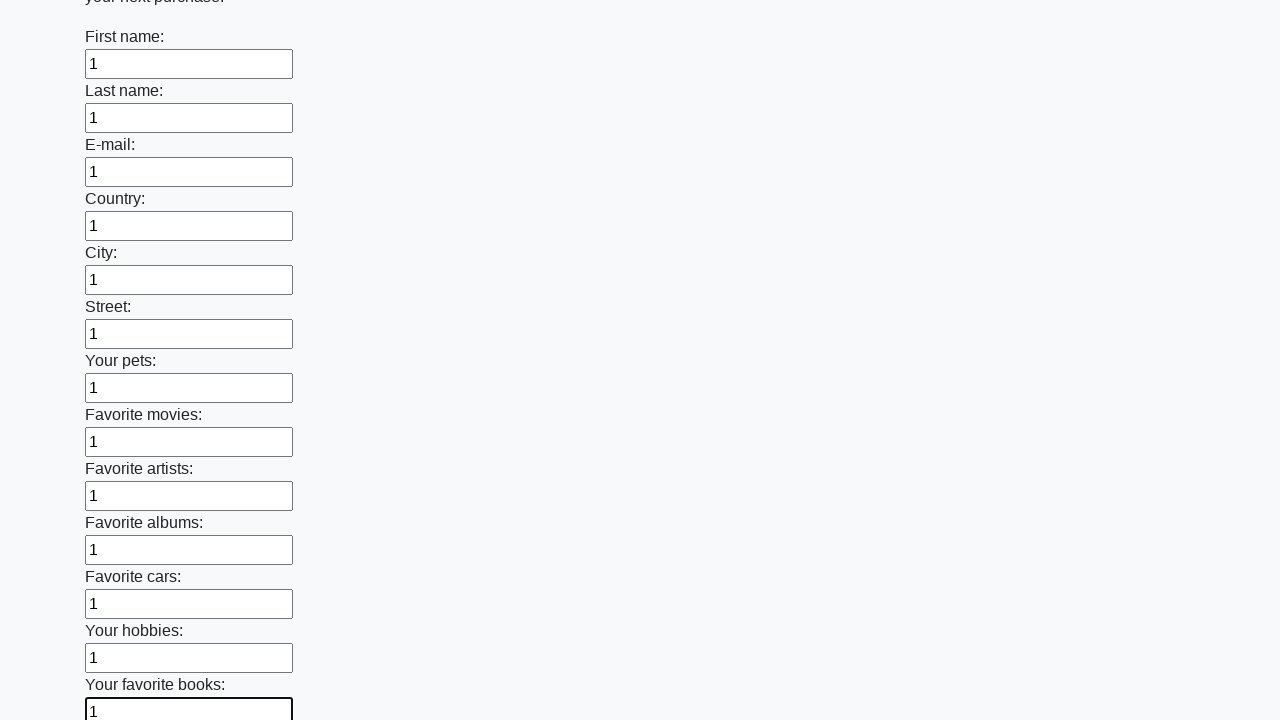

Filled input field with '1' on input >> nth=13
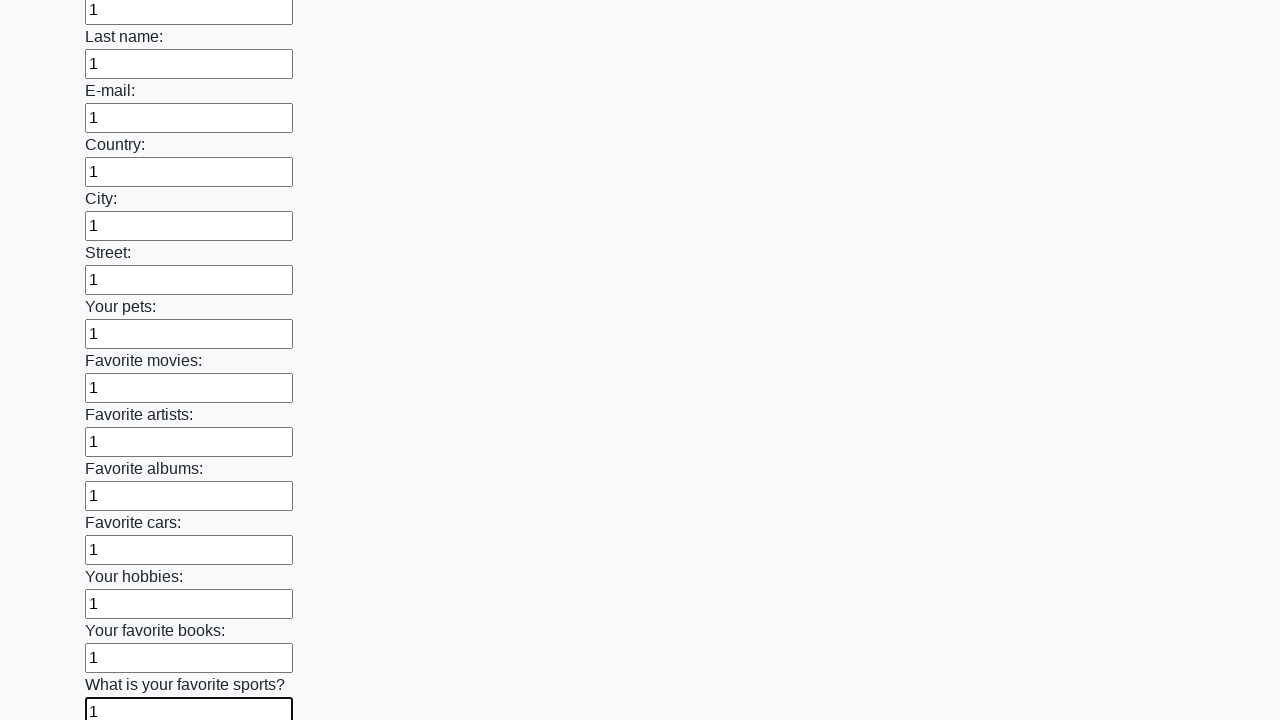

Filled input field with '1' on input >> nth=14
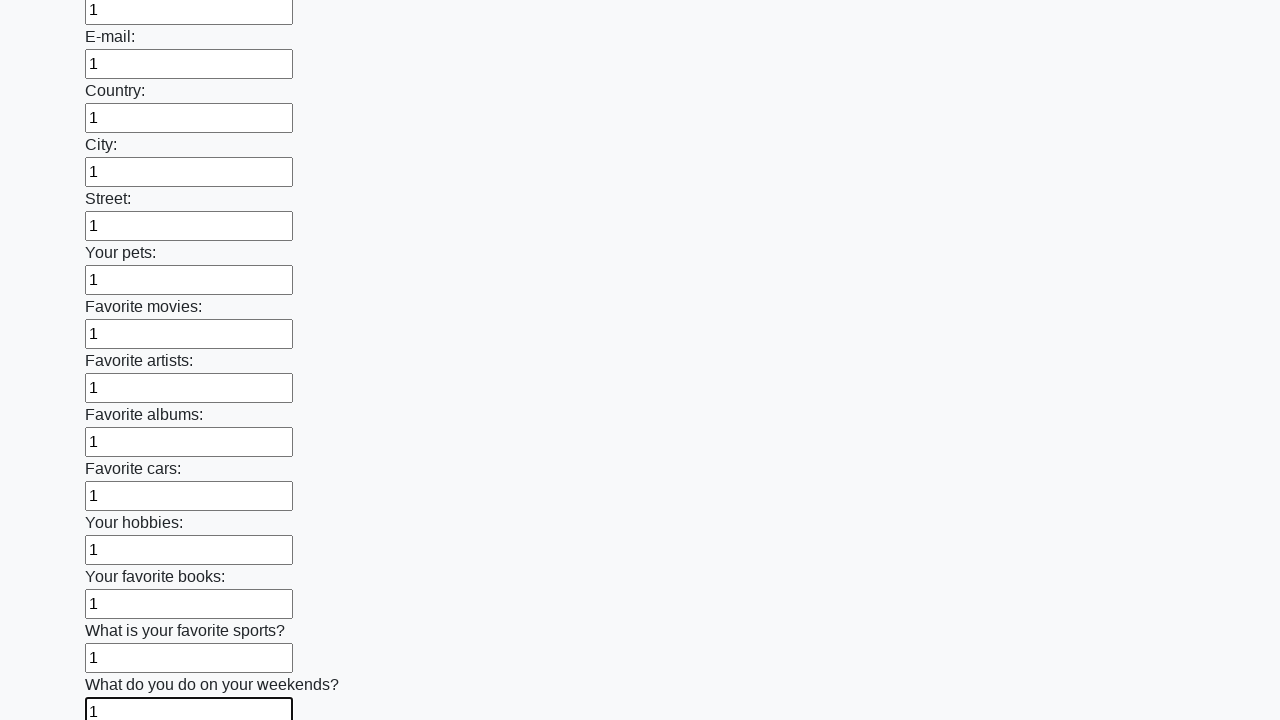

Filled input field with '1' on input >> nth=15
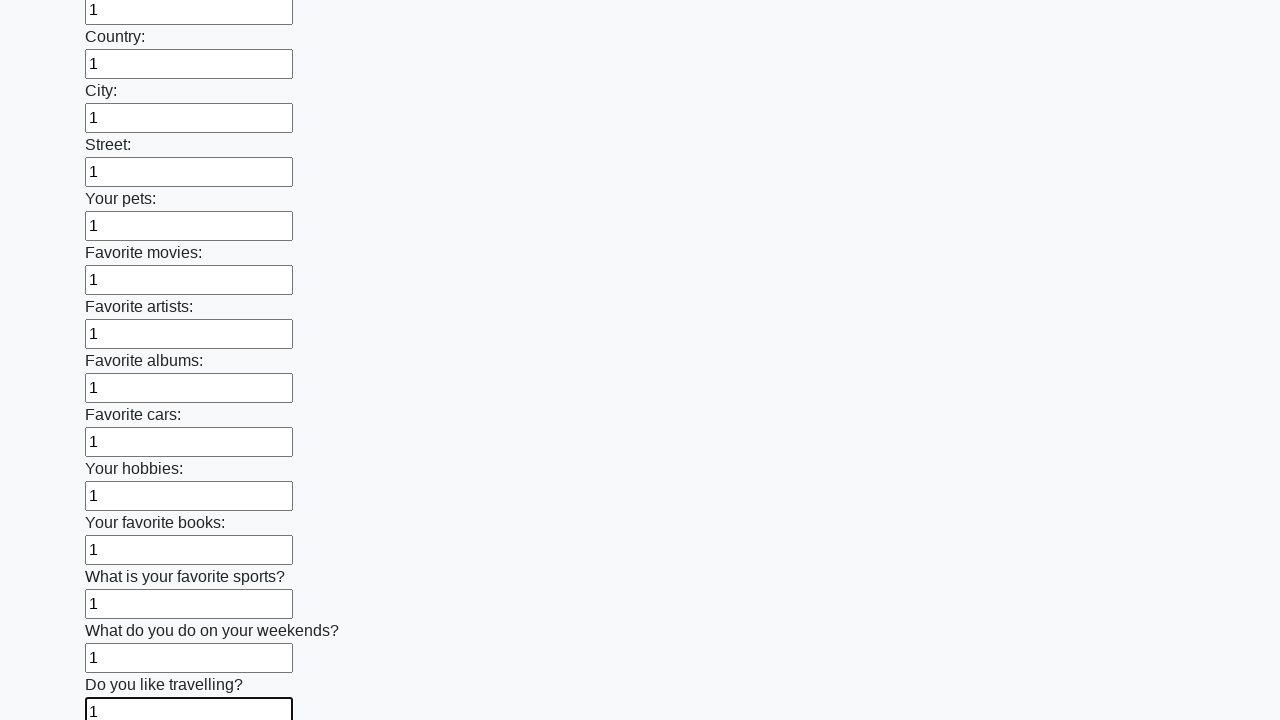

Filled input field with '1' on input >> nth=16
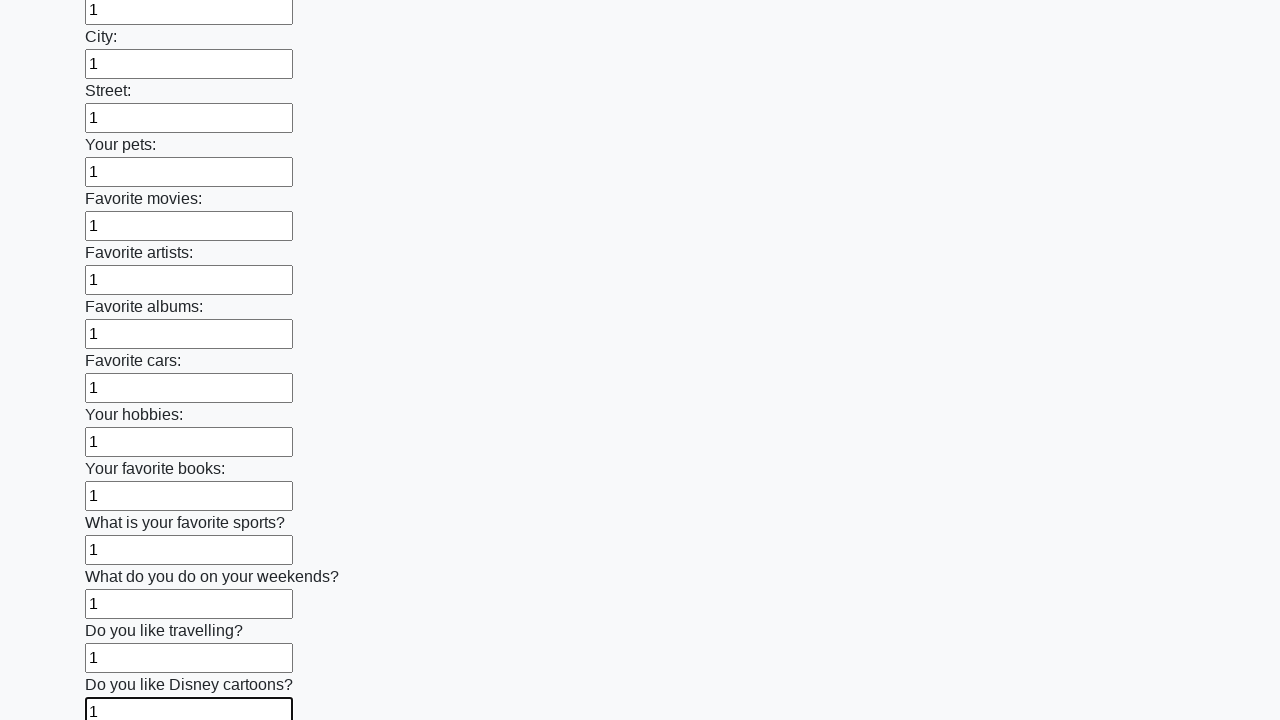

Filled input field with '1' on input >> nth=17
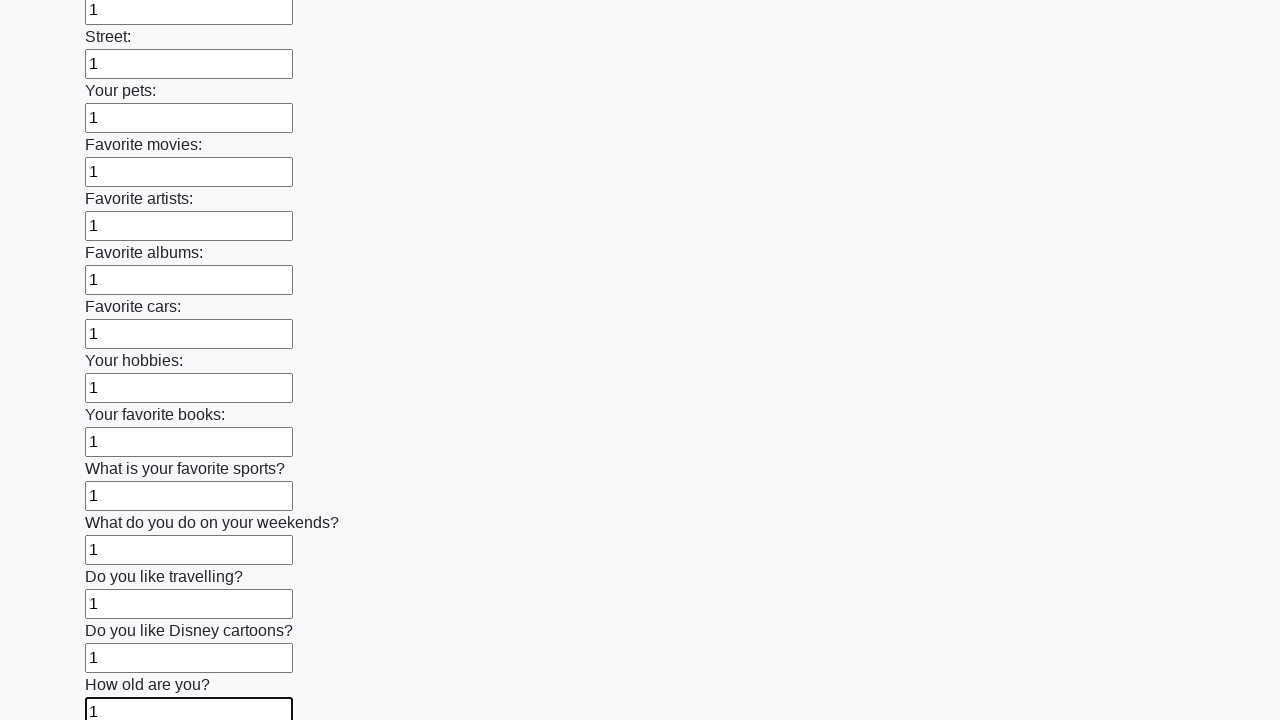

Filled input field with '1' on input >> nth=18
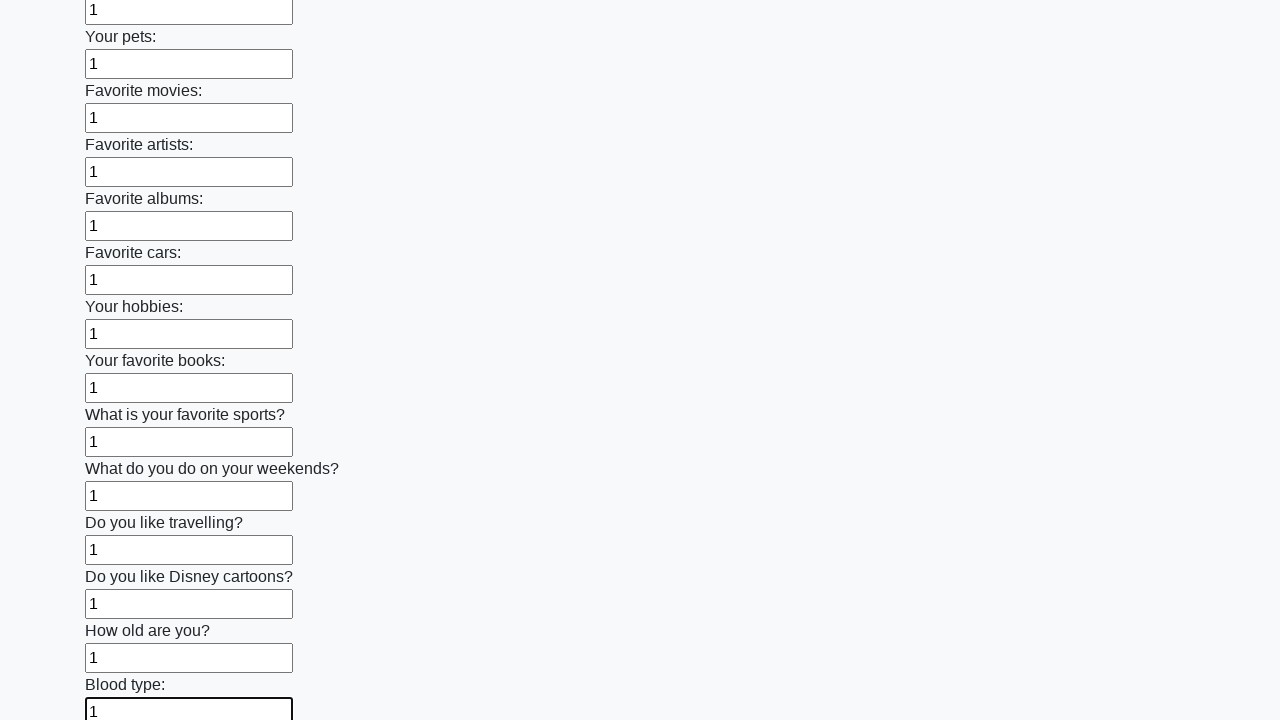

Filled input field with '1' on input >> nth=19
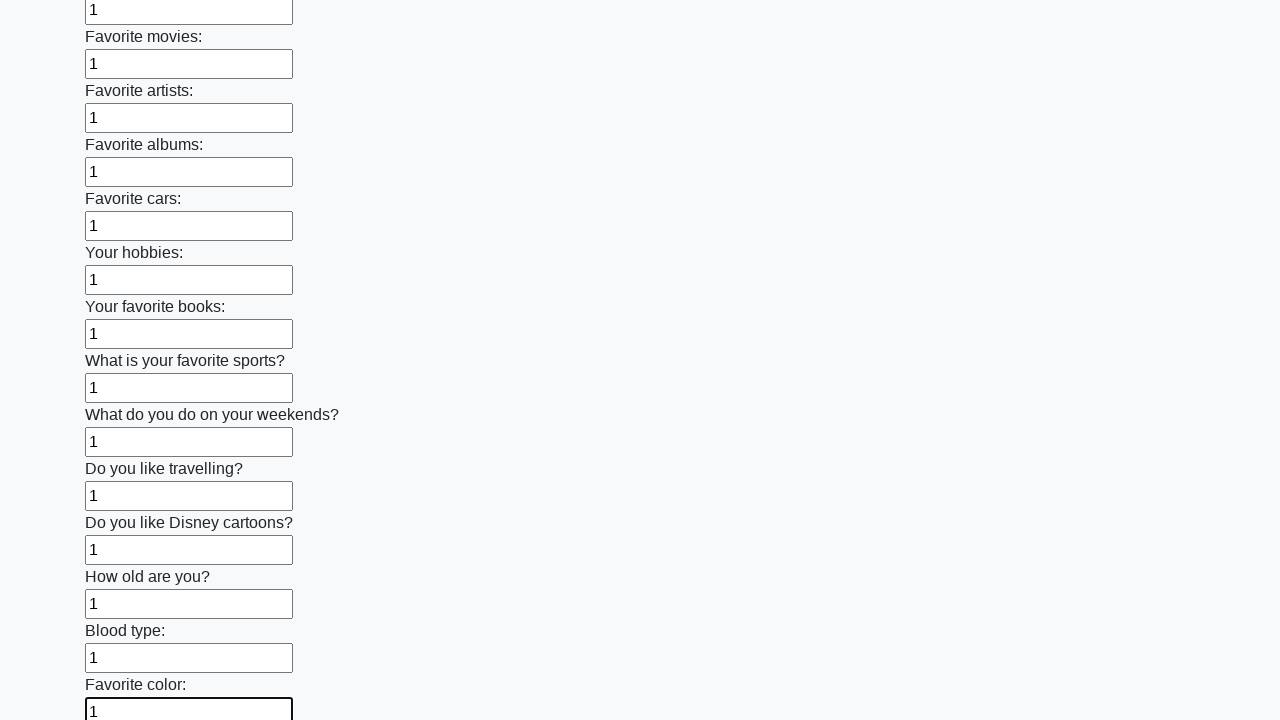

Filled input field with '1' on input >> nth=20
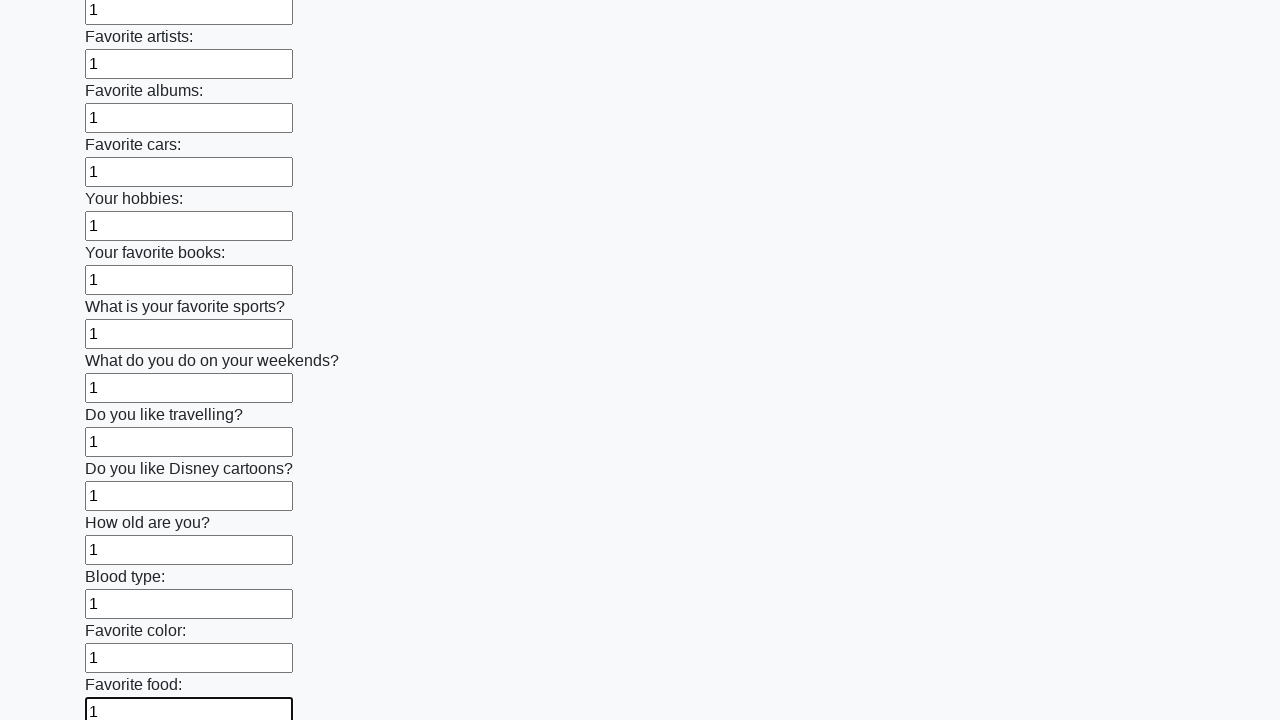

Filled input field with '1' on input >> nth=21
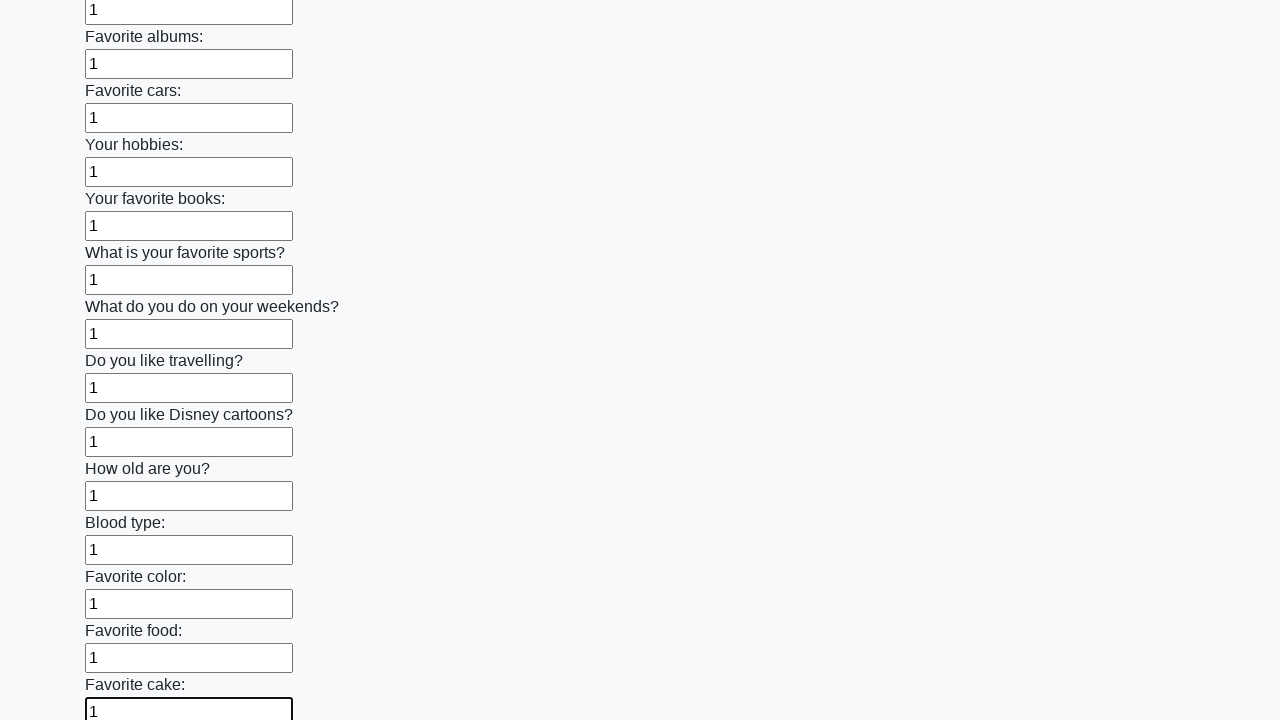

Filled input field with '1' on input >> nth=22
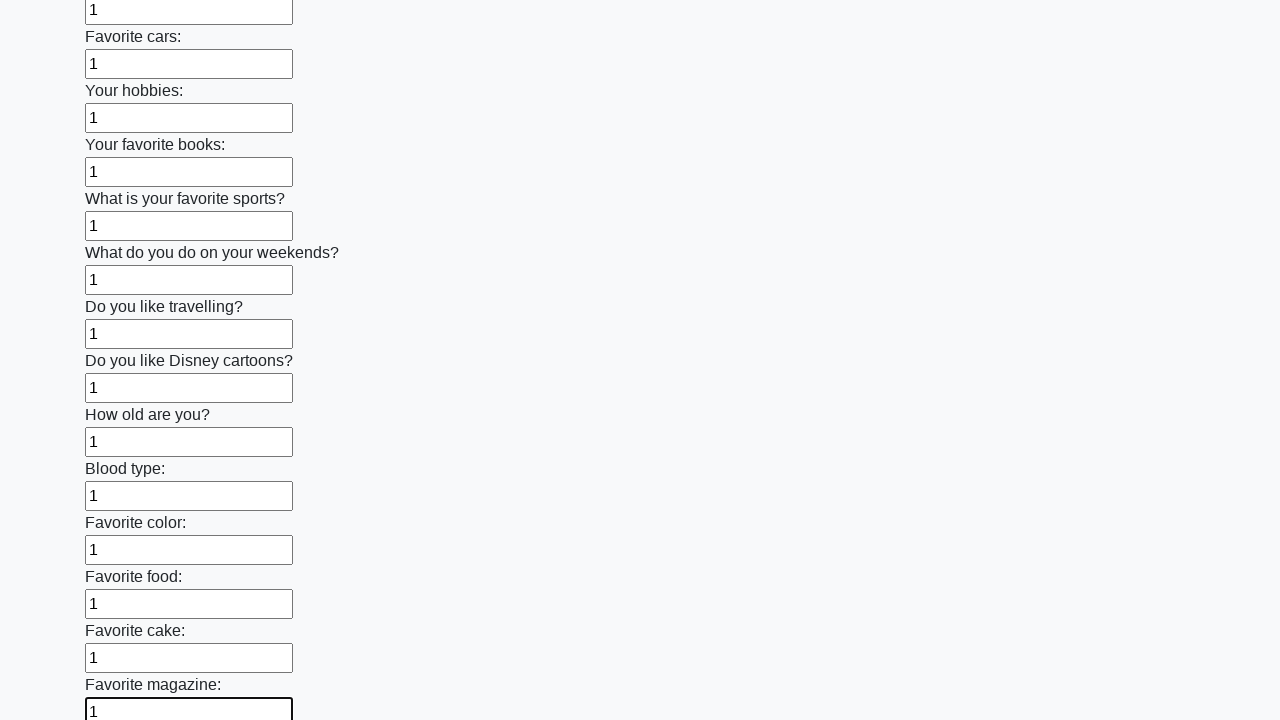

Filled input field with '1' on input >> nth=23
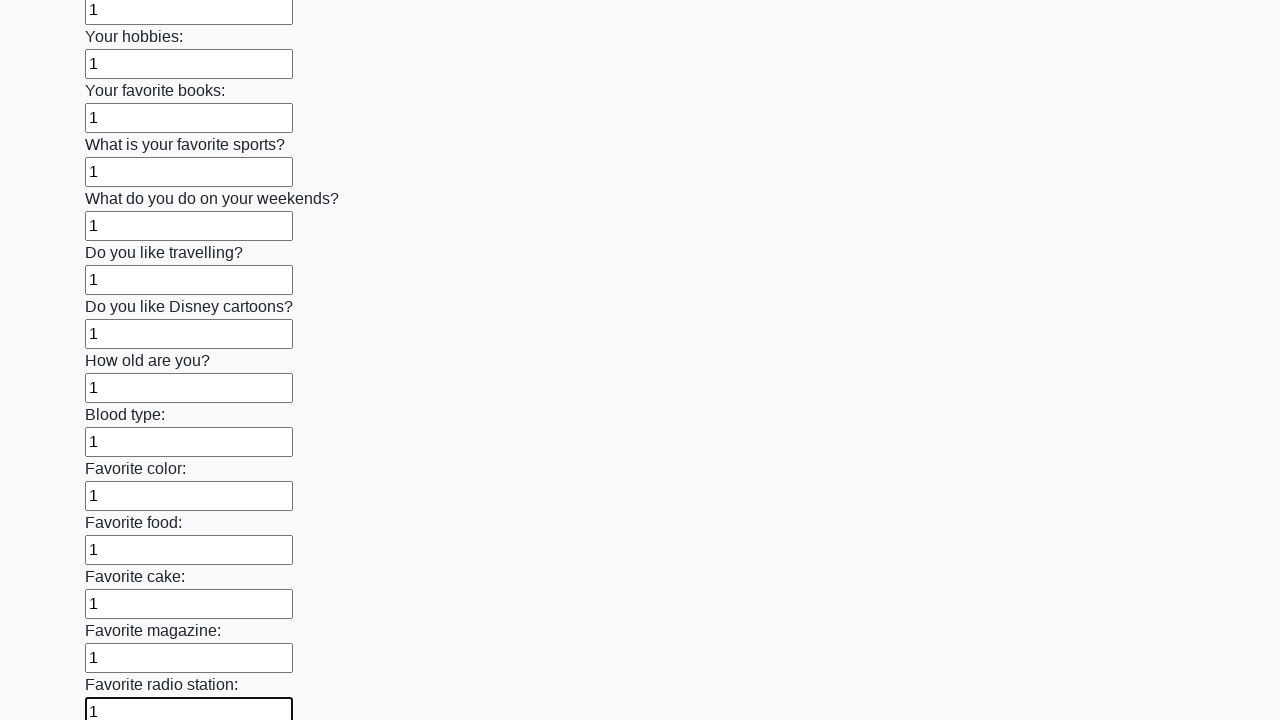

Filled input field with '1' on input >> nth=24
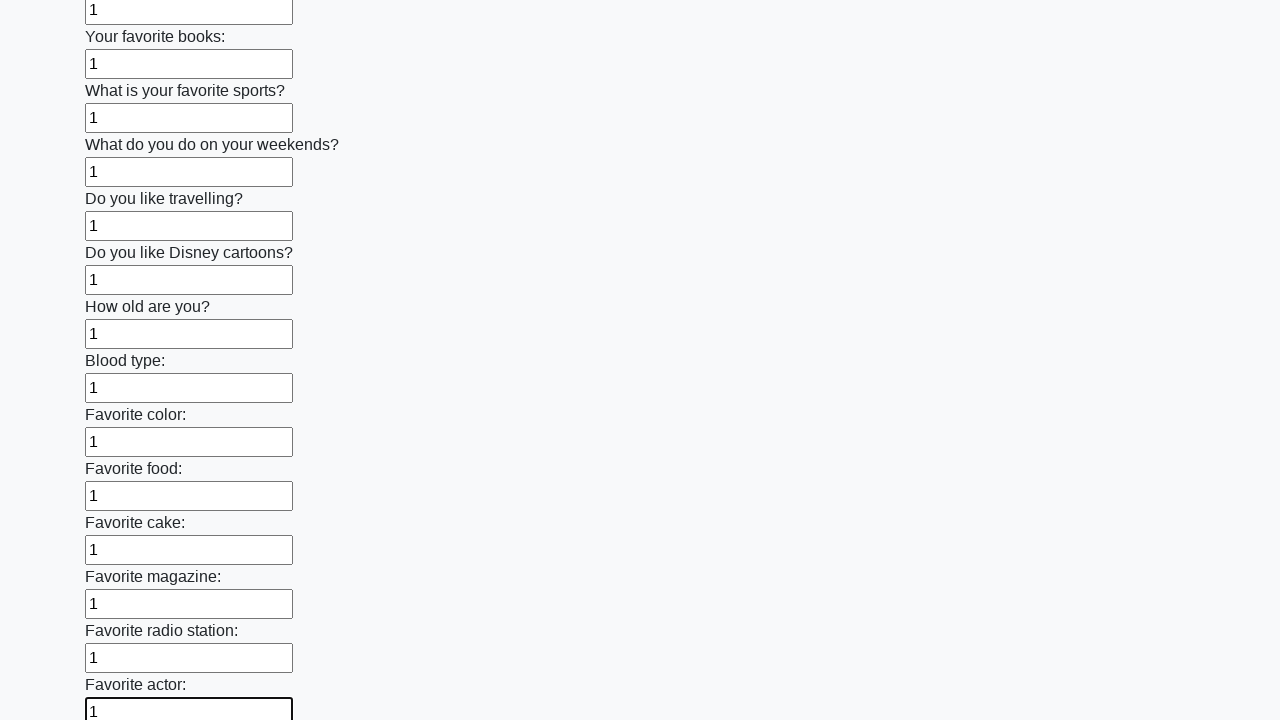

Filled input field with '1' on input >> nth=25
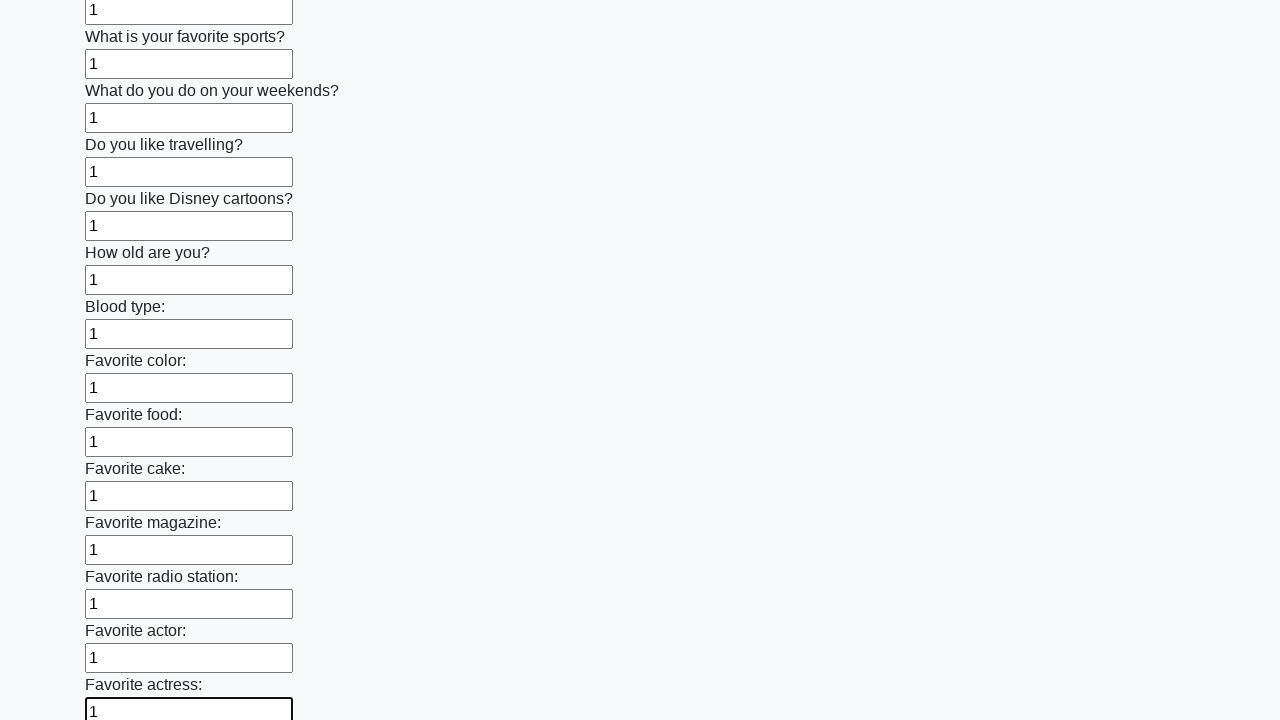

Filled input field with '1' on input >> nth=26
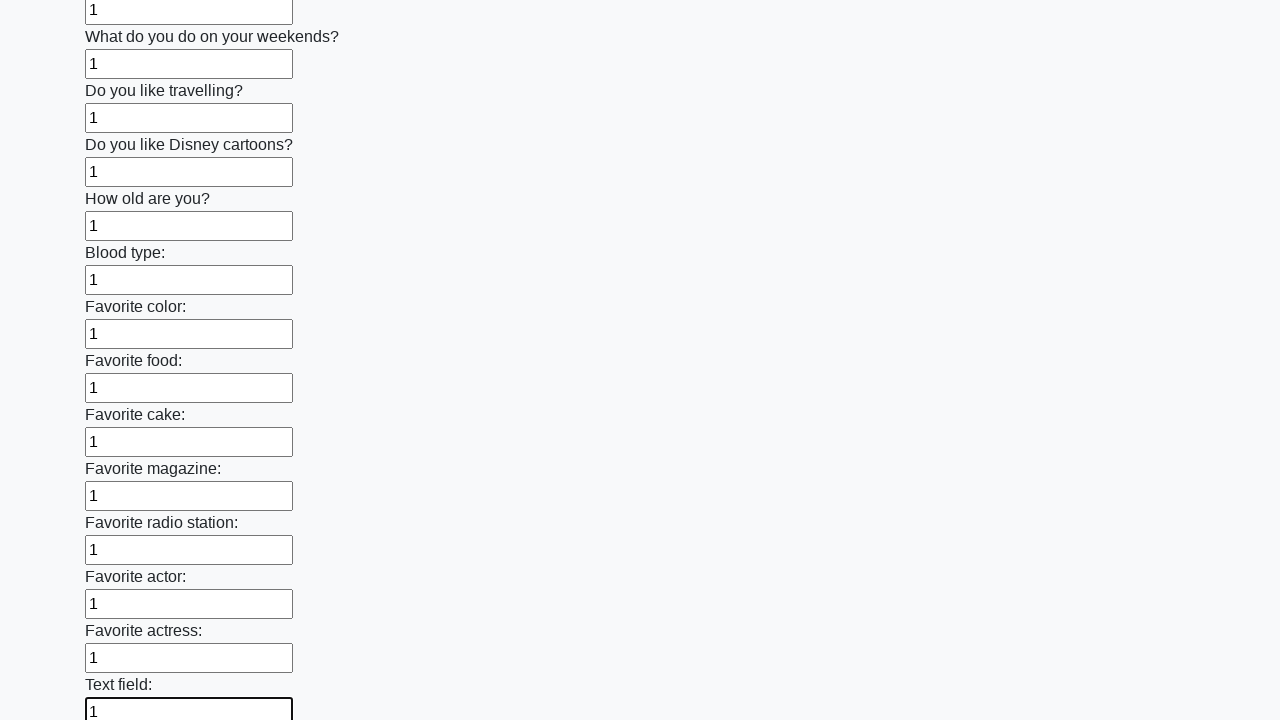

Filled input field with '1' on input >> nth=27
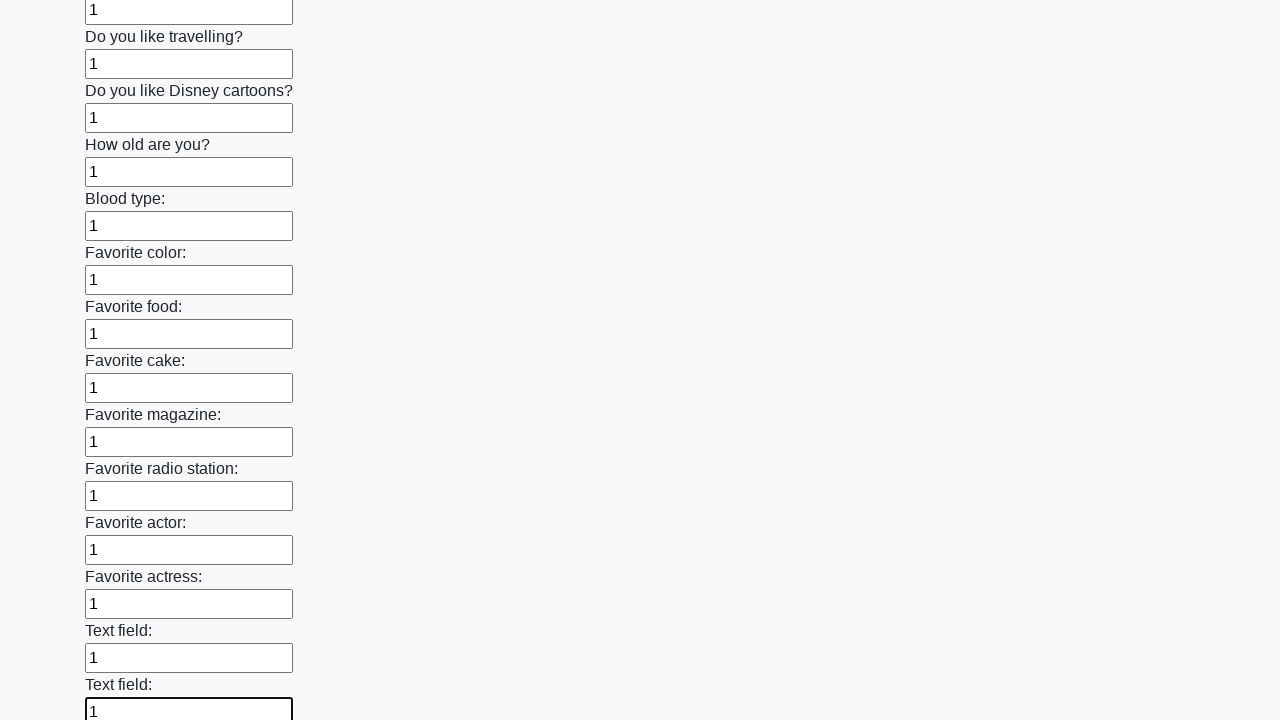

Filled input field with '1' on input >> nth=28
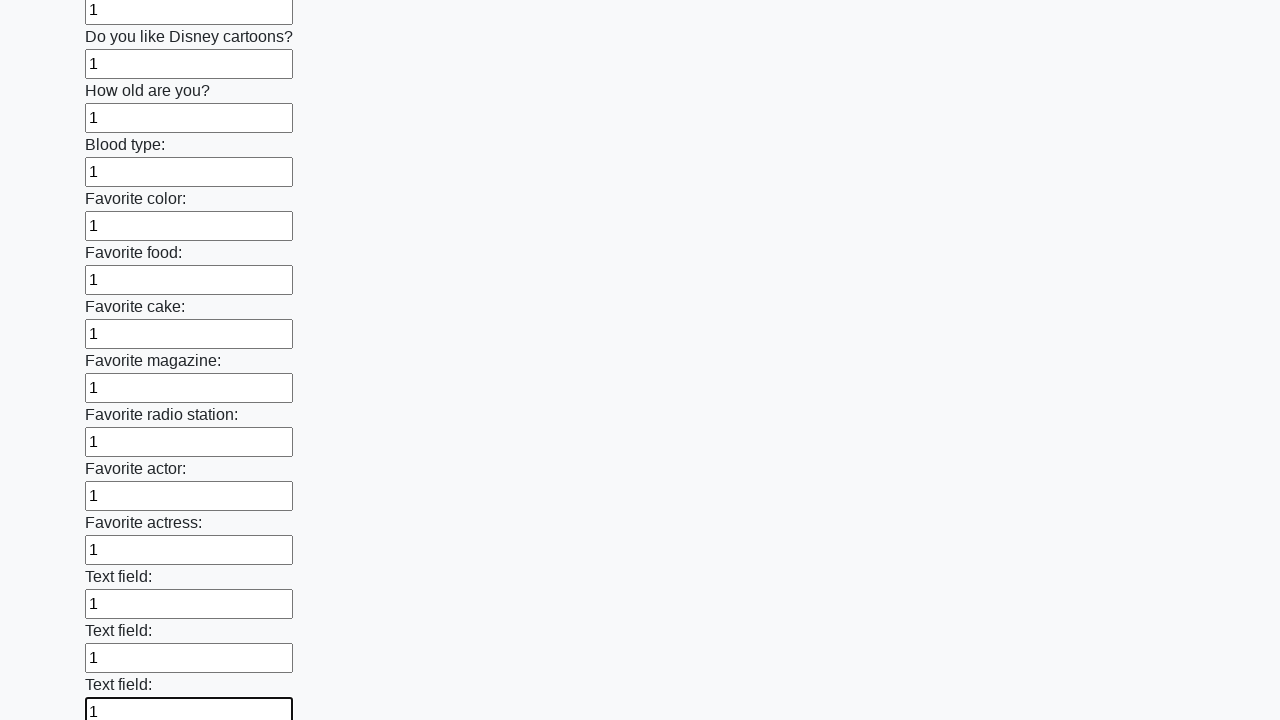

Filled input field with '1' on input >> nth=29
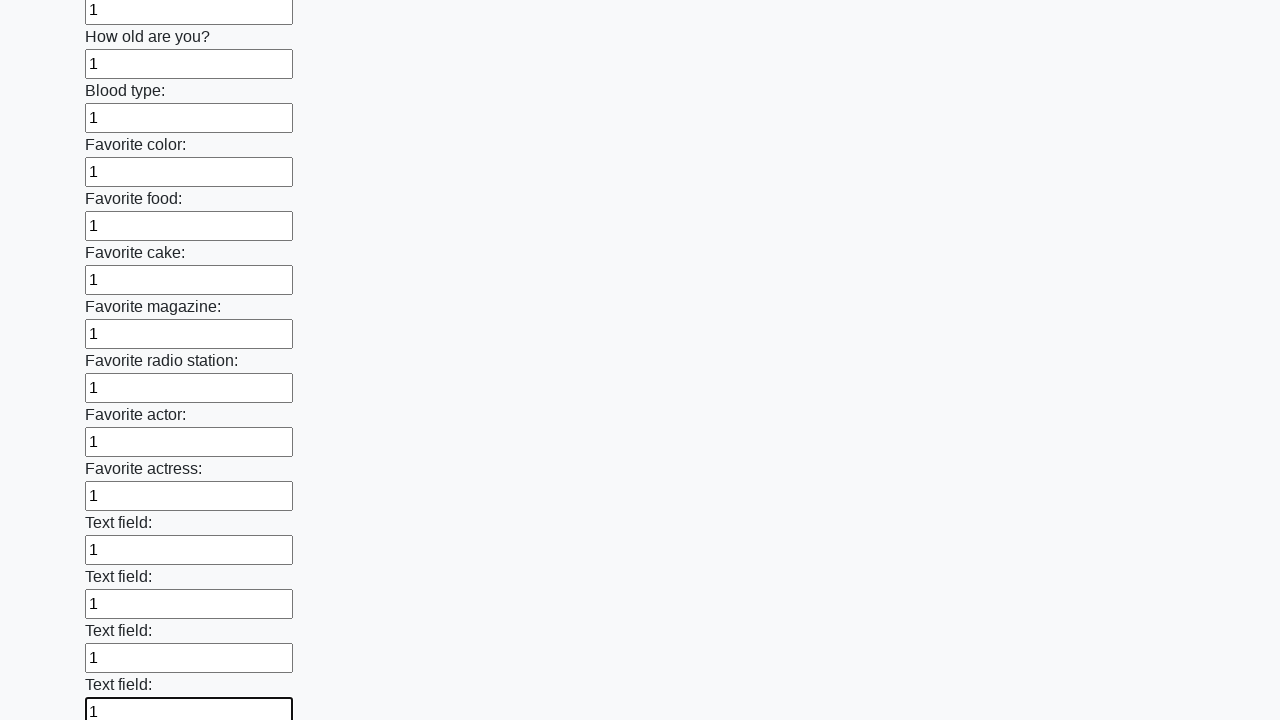

Filled input field with '1' on input >> nth=30
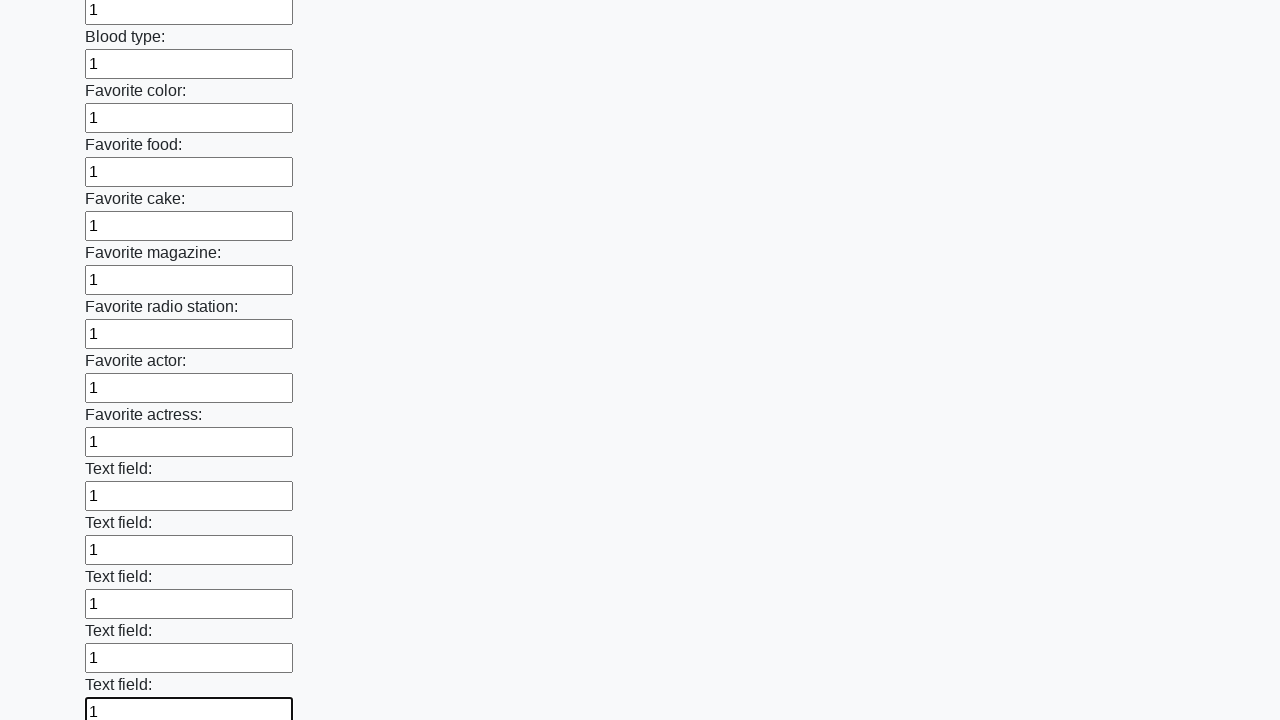

Filled input field with '1' on input >> nth=31
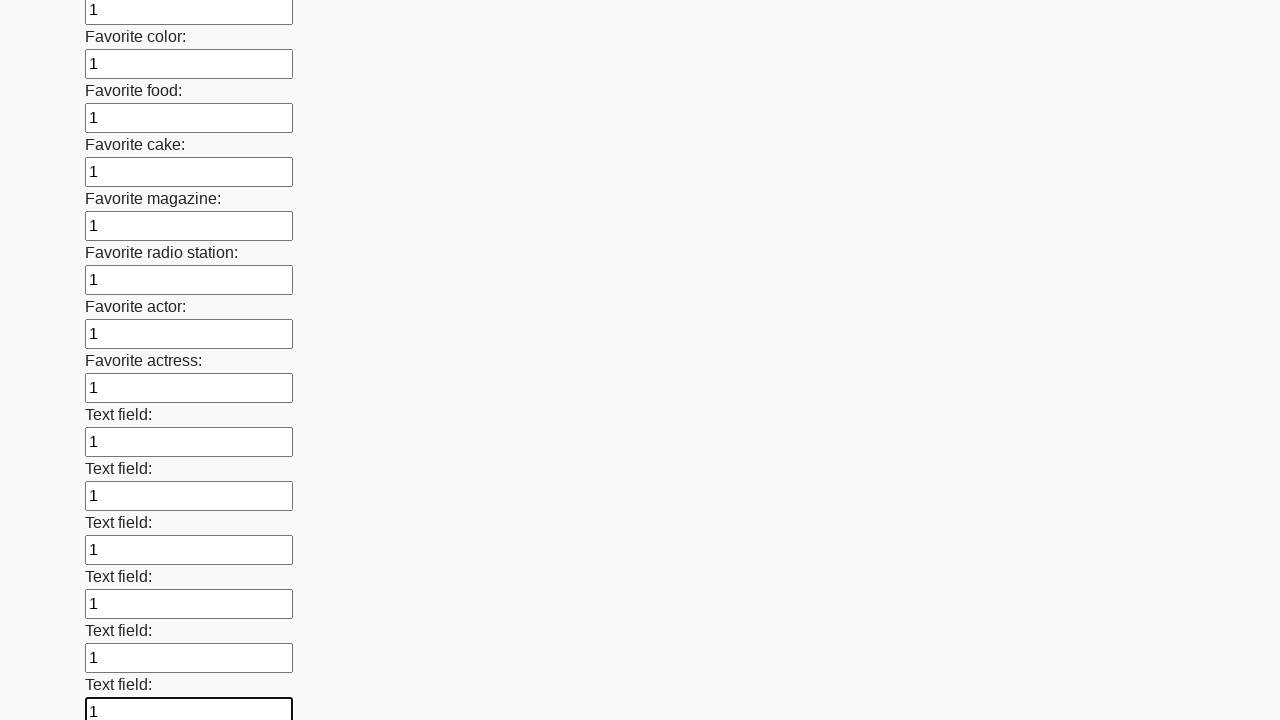

Filled input field with '1' on input >> nth=32
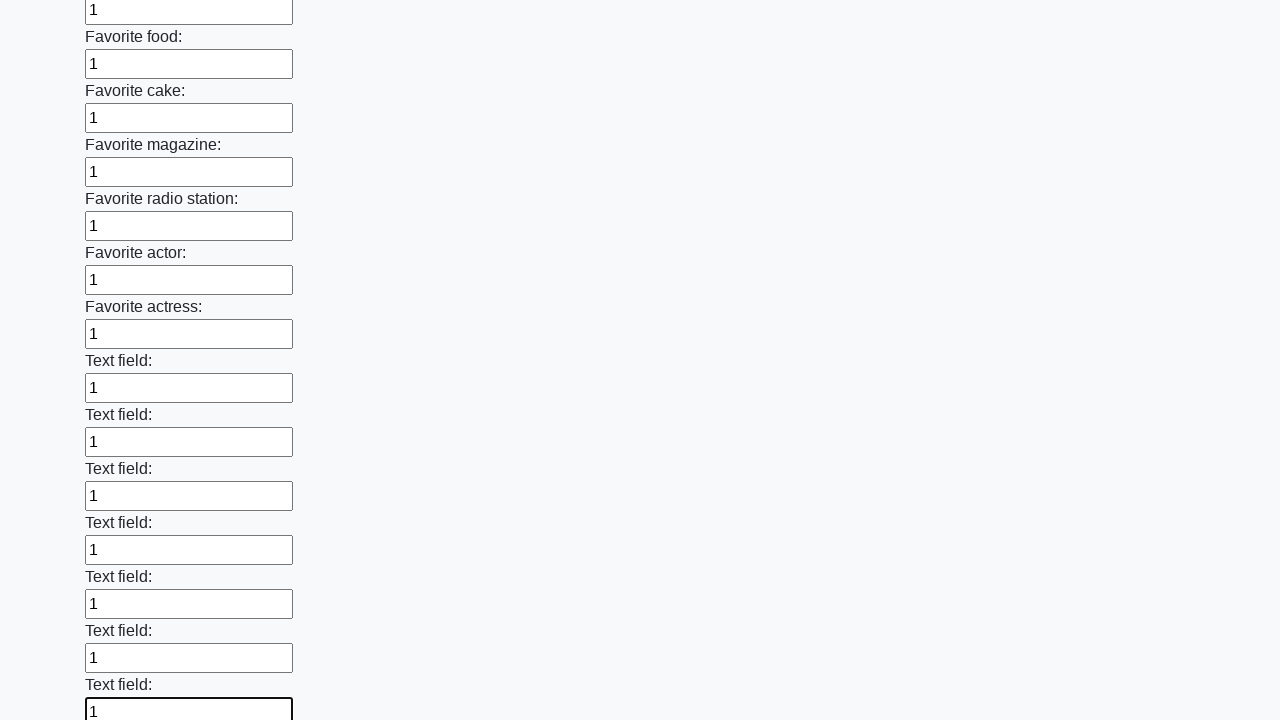

Filled input field with '1' on input >> nth=33
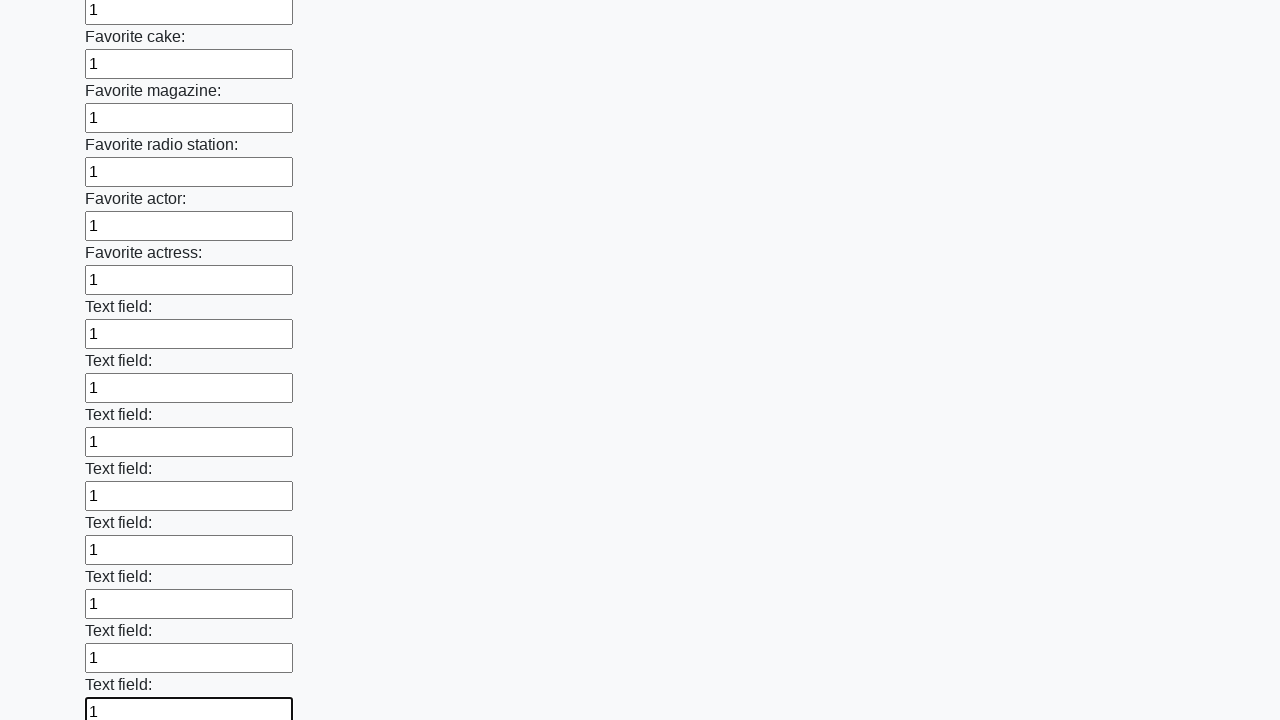

Filled input field with '1' on input >> nth=34
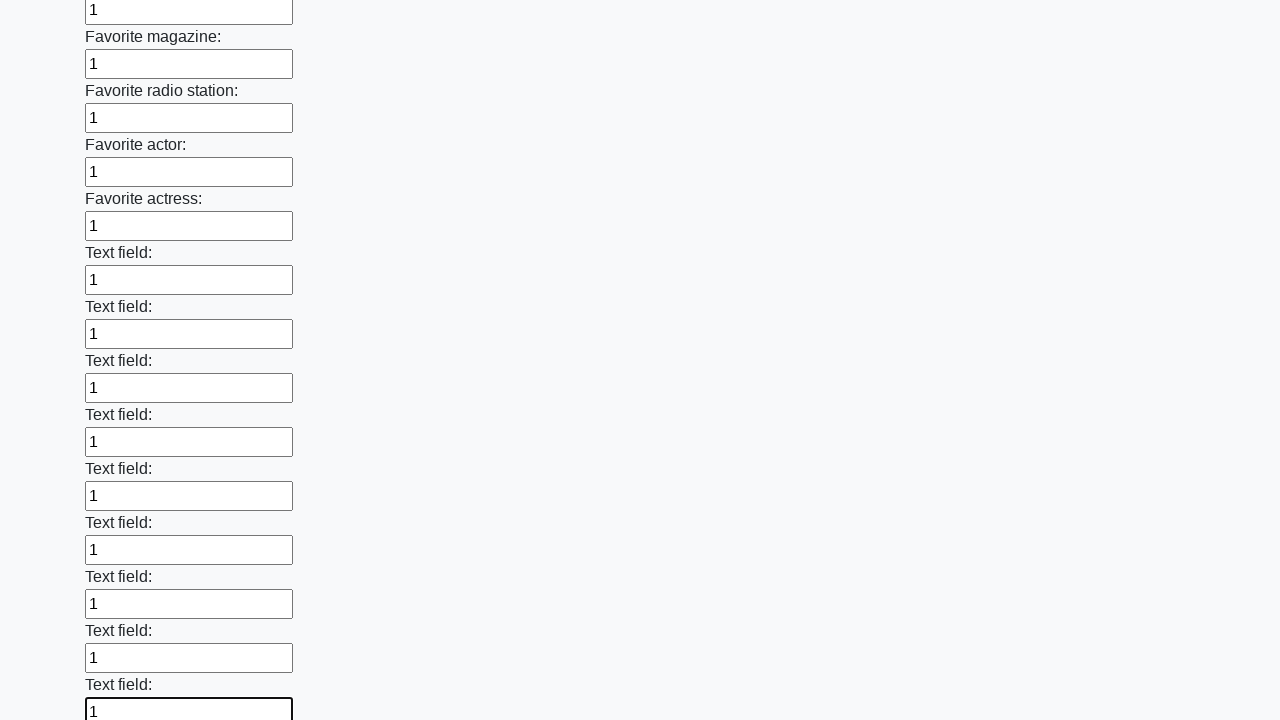

Filled input field with '1' on input >> nth=35
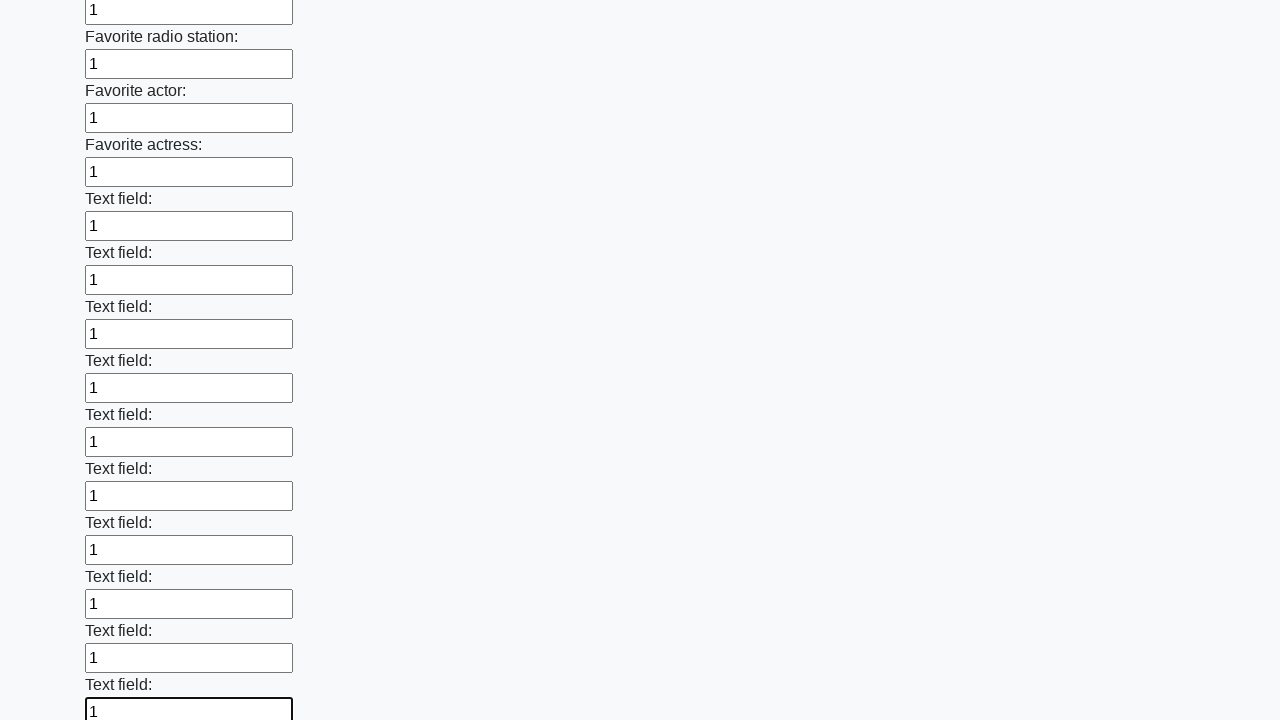

Filled input field with '1' on input >> nth=36
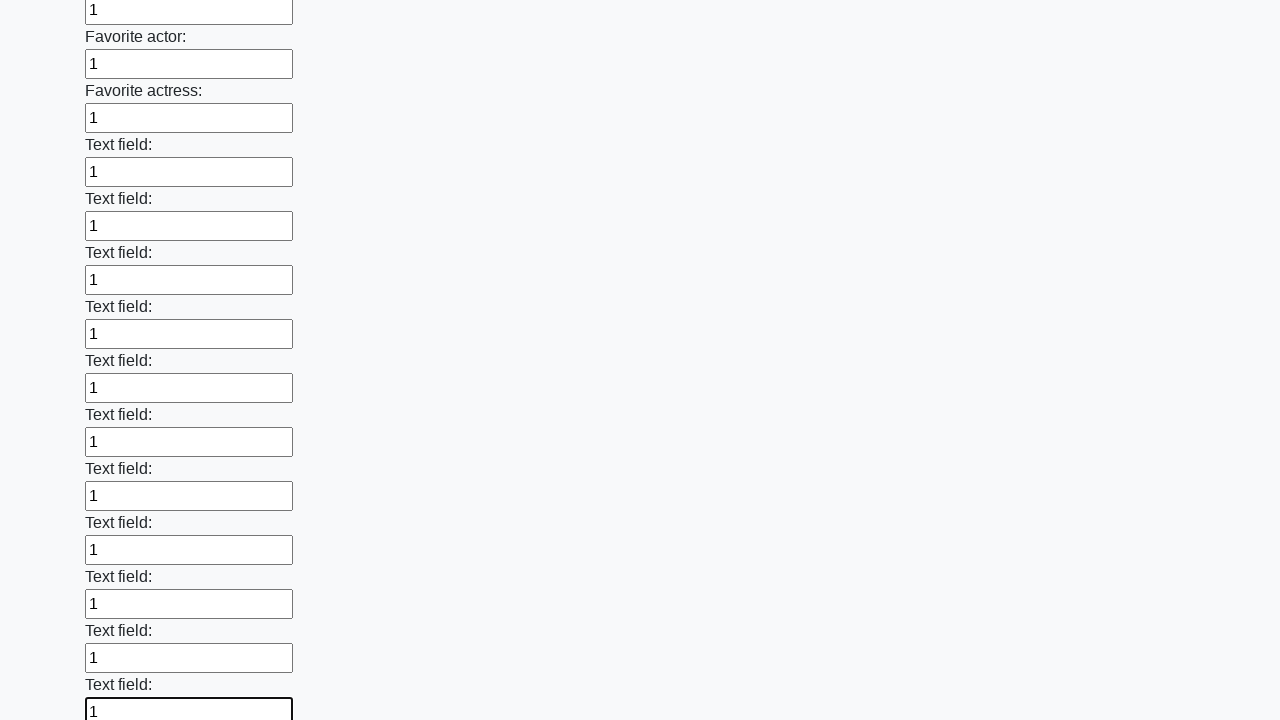

Filled input field with '1' on input >> nth=37
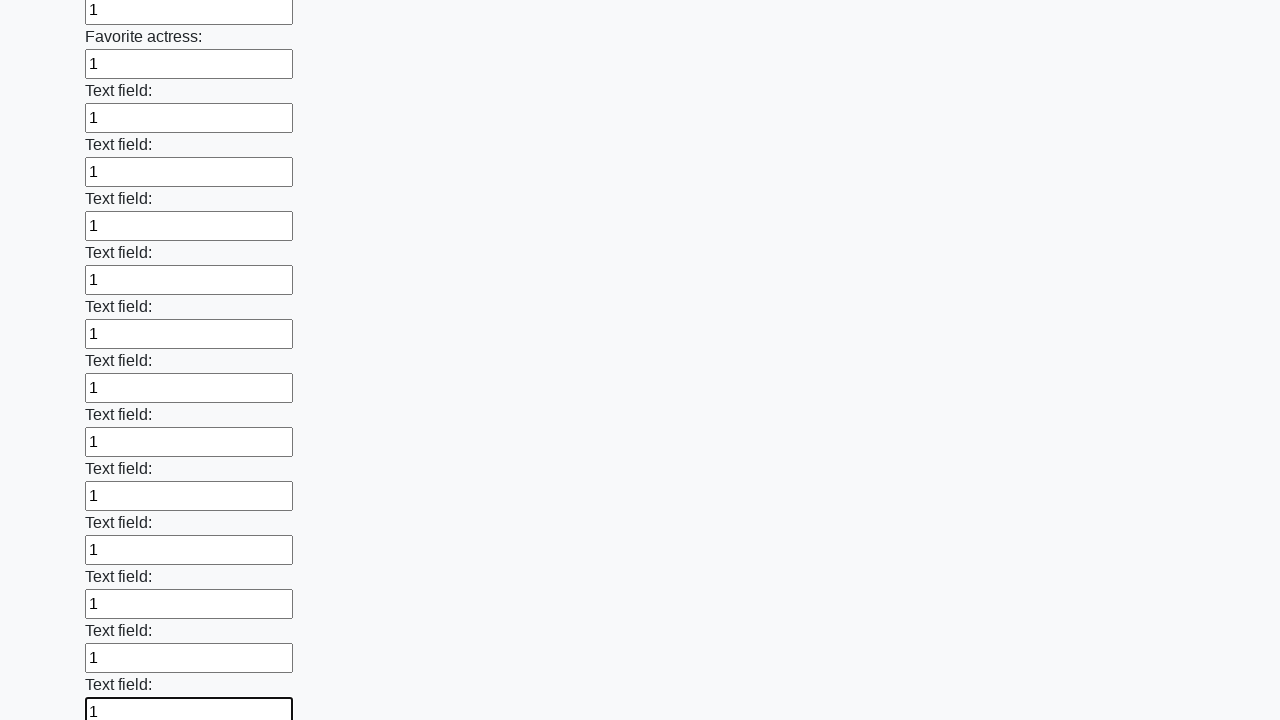

Filled input field with '1' on input >> nth=38
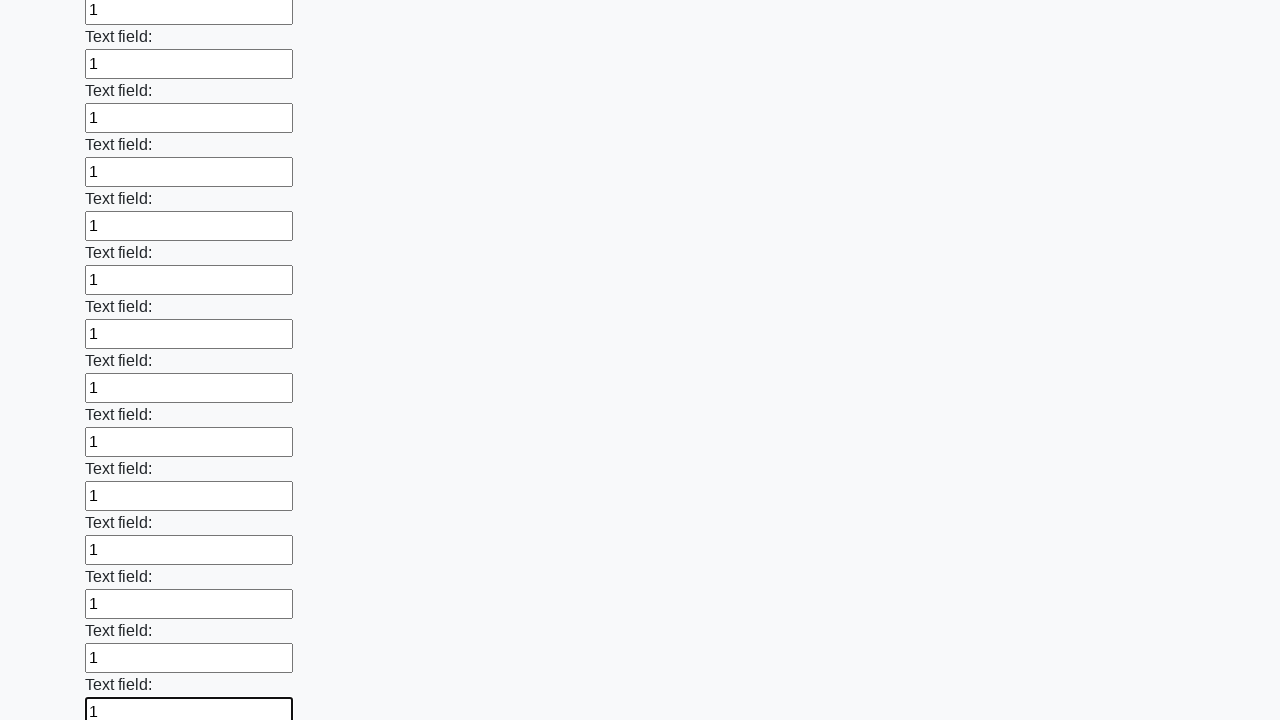

Filled input field with '1' on input >> nth=39
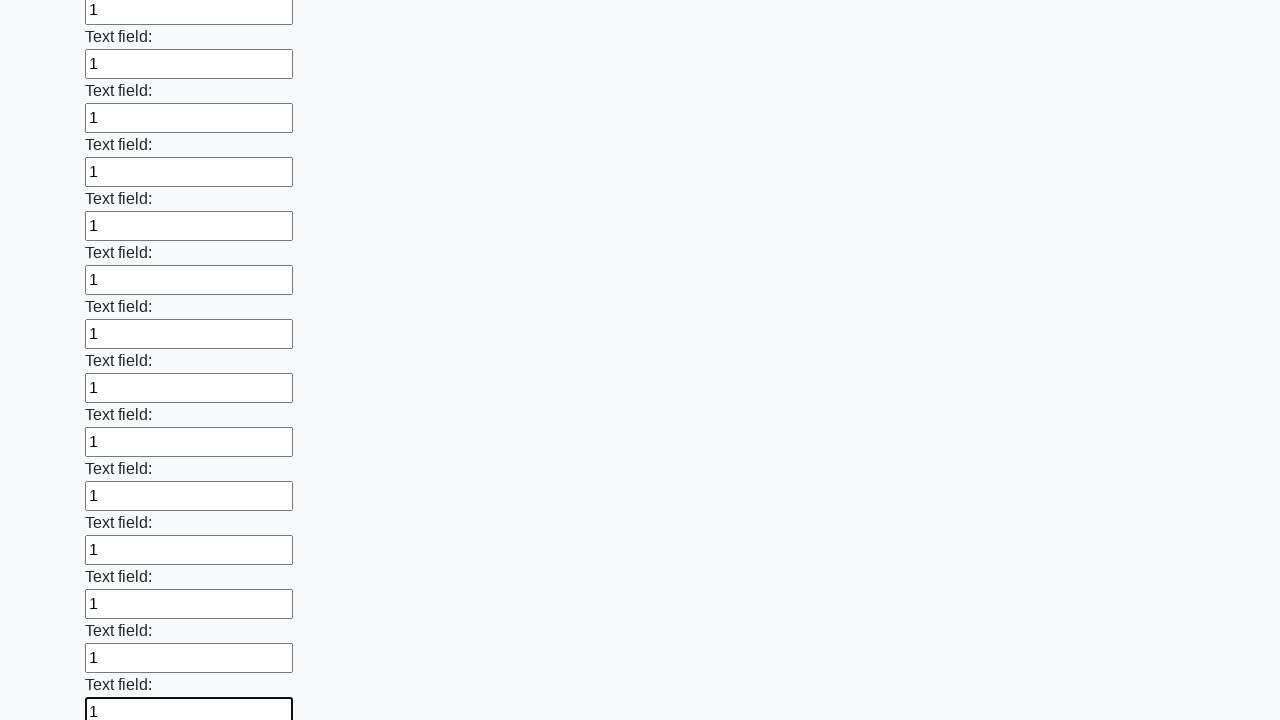

Filled input field with '1' on input >> nth=40
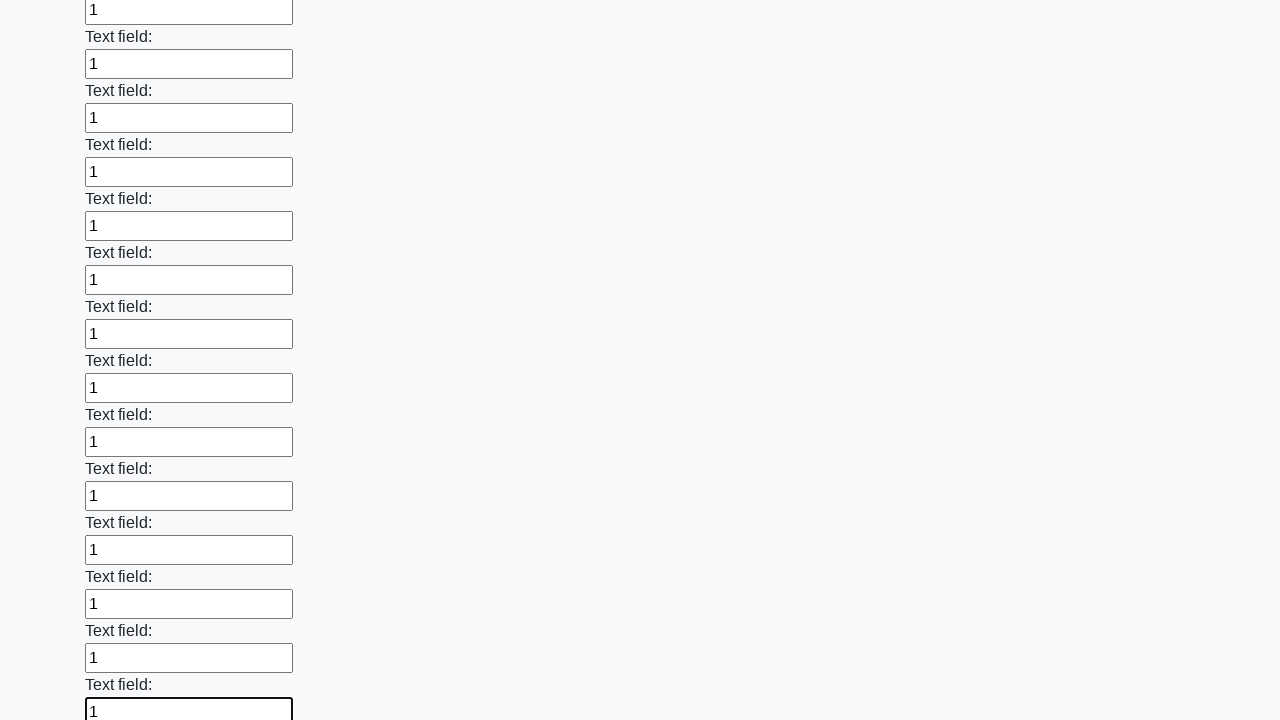

Filled input field with '1' on input >> nth=41
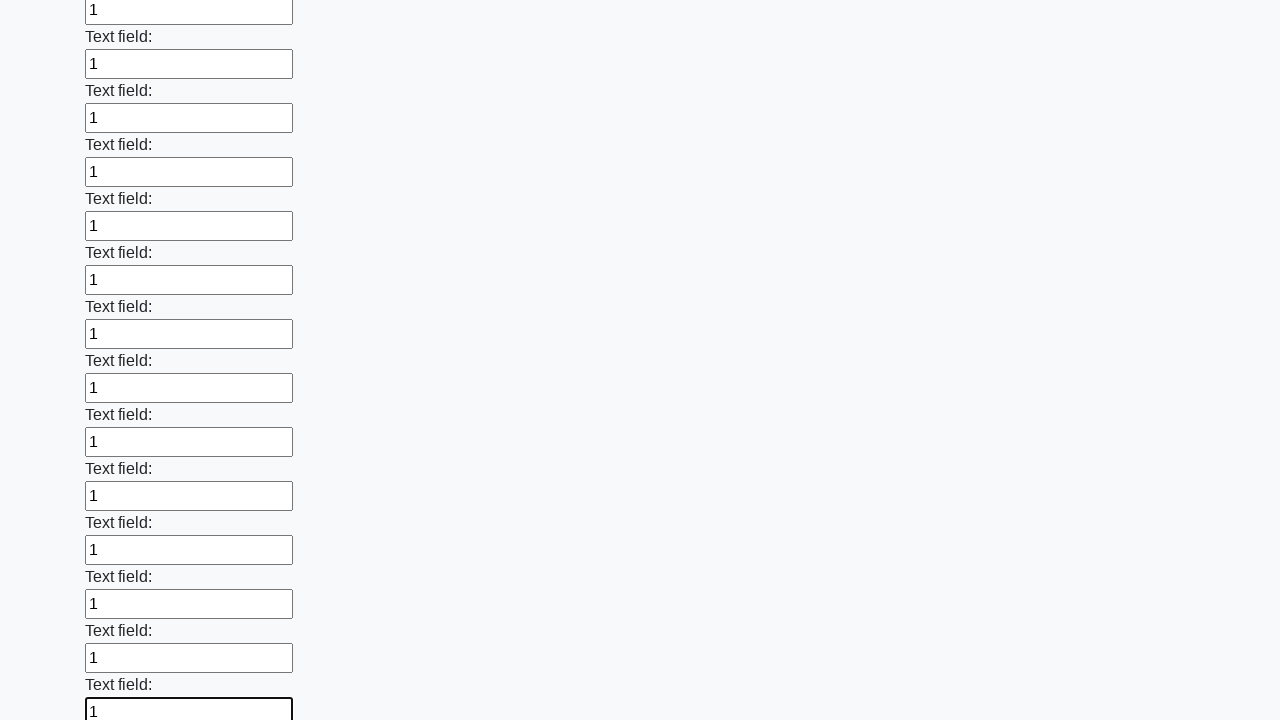

Filled input field with '1' on input >> nth=42
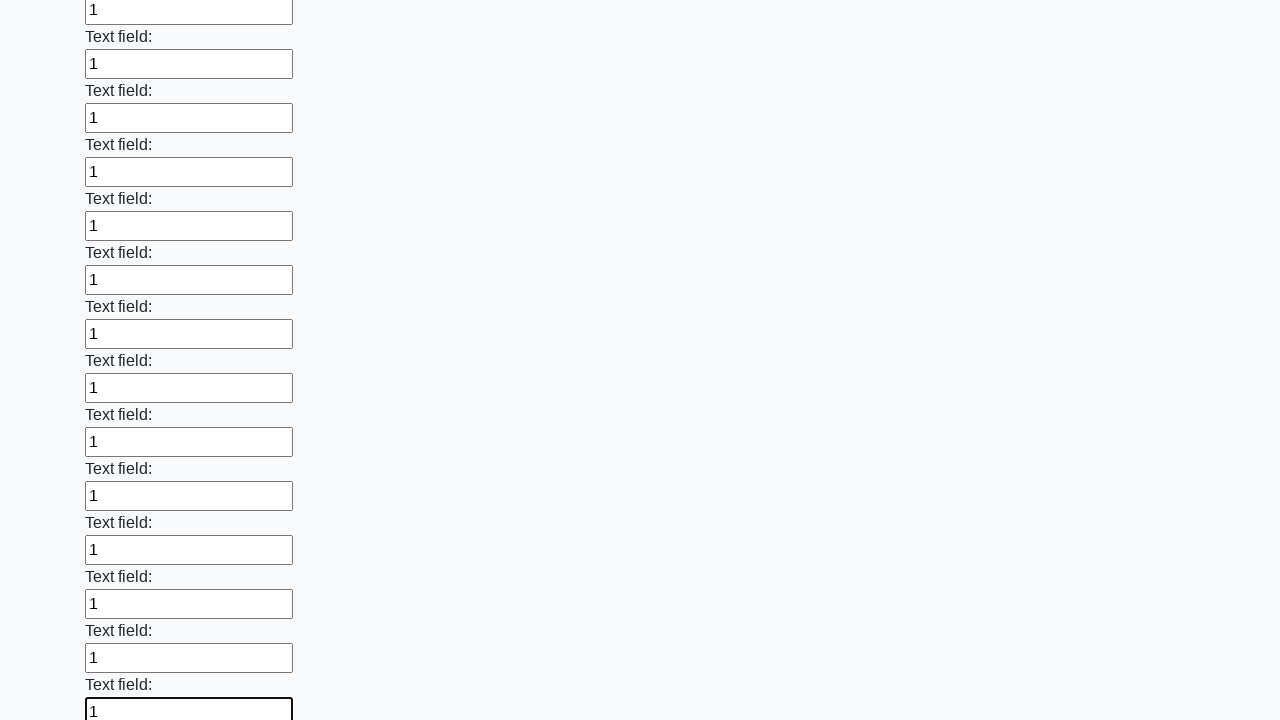

Filled input field with '1' on input >> nth=43
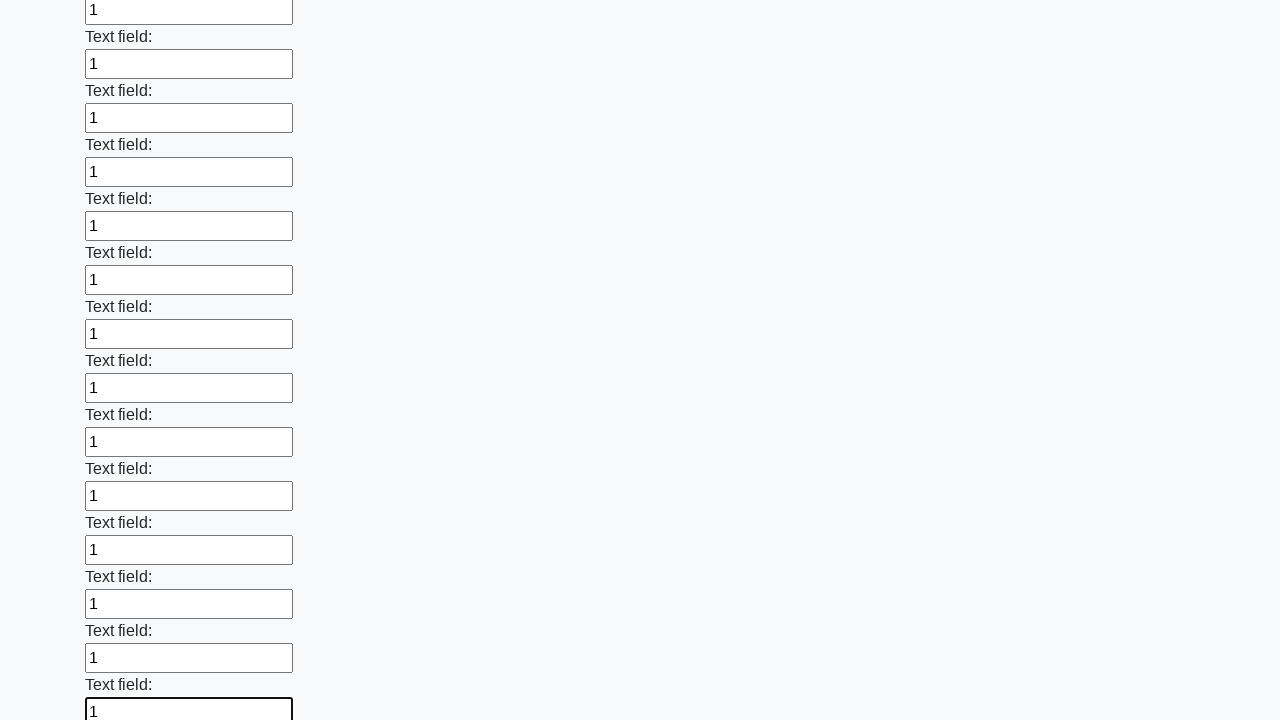

Filled input field with '1' on input >> nth=44
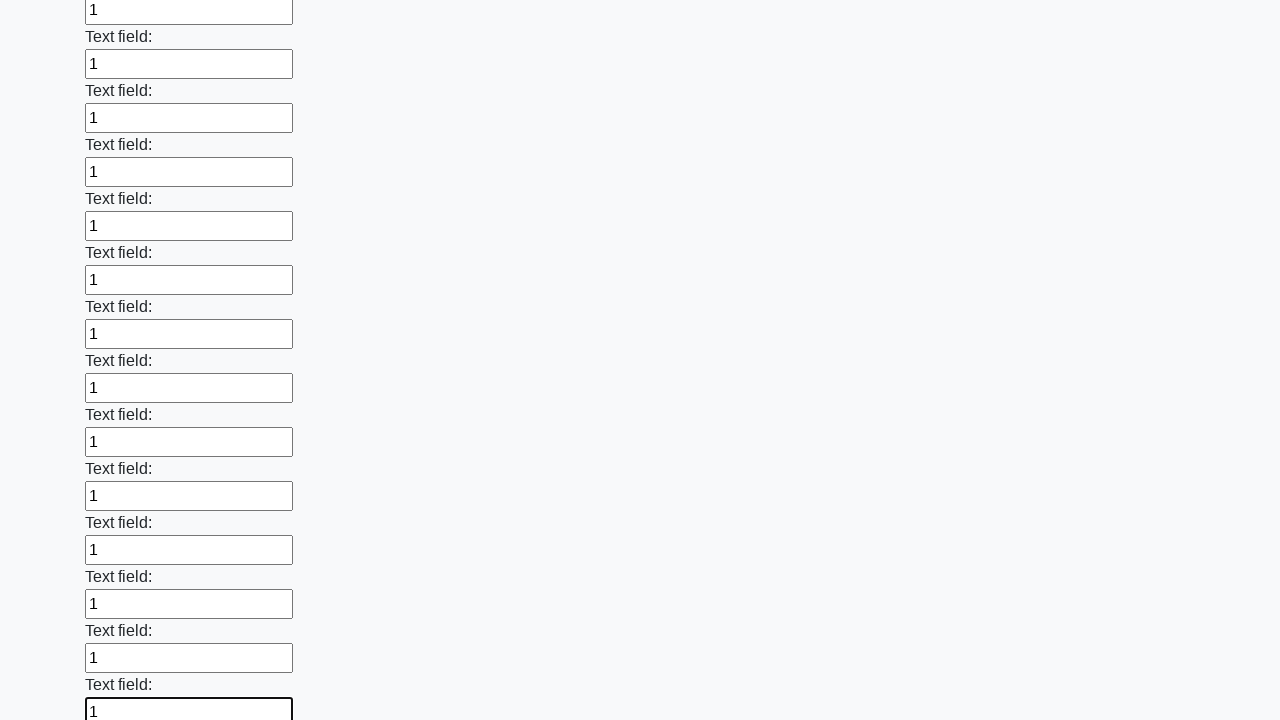

Filled input field with '1' on input >> nth=45
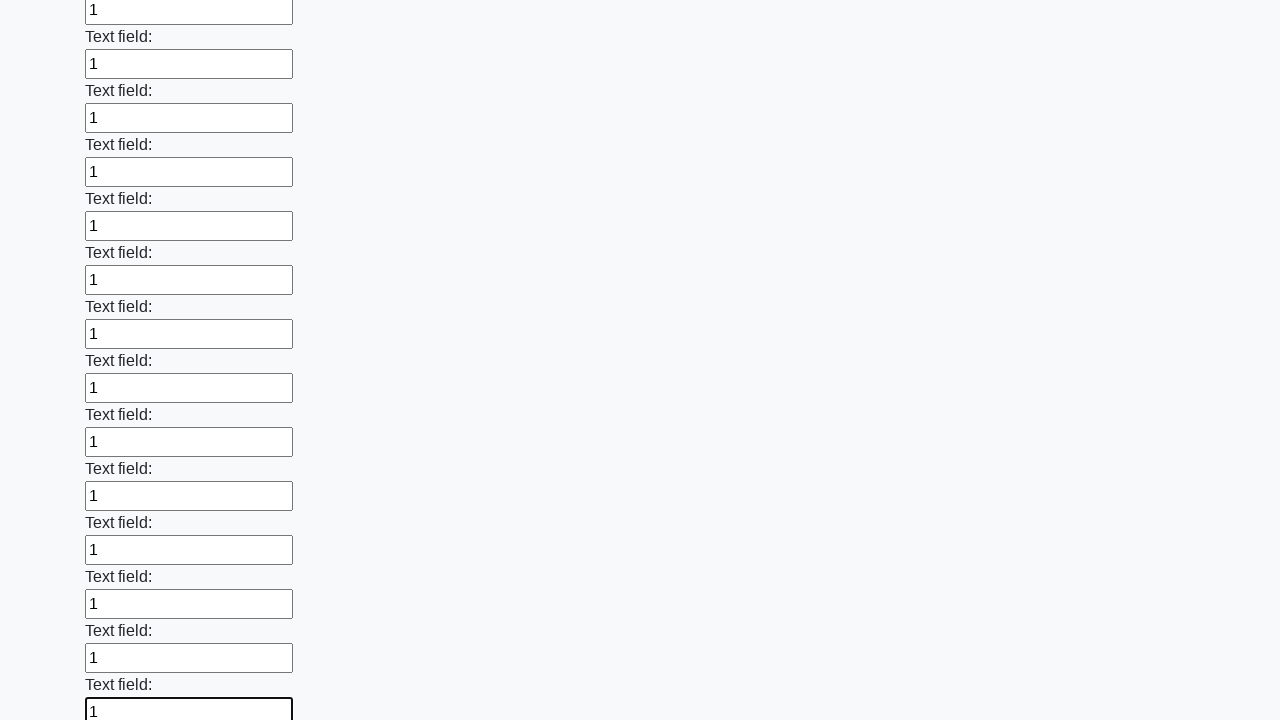

Filled input field with '1' on input >> nth=46
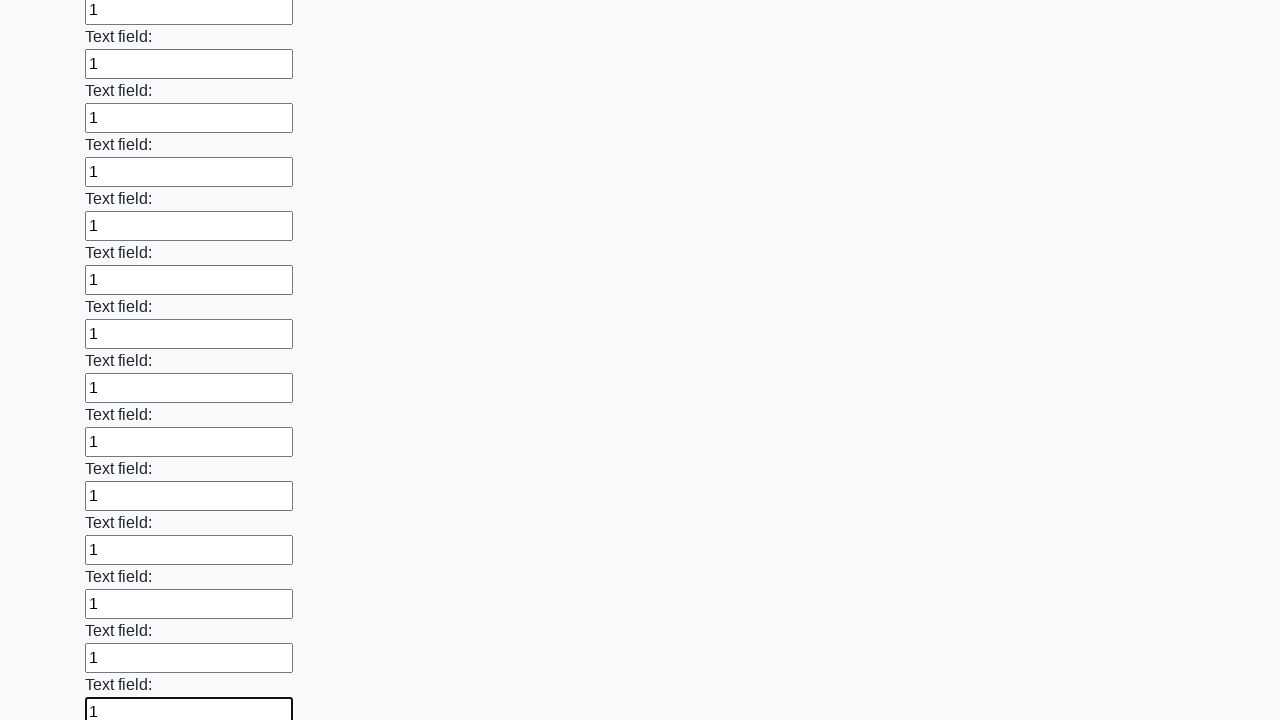

Filled input field with '1' on input >> nth=47
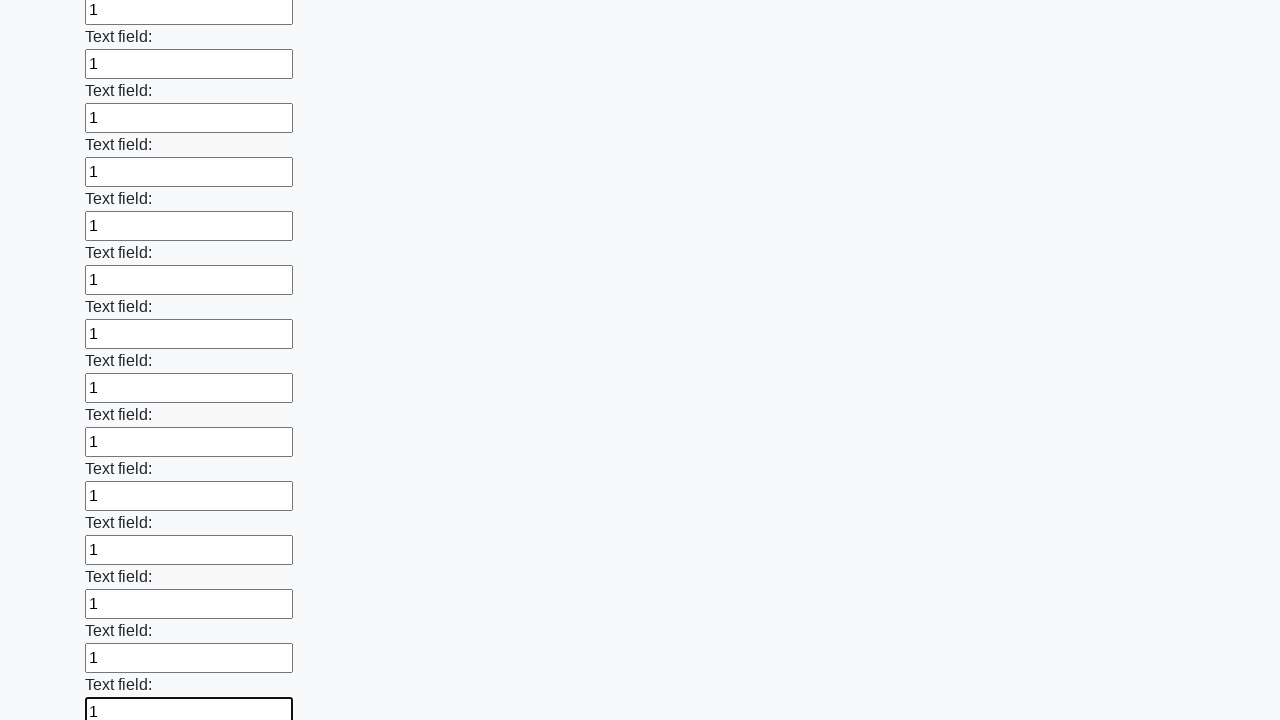

Filled input field with '1' on input >> nth=48
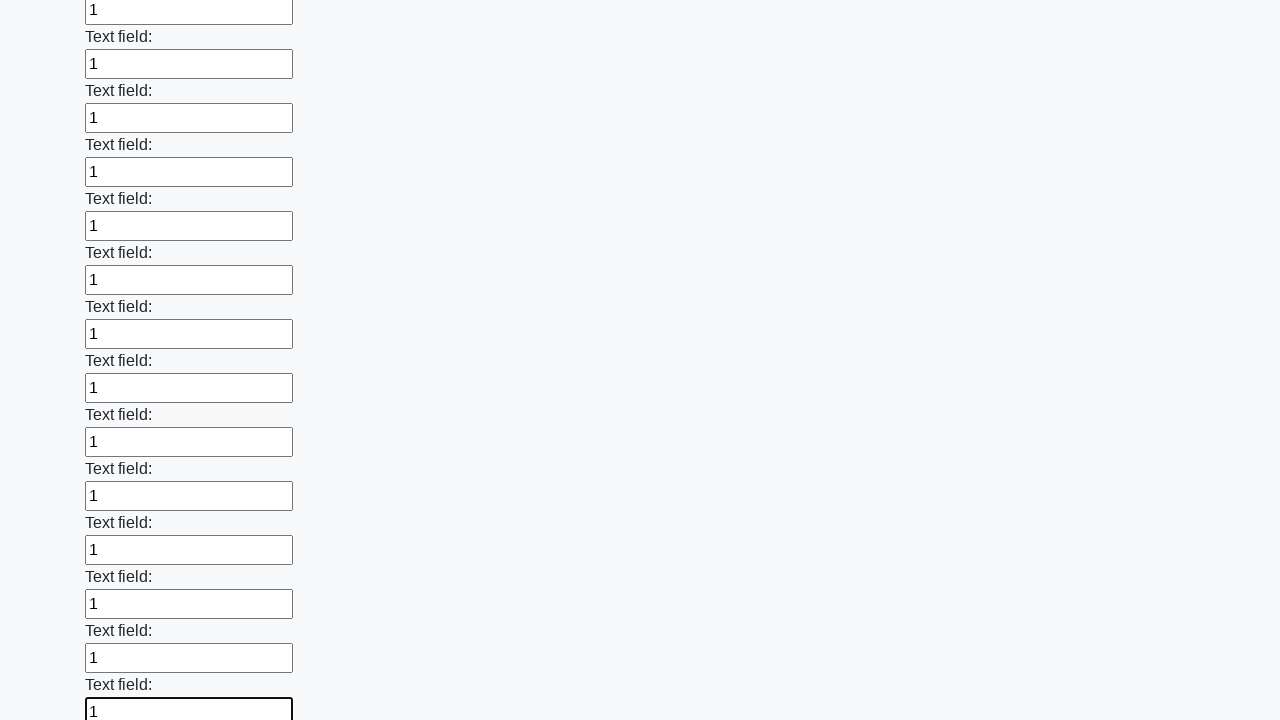

Filled input field with '1' on input >> nth=49
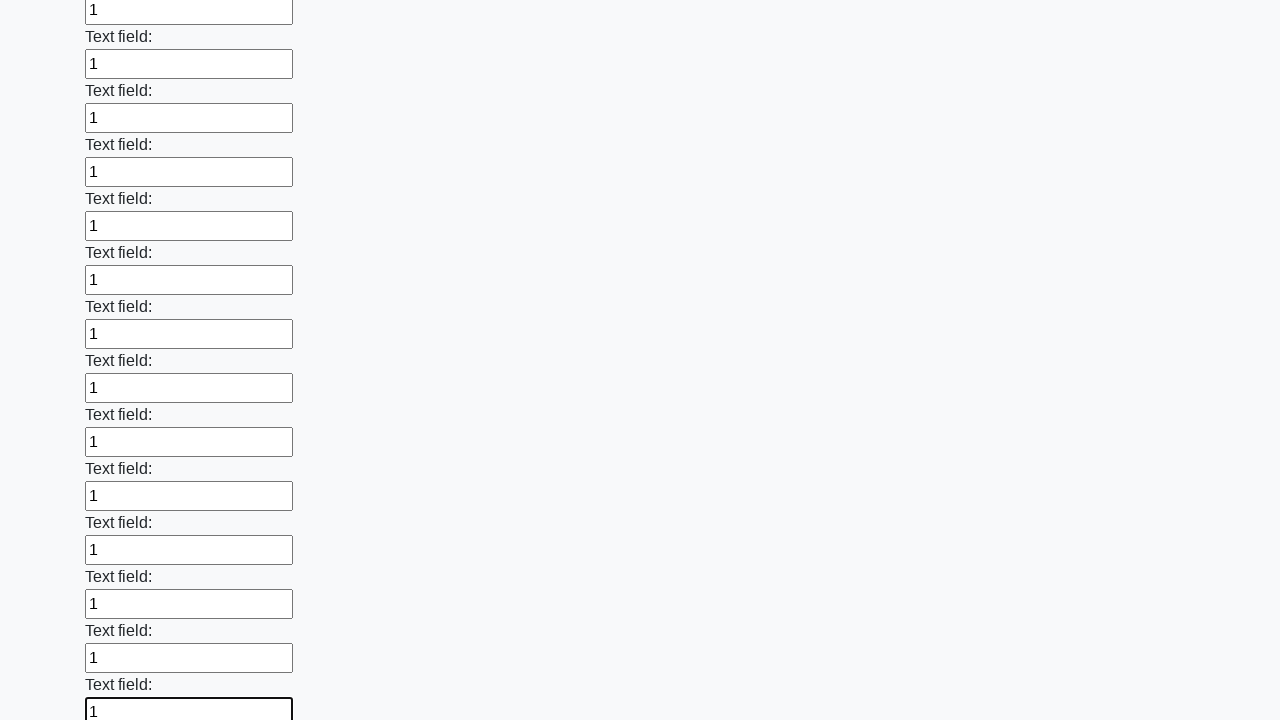

Filled input field with '1' on input >> nth=50
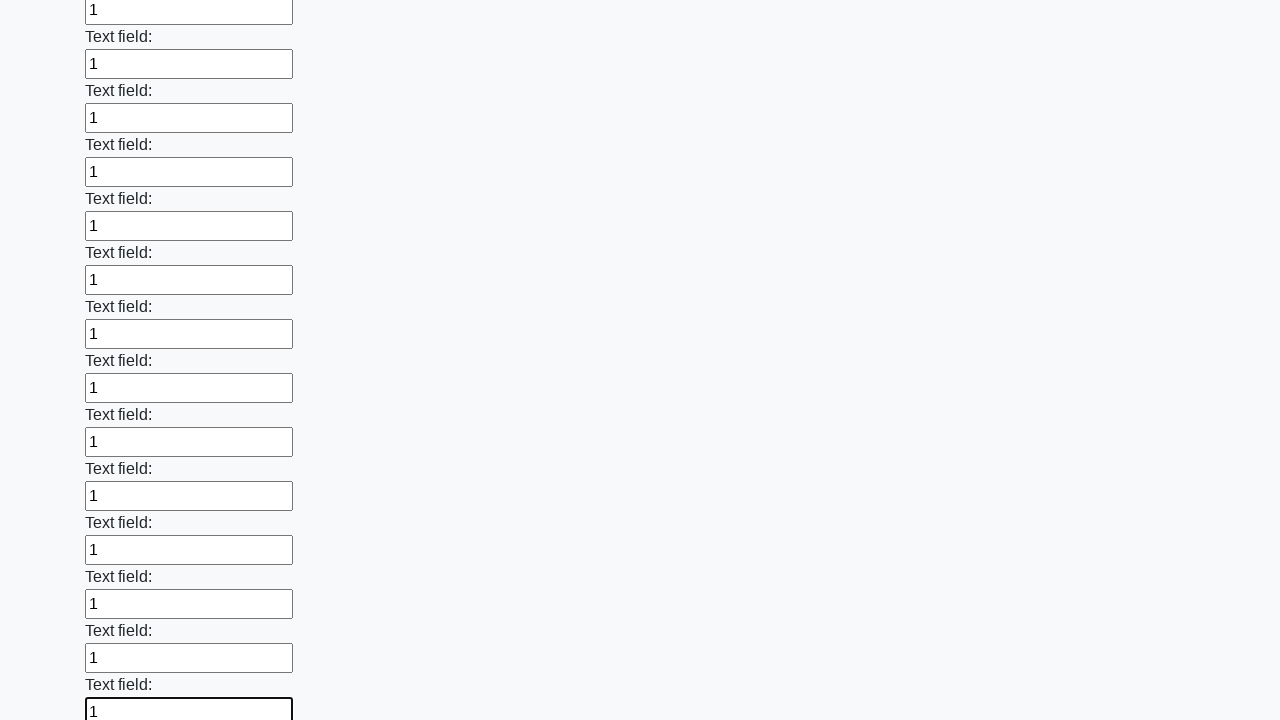

Filled input field with '1' on input >> nth=51
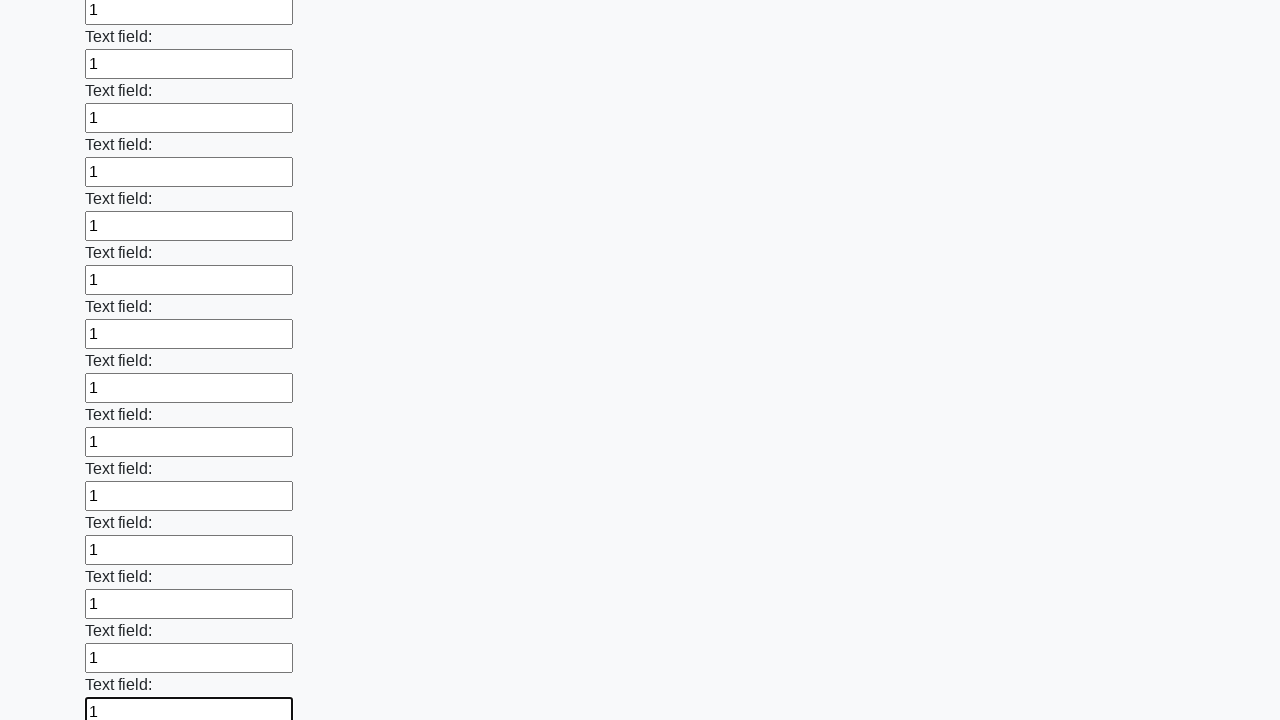

Filled input field with '1' on input >> nth=52
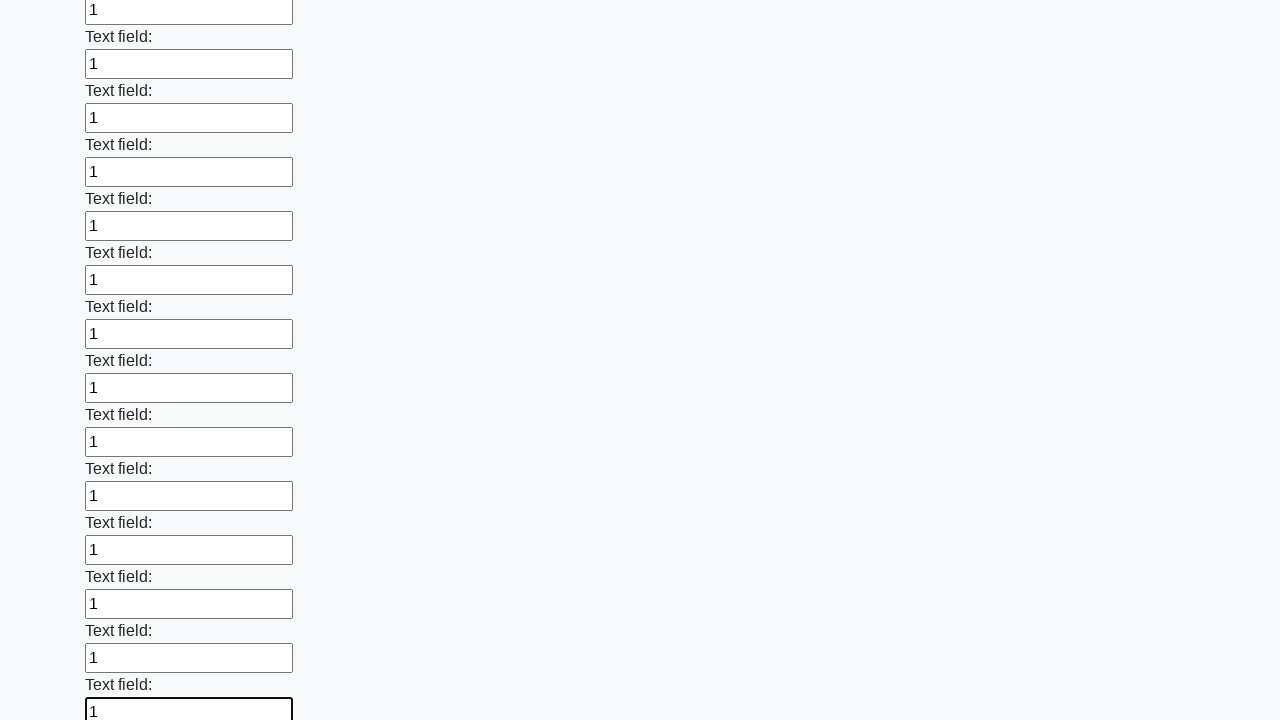

Filled input field with '1' on input >> nth=53
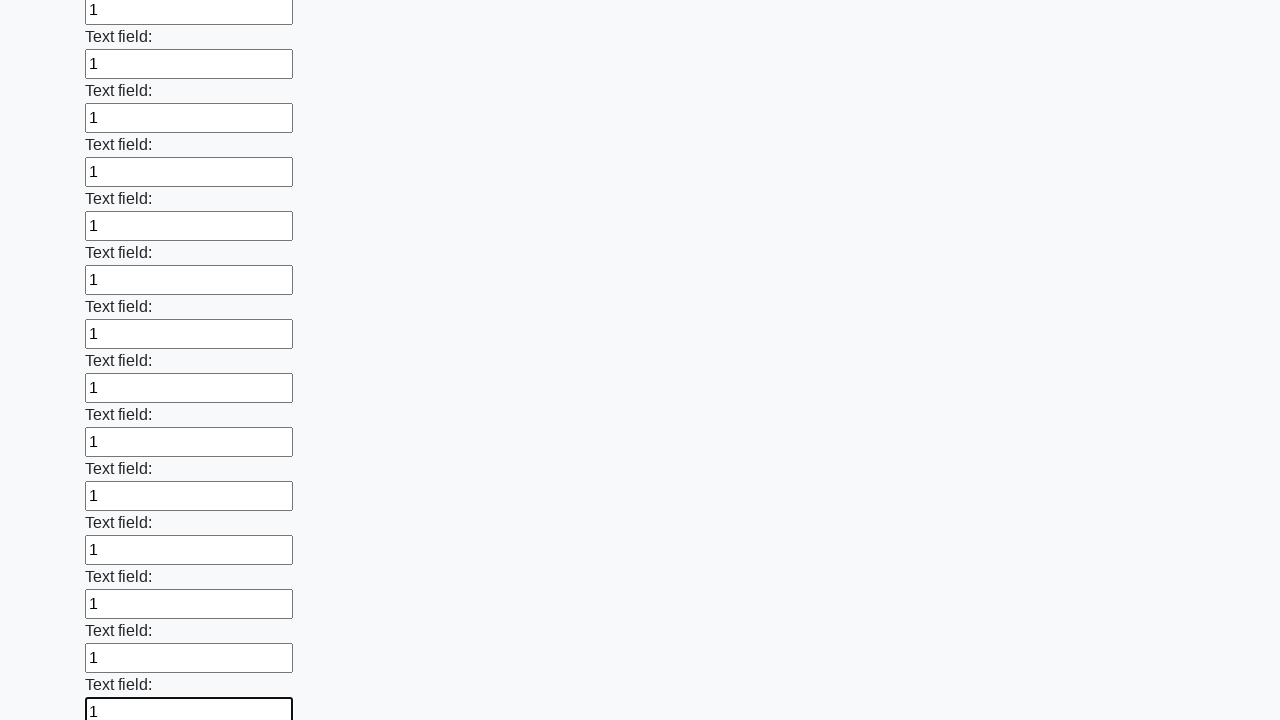

Filled input field with '1' on input >> nth=54
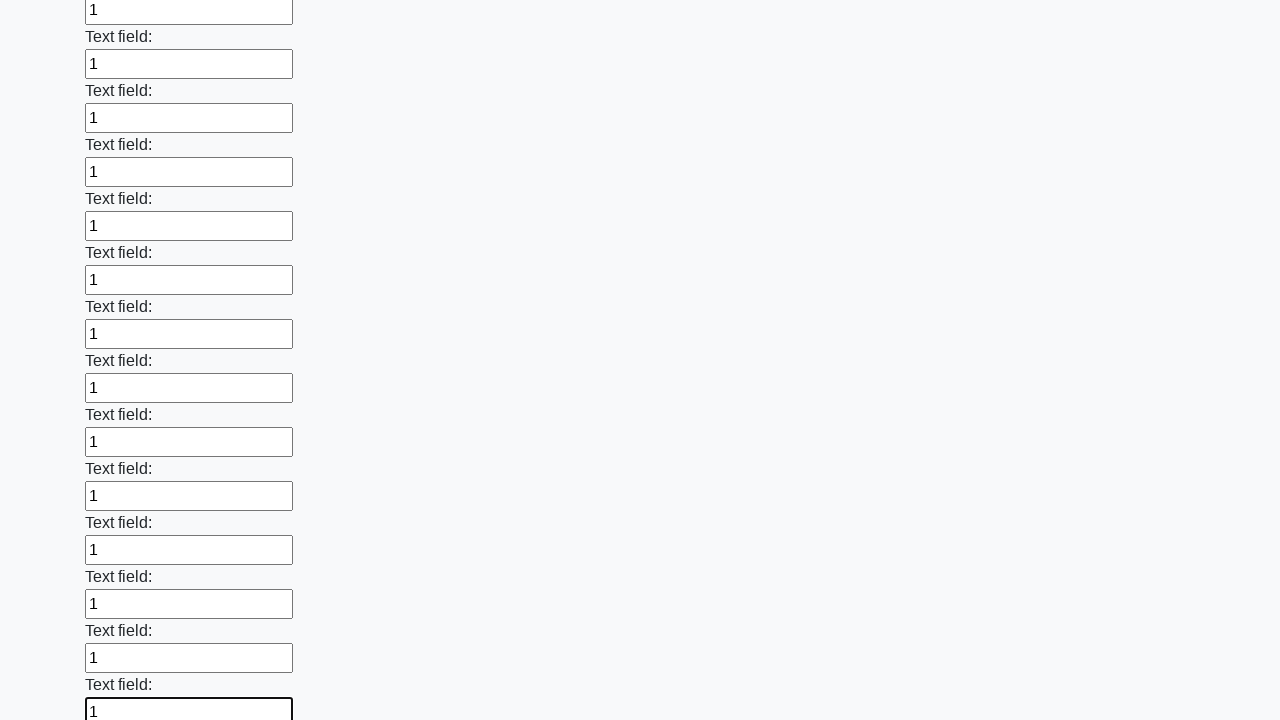

Filled input field with '1' on input >> nth=55
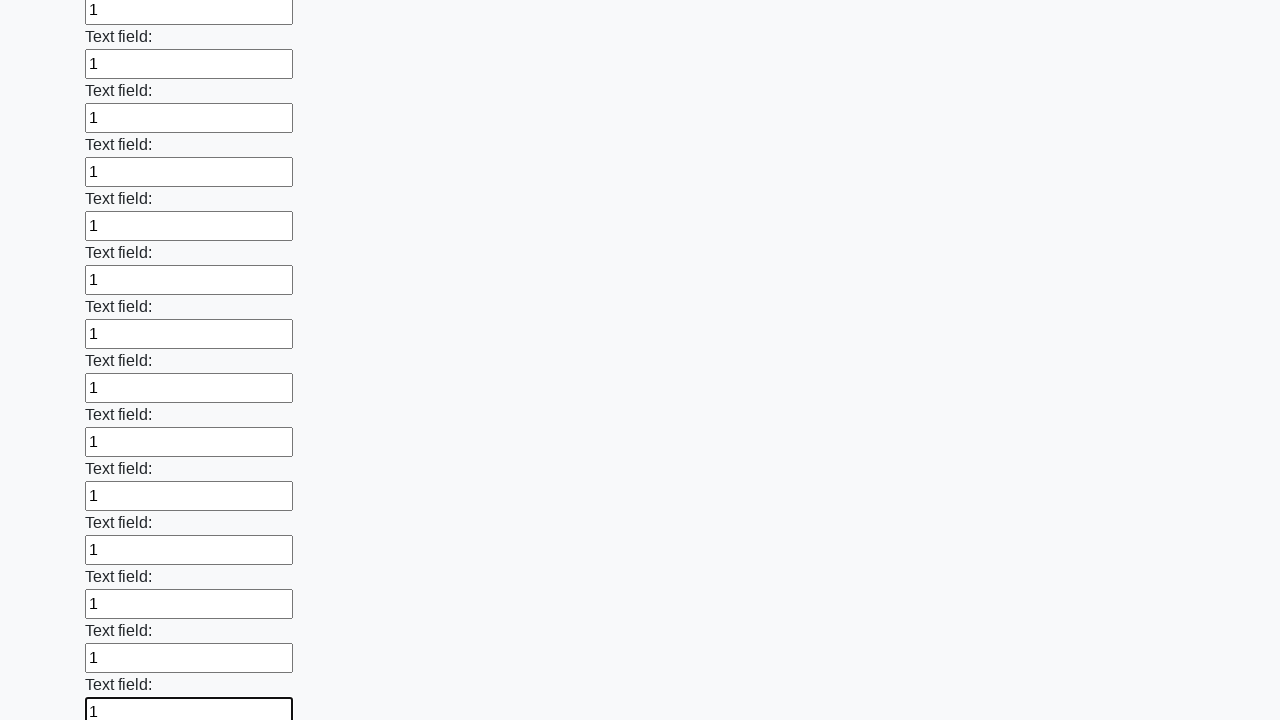

Filled input field with '1' on input >> nth=56
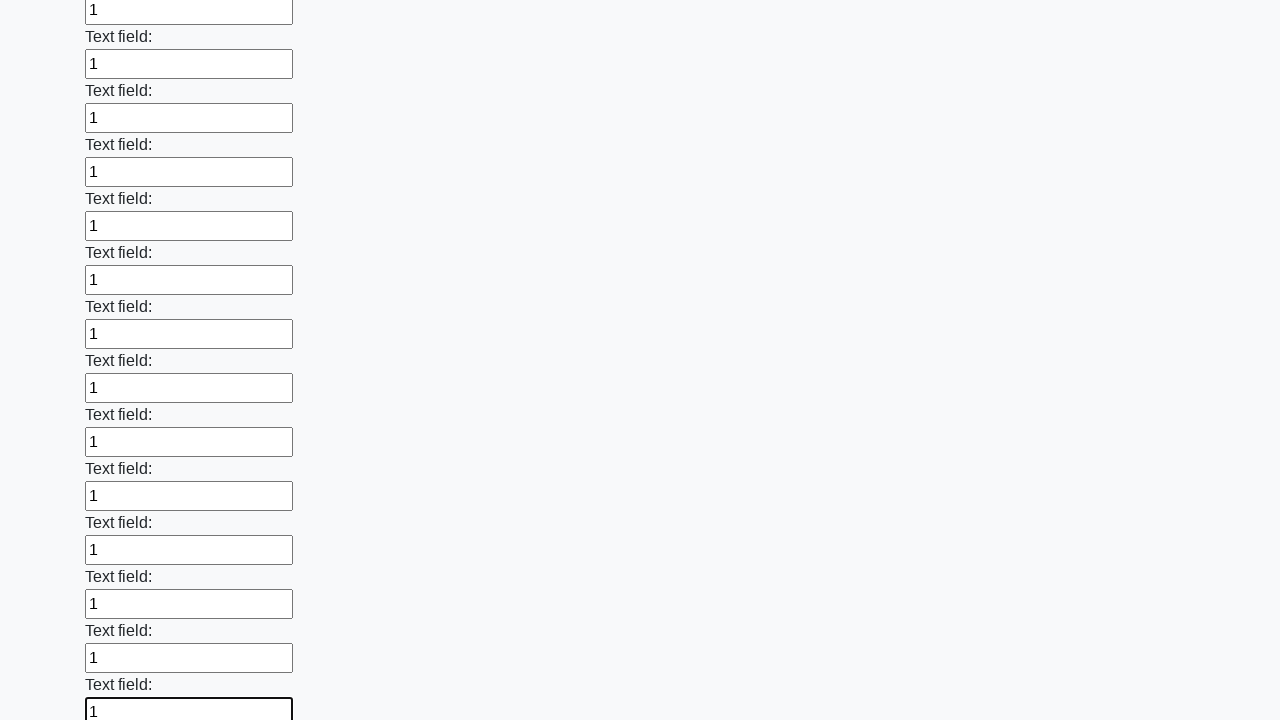

Filled input field with '1' on input >> nth=57
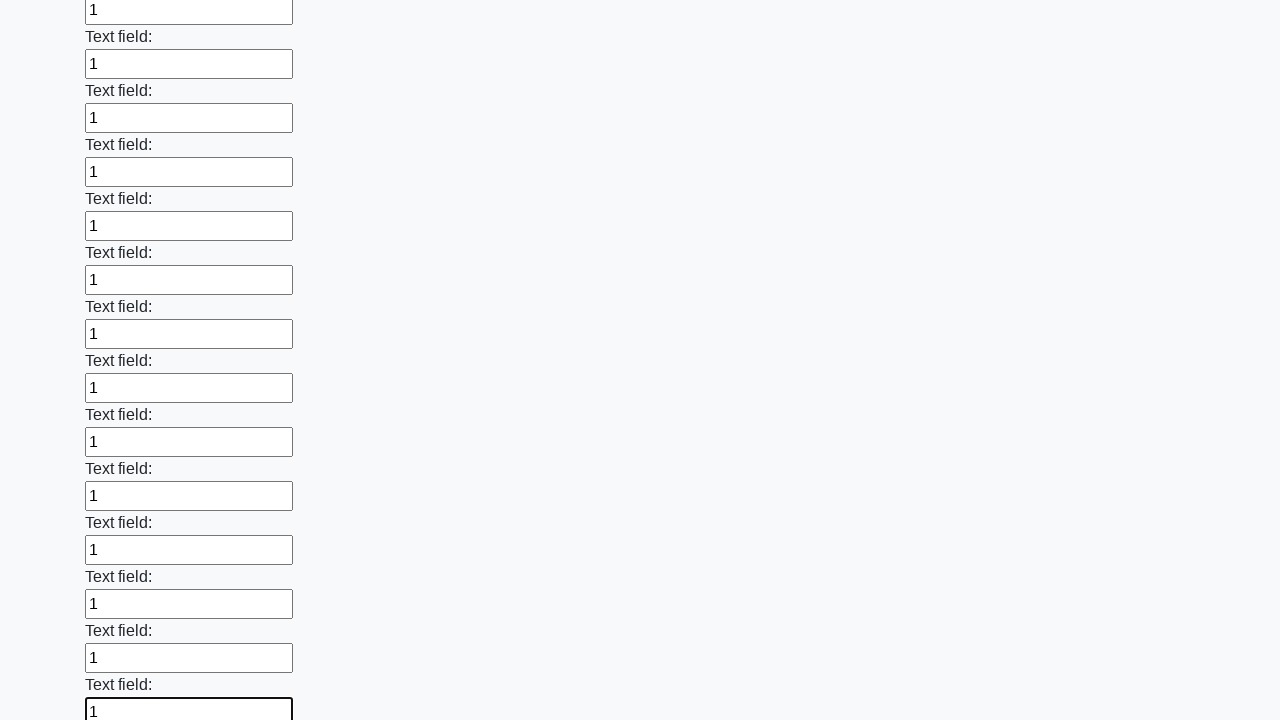

Filled input field with '1' on input >> nth=58
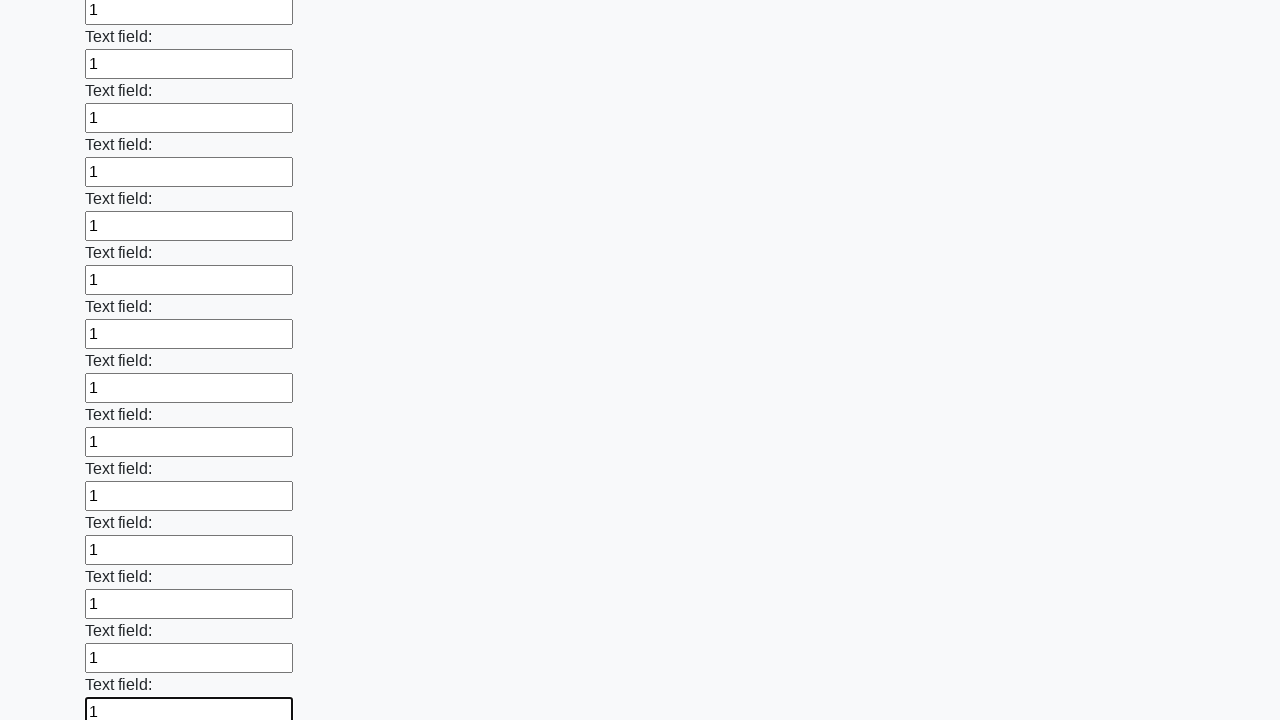

Filled input field with '1' on input >> nth=59
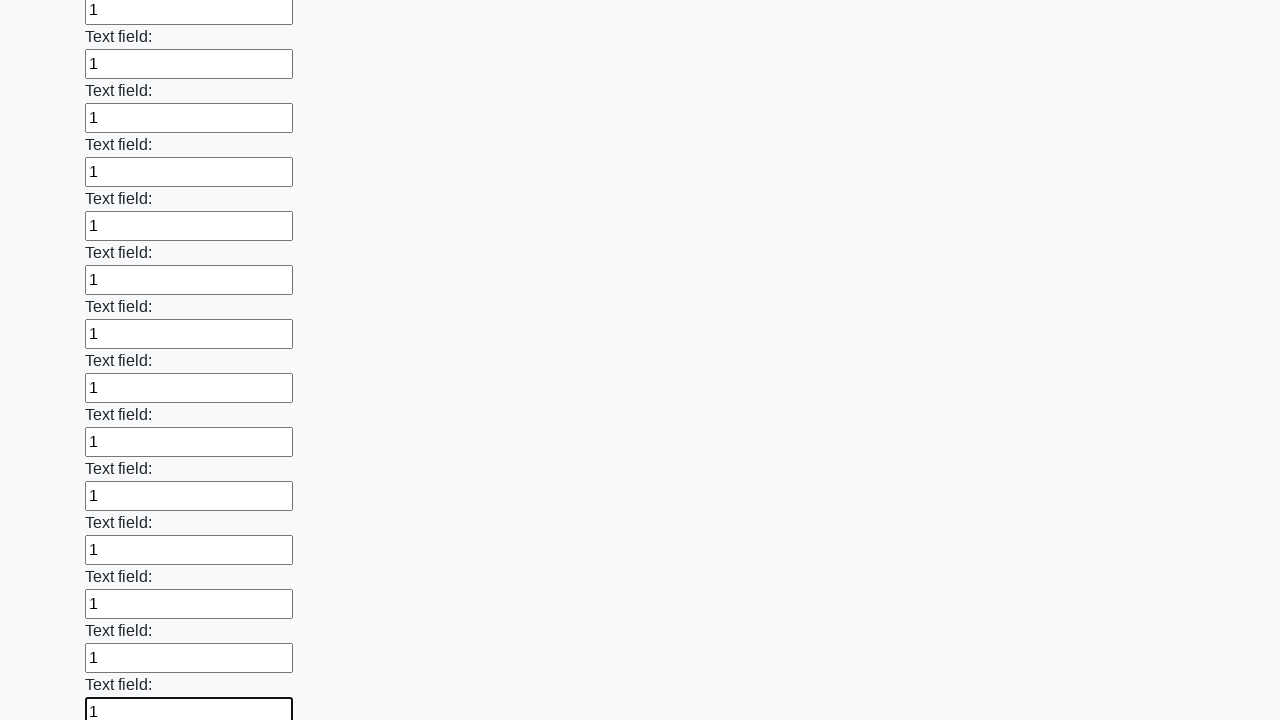

Filled input field with '1' on input >> nth=60
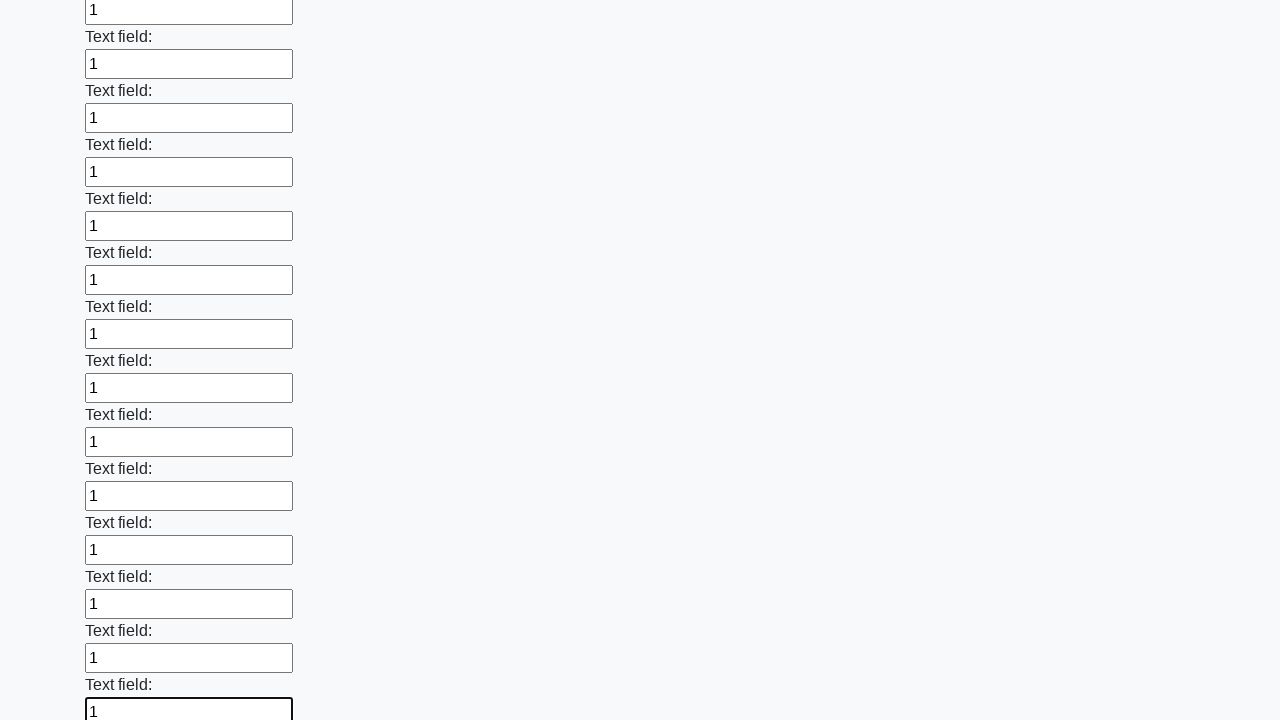

Filled input field with '1' on input >> nth=61
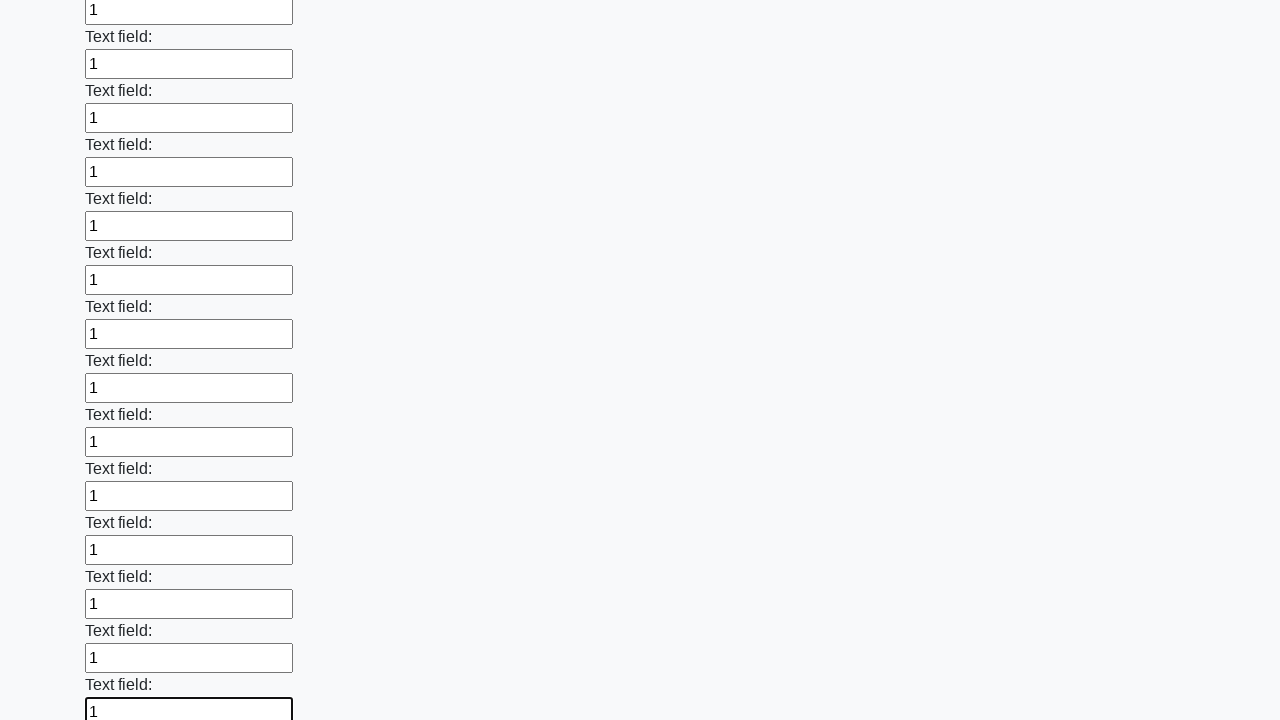

Filled input field with '1' on input >> nth=62
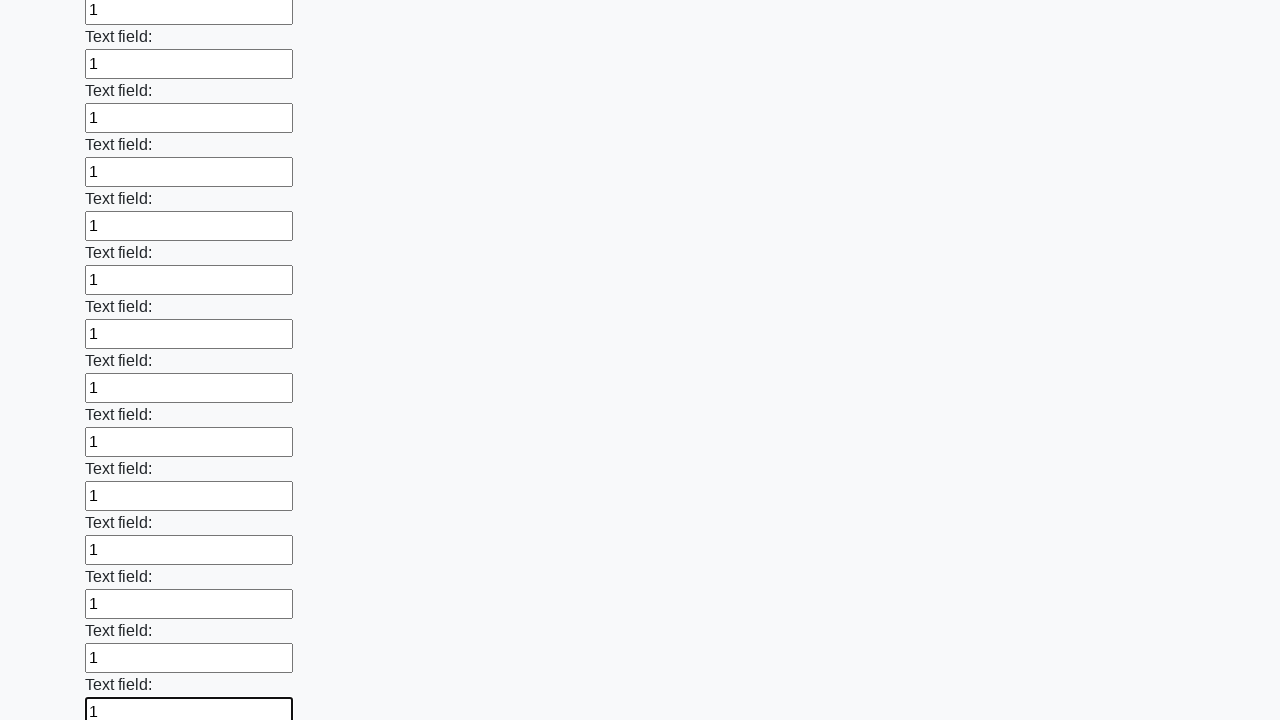

Filled input field with '1' on input >> nth=63
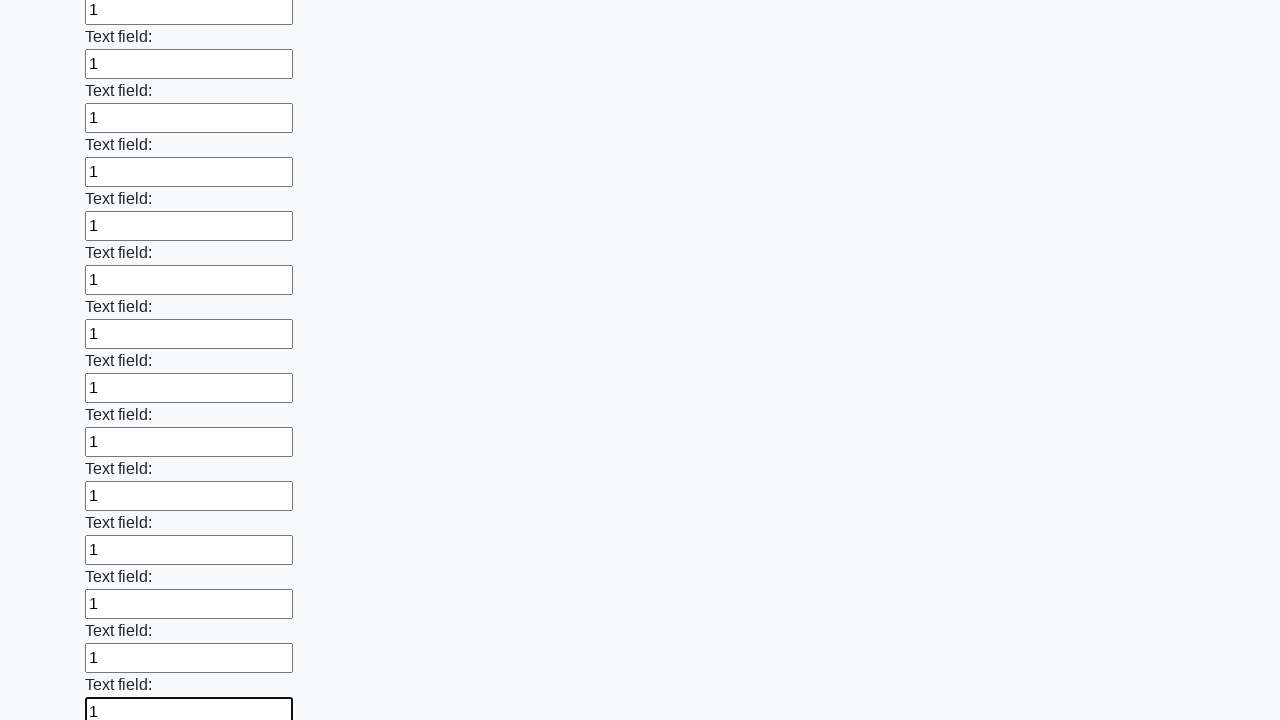

Filled input field with '1' on input >> nth=64
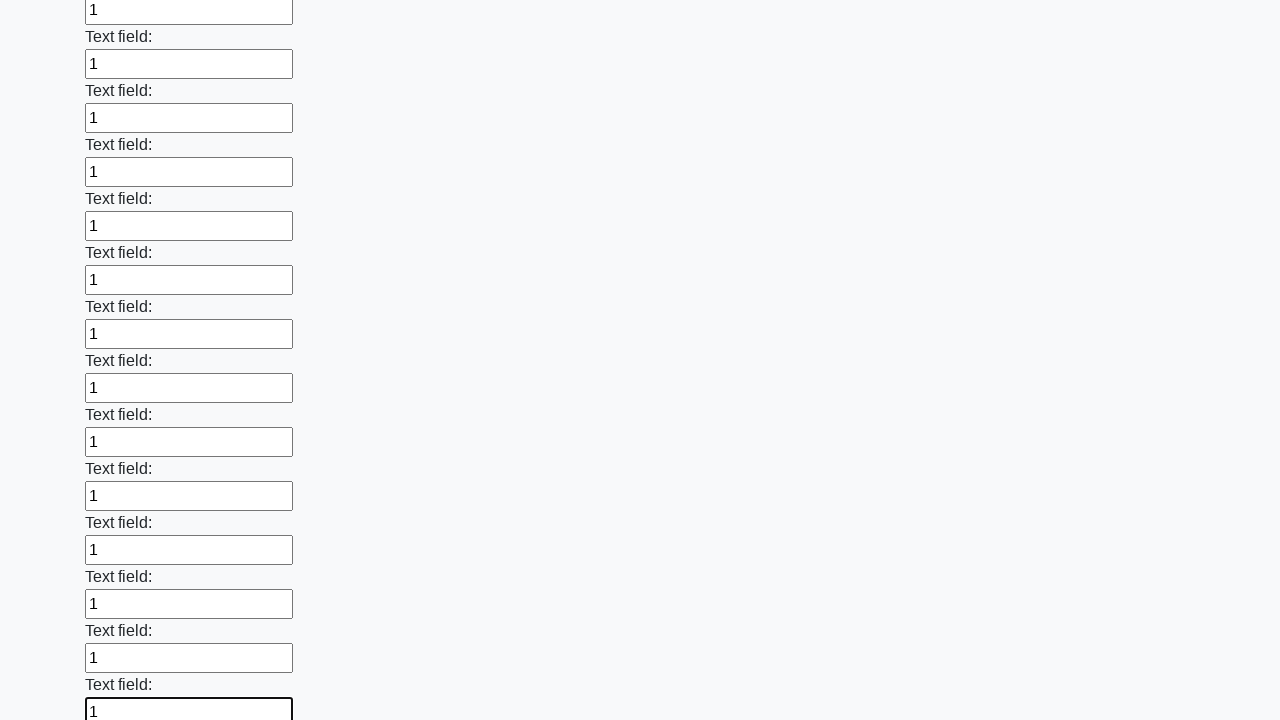

Filled input field with '1' on input >> nth=65
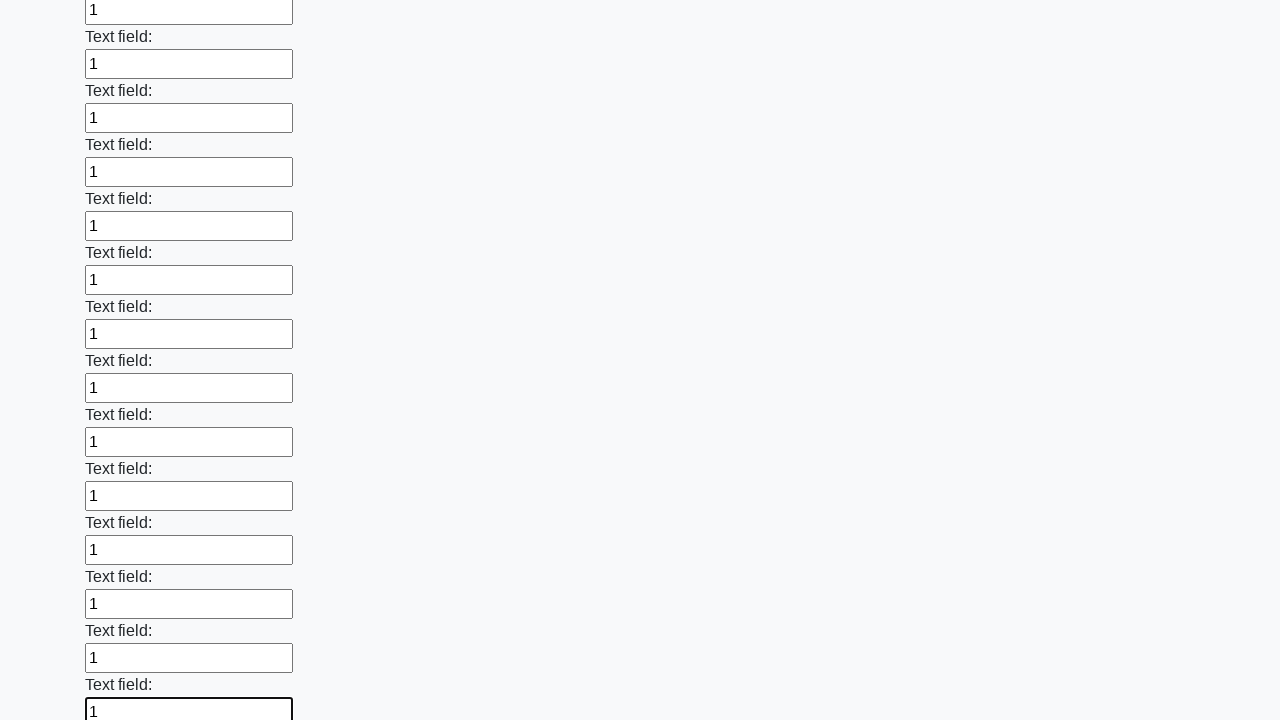

Filled input field with '1' on input >> nth=66
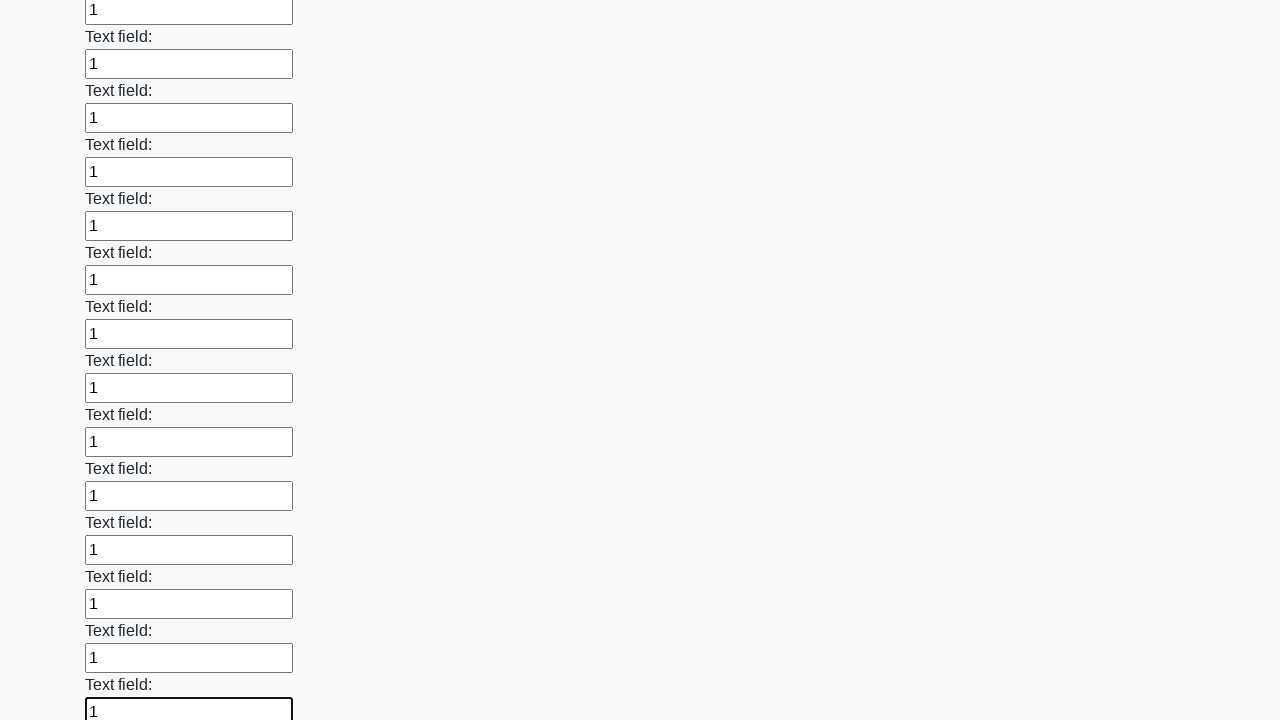

Filled input field with '1' on input >> nth=67
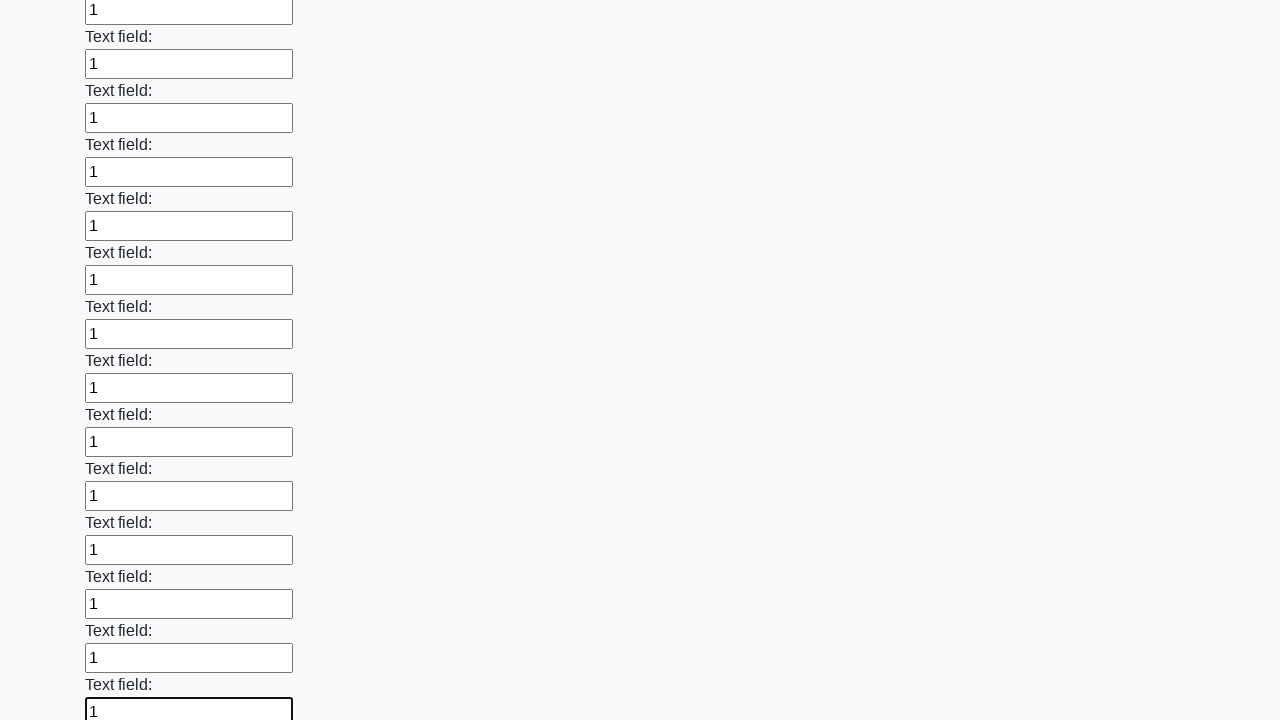

Filled input field with '1' on input >> nth=68
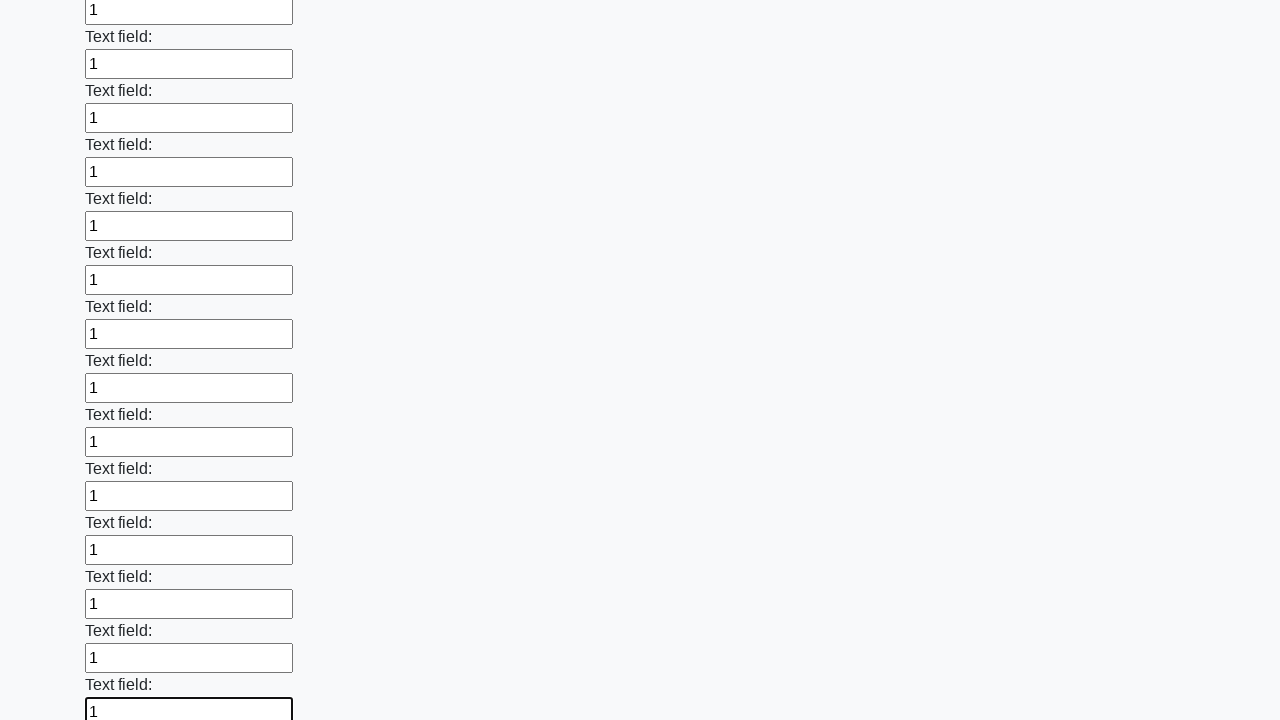

Filled input field with '1' on input >> nth=69
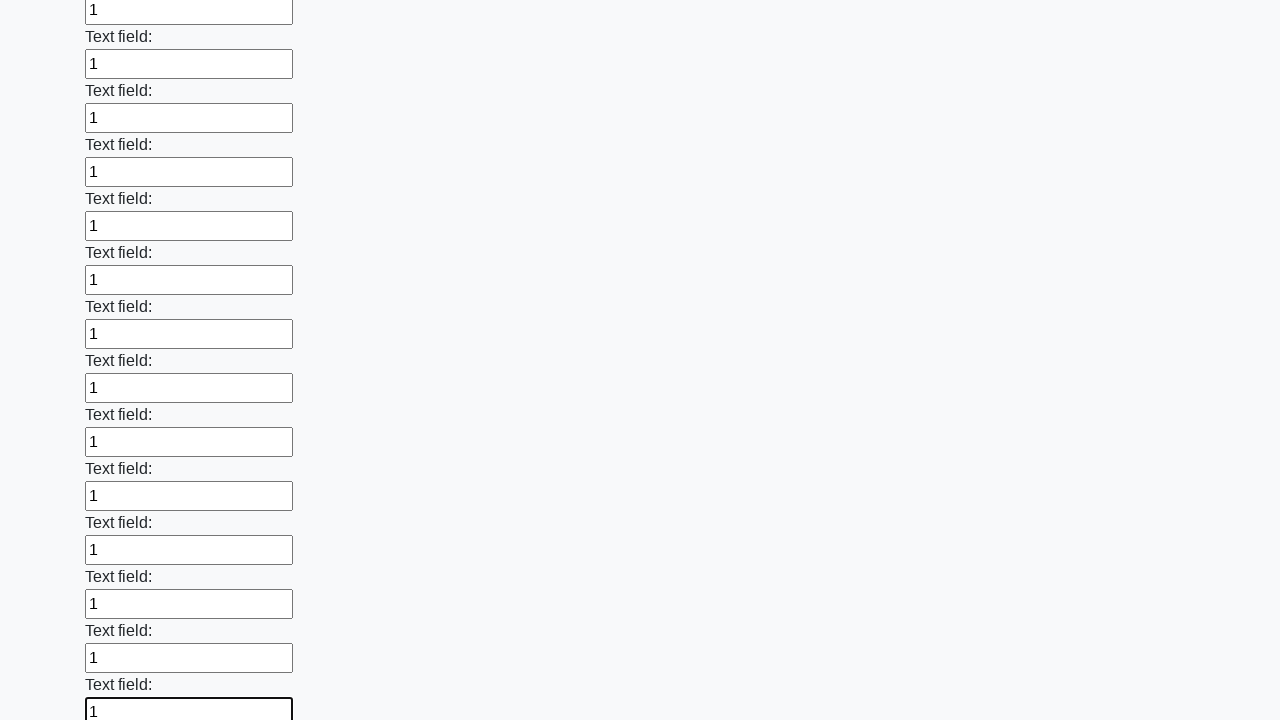

Filled input field with '1' on input >> nth=70
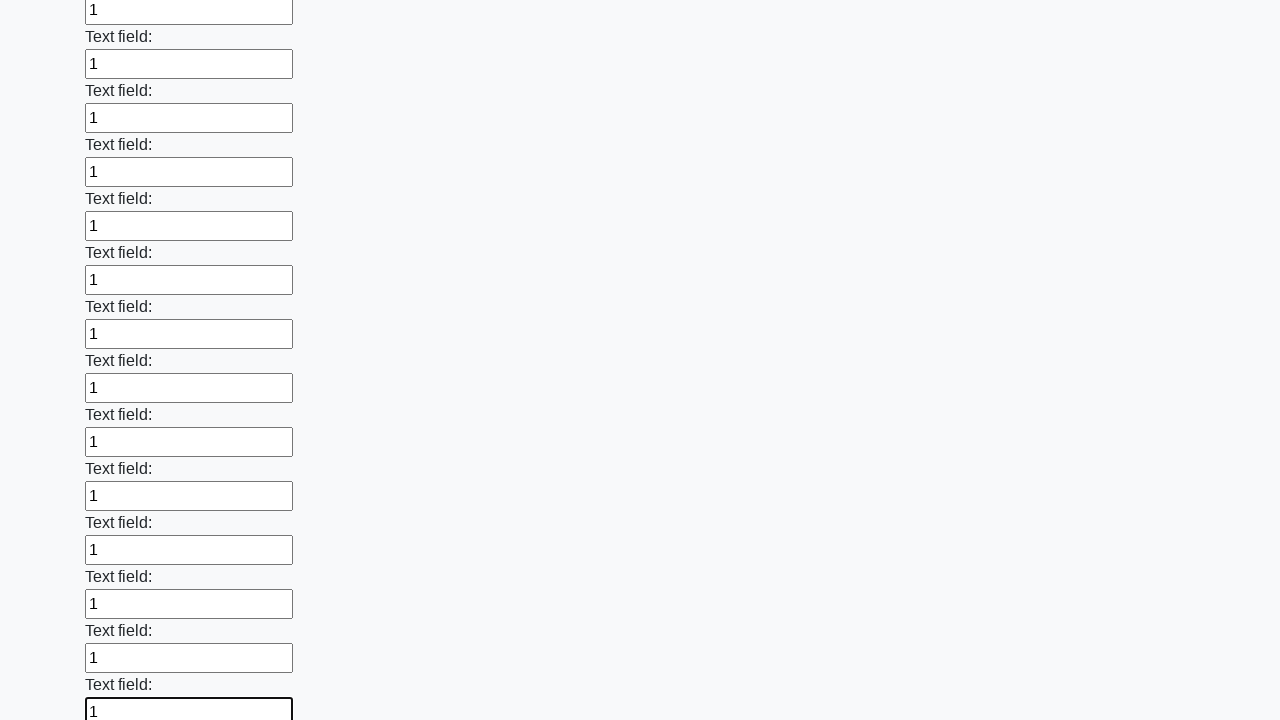

Filled input field with '1' on input >> nth=71
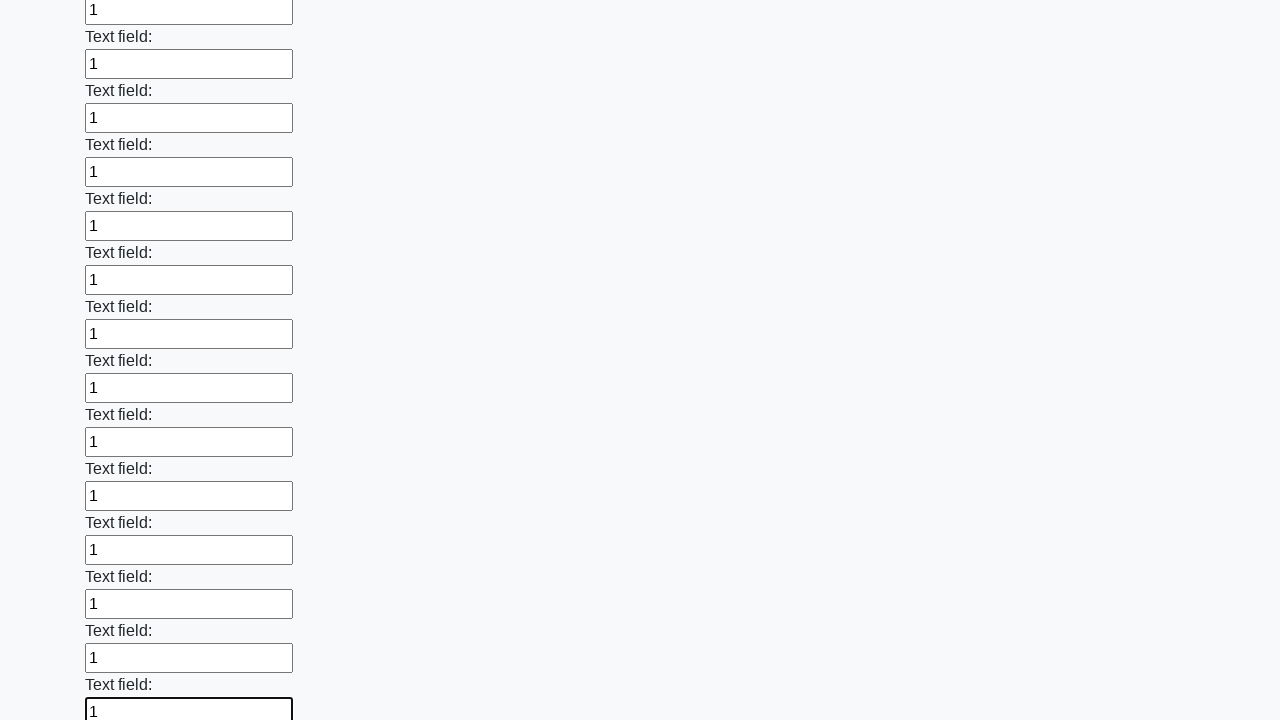

Filled input field with '1' on input >> nth=72
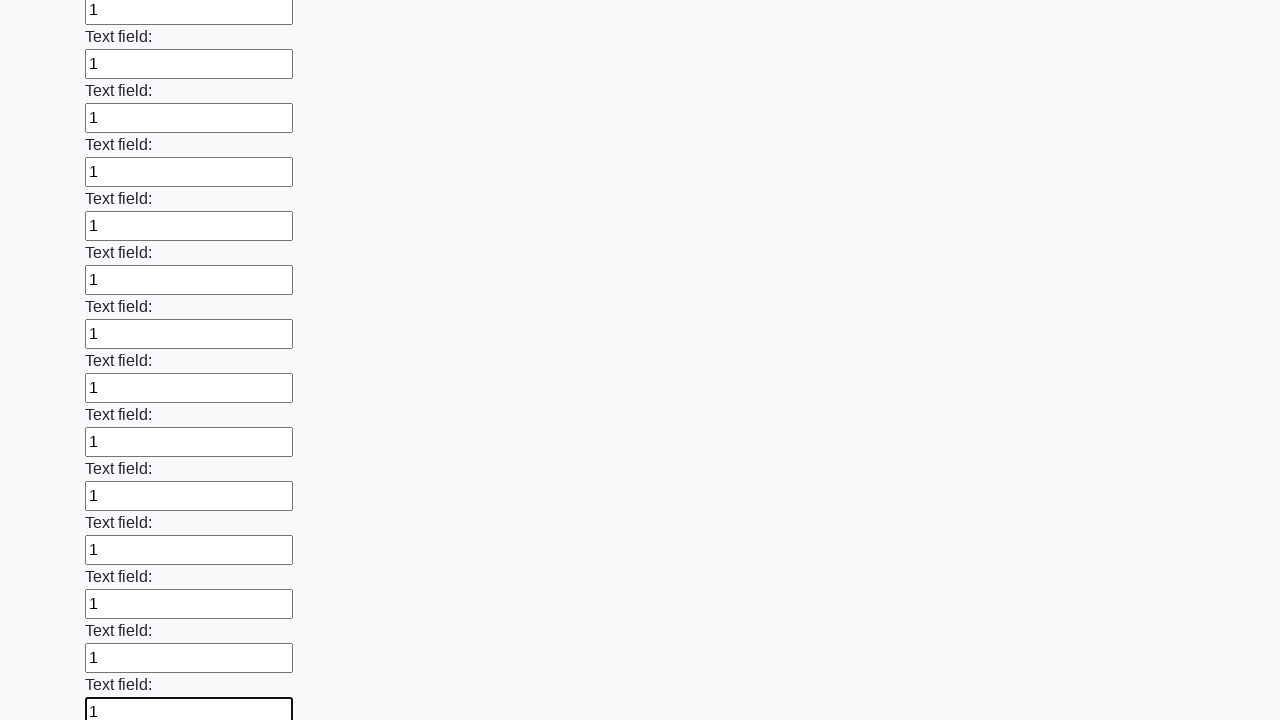

Filled input field with '1' on input >> nth=73
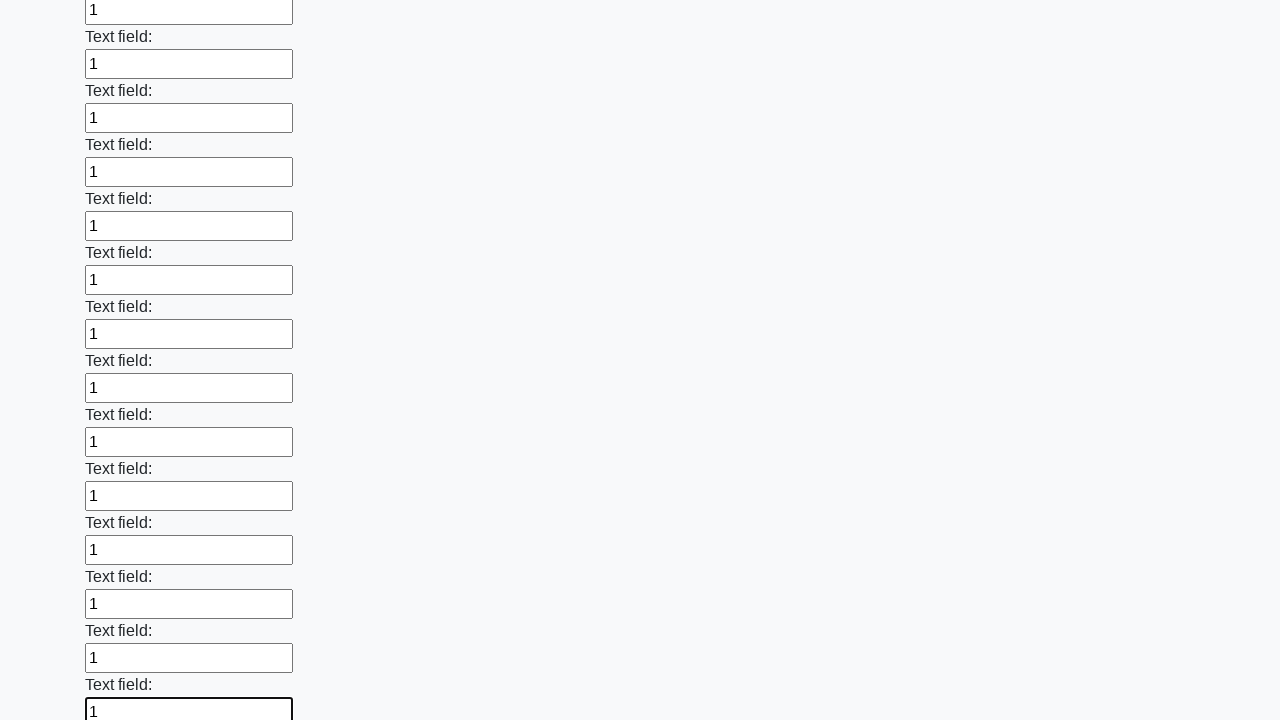

Filled input field with '1' on input >> nth=74
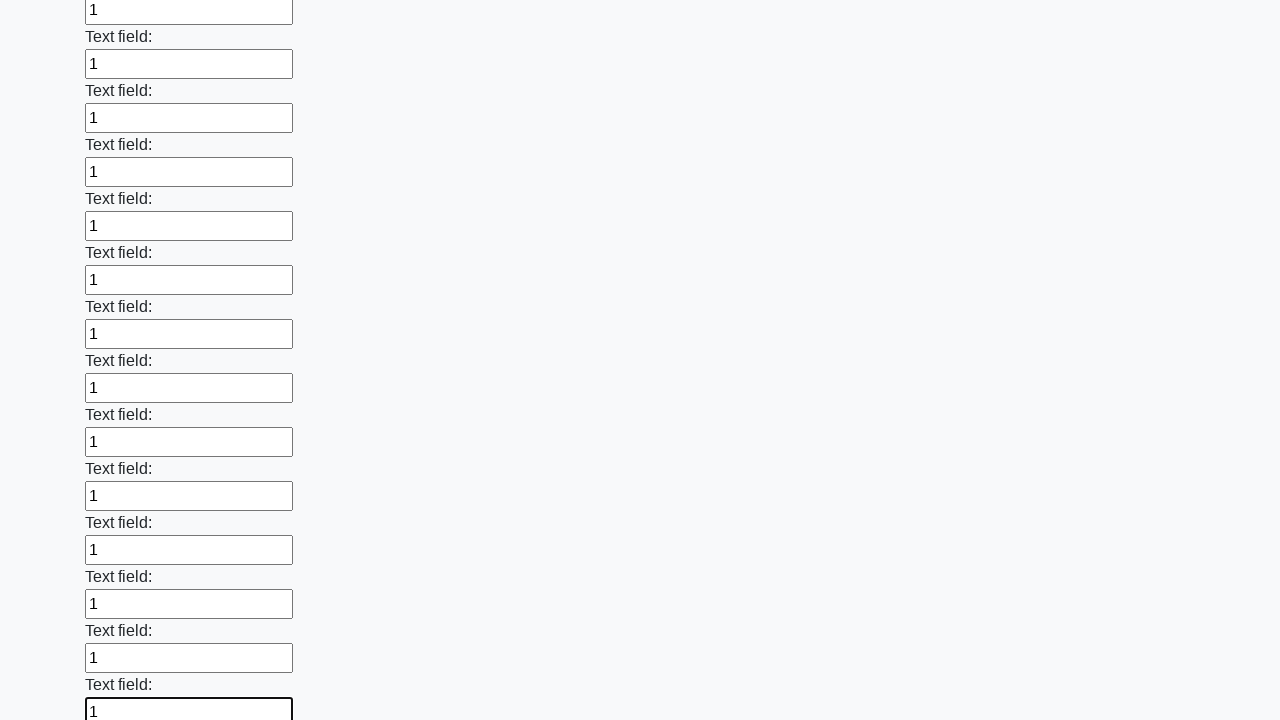

Filled input field with '1' on input >> nth=75
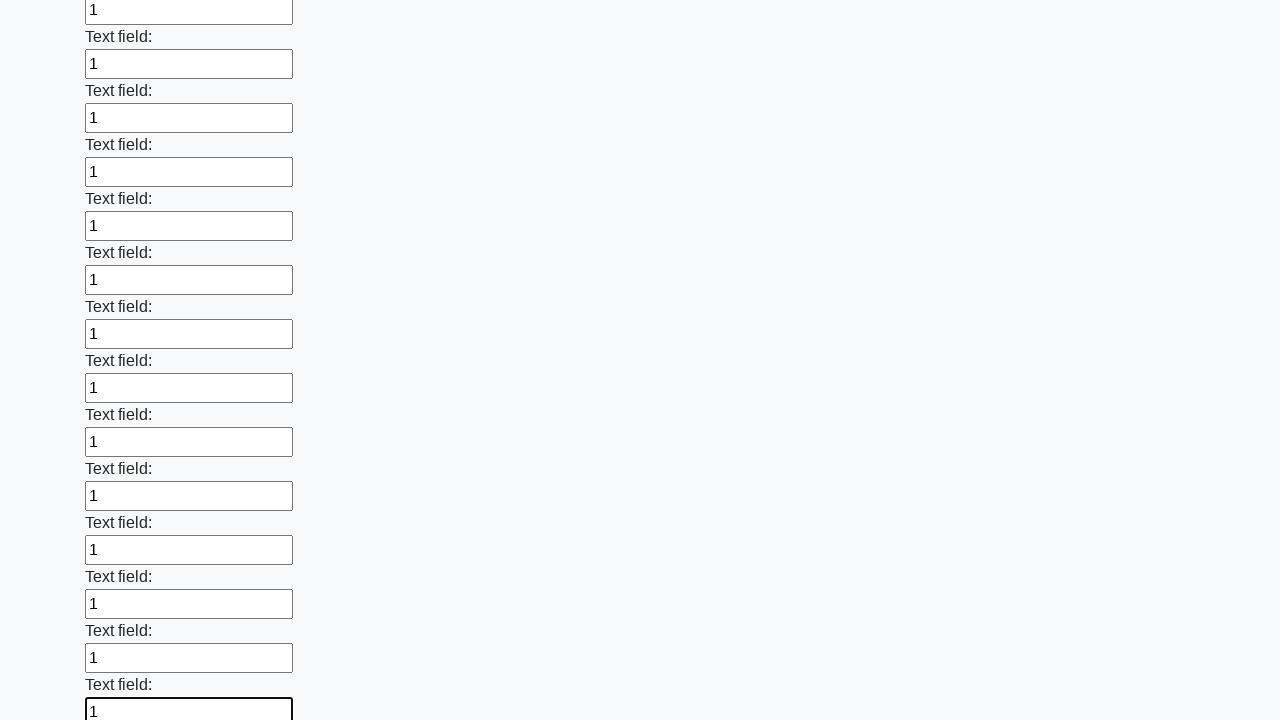

Filled input field with '1' on input >> nth=76
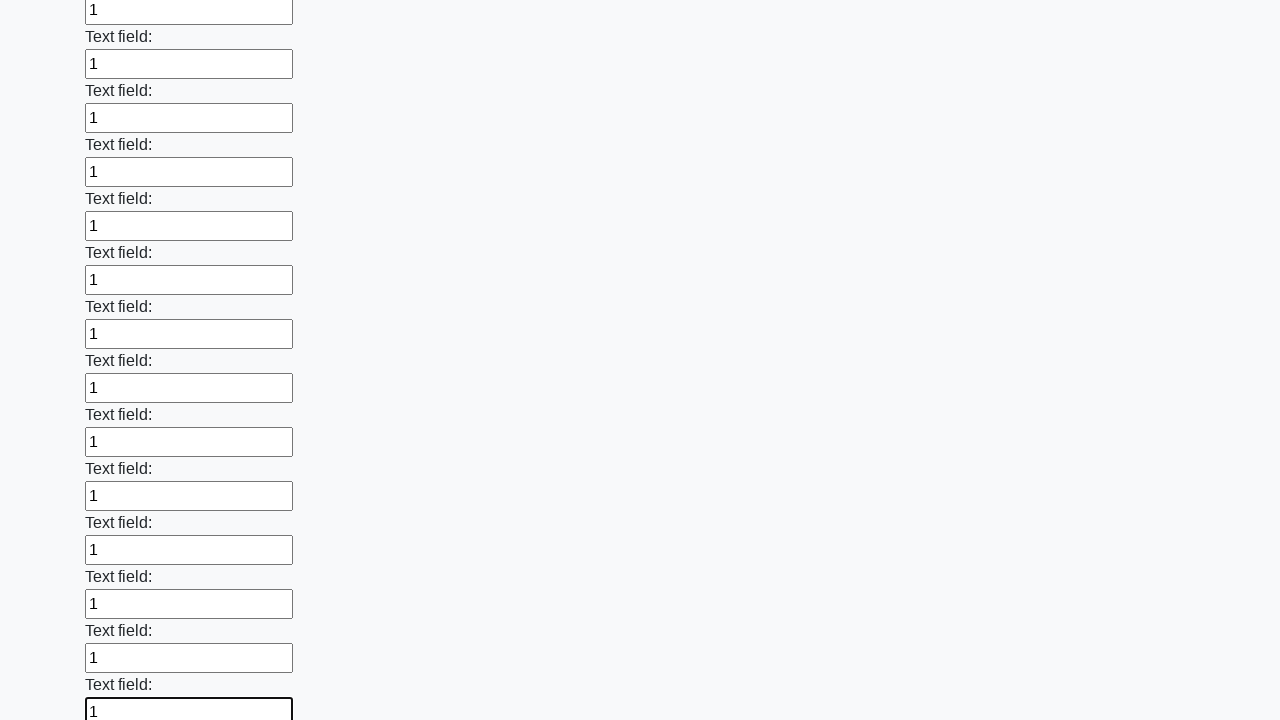

Filled input field with '1' on input >> nth=77
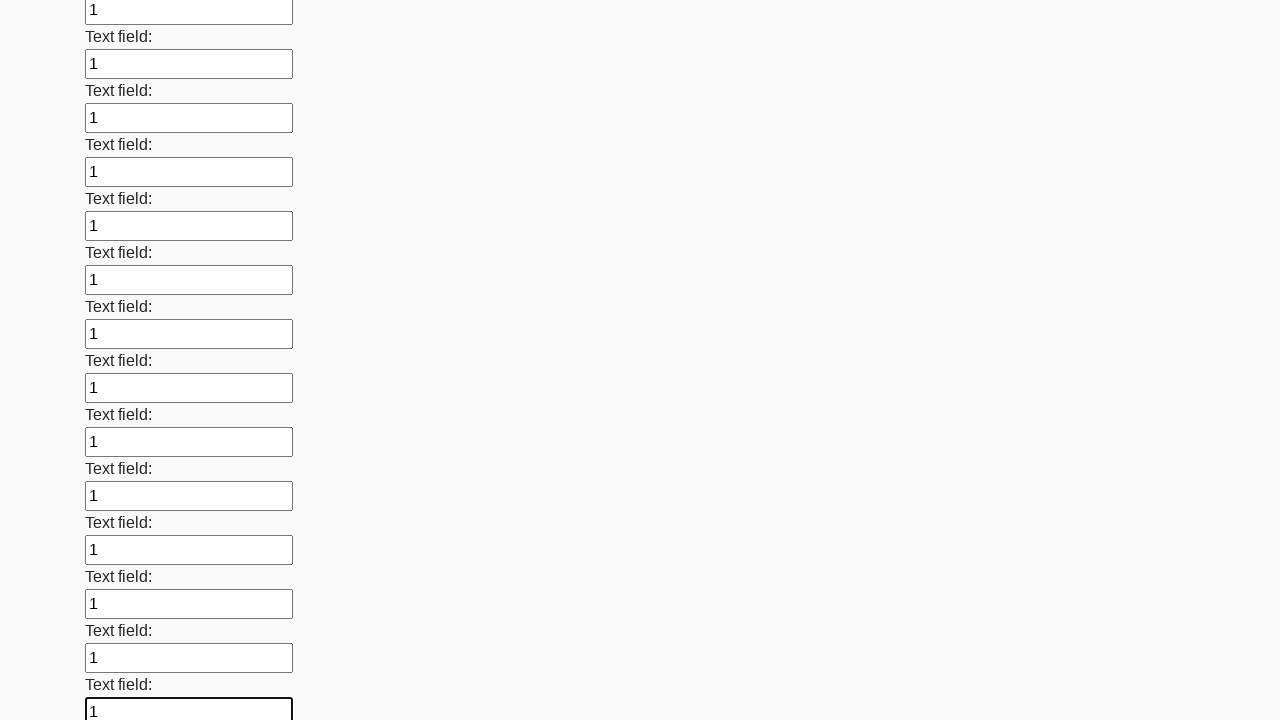

Filled input field with '1' on input >> nth=78
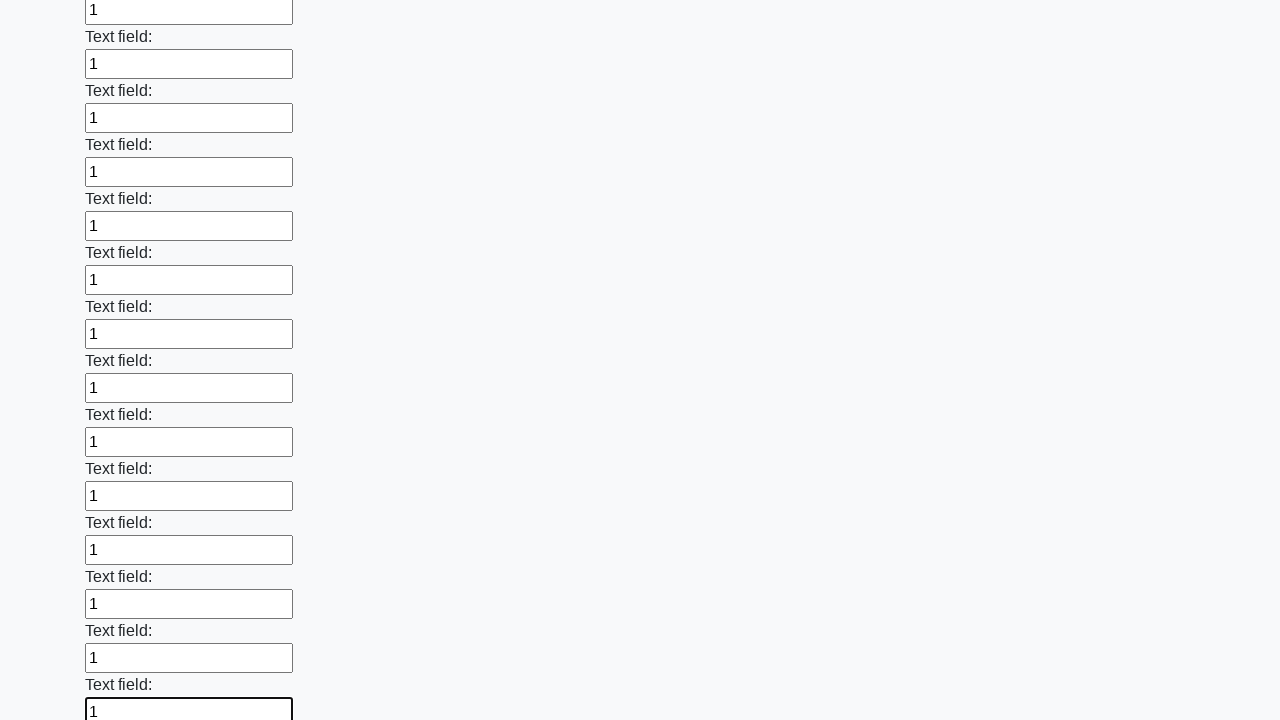

Filled input field with '1' on input >> nth=79
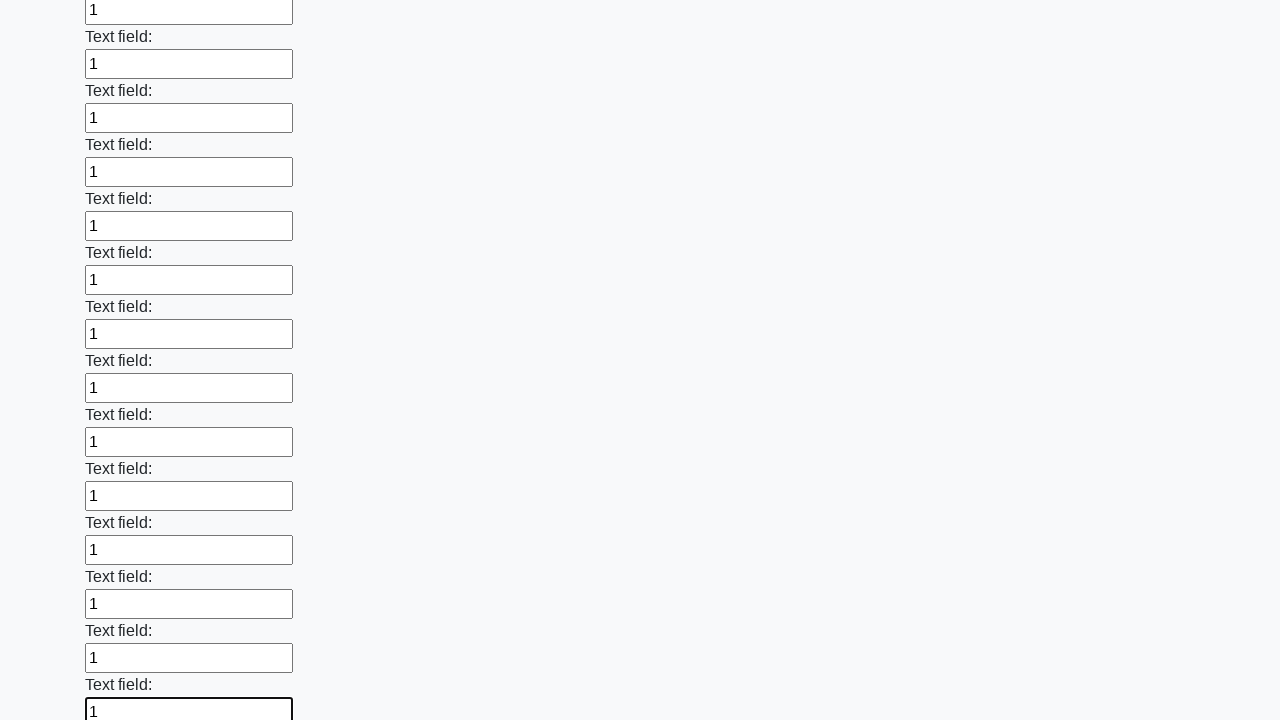

Filled input field with '1' on input >> nth=80
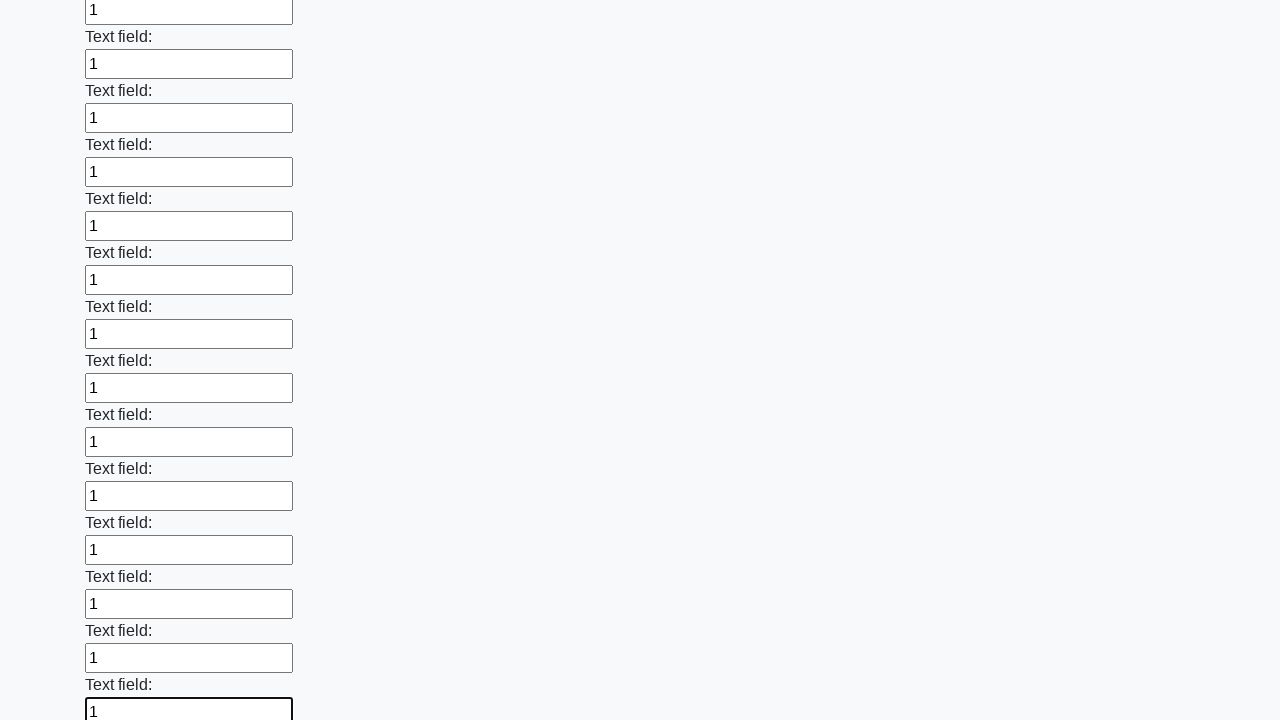

Filled input field with '1' on input >> nth=81
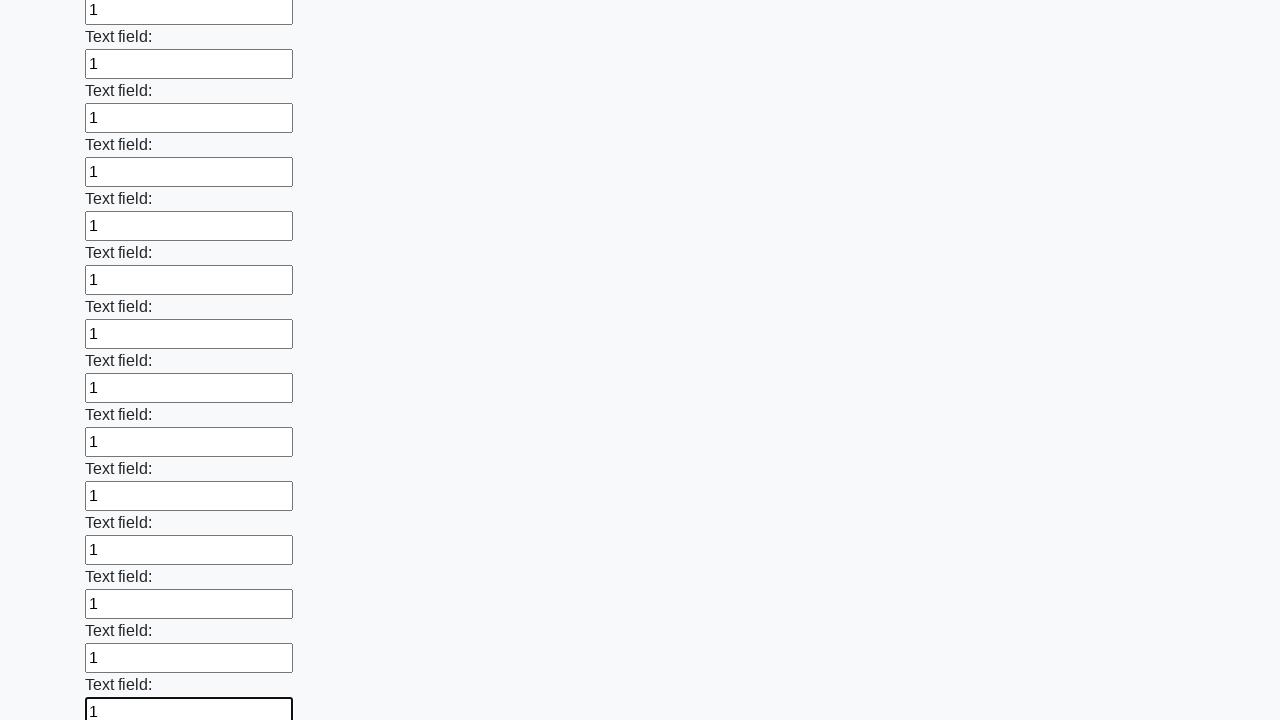

Filled input field with '1' on input >> nth=82
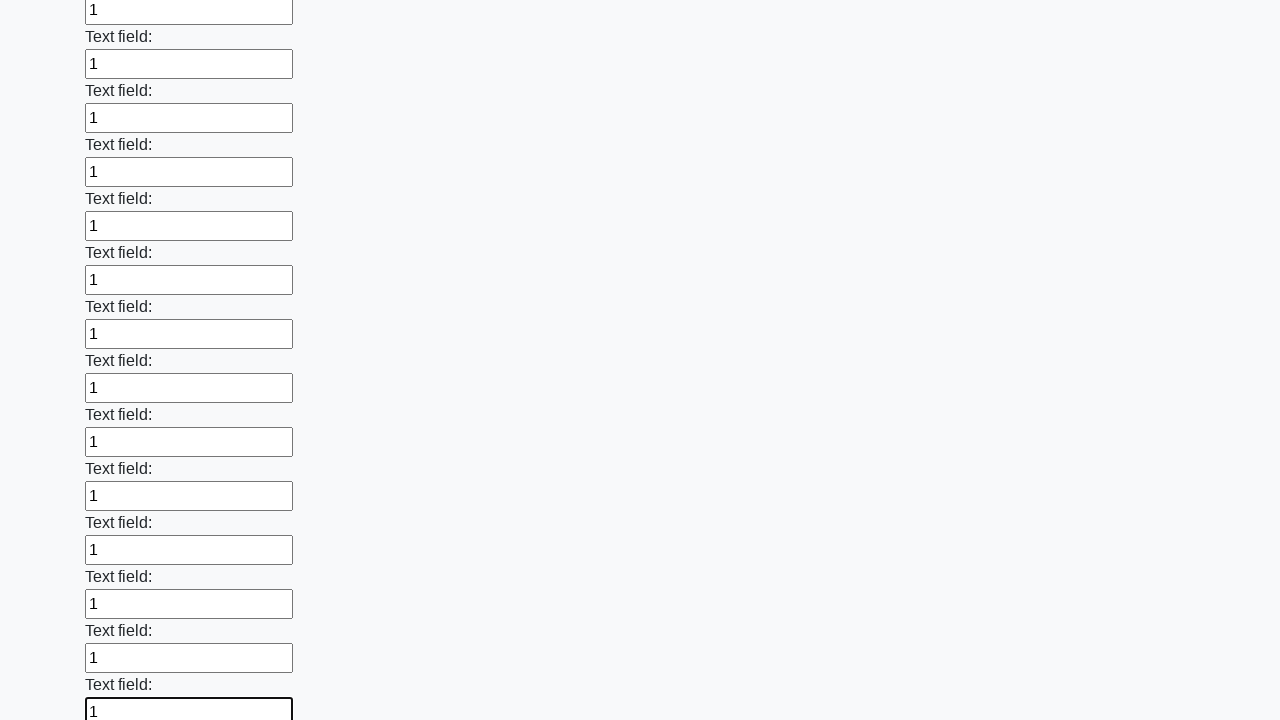

Filled input field with '1' on input >> nth=83
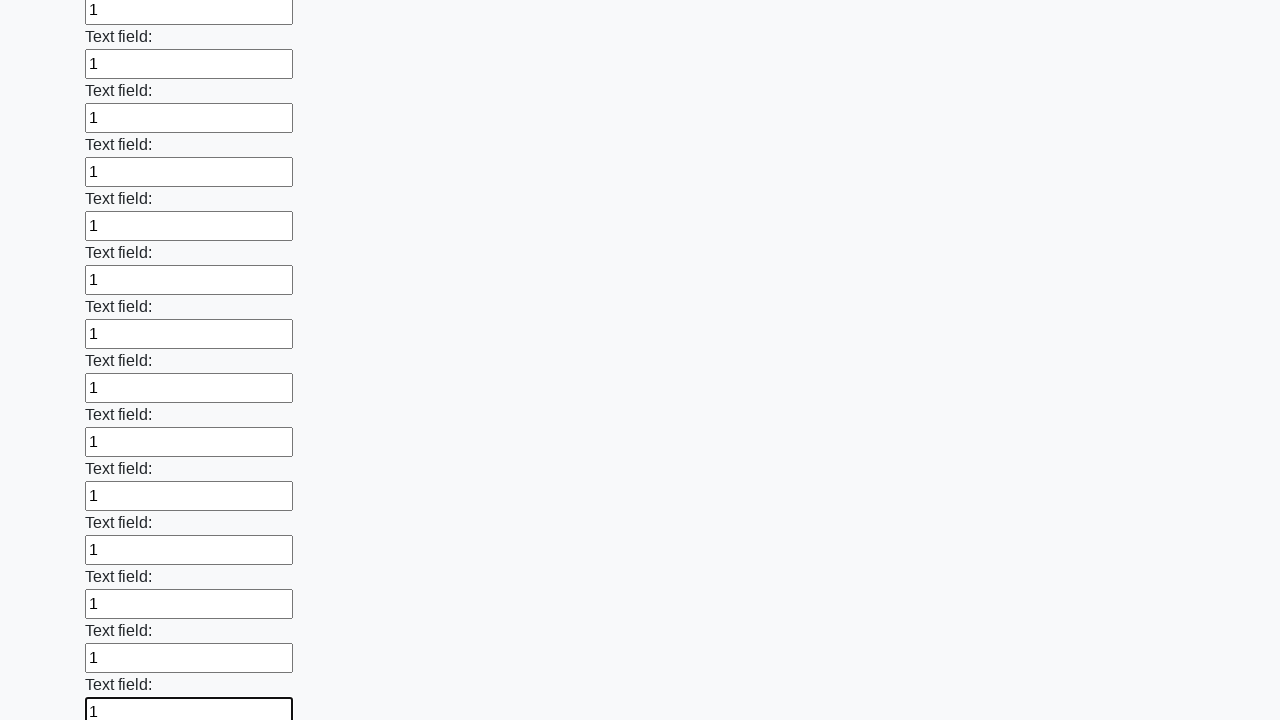

Filled input field with '1' on input >> nth=84
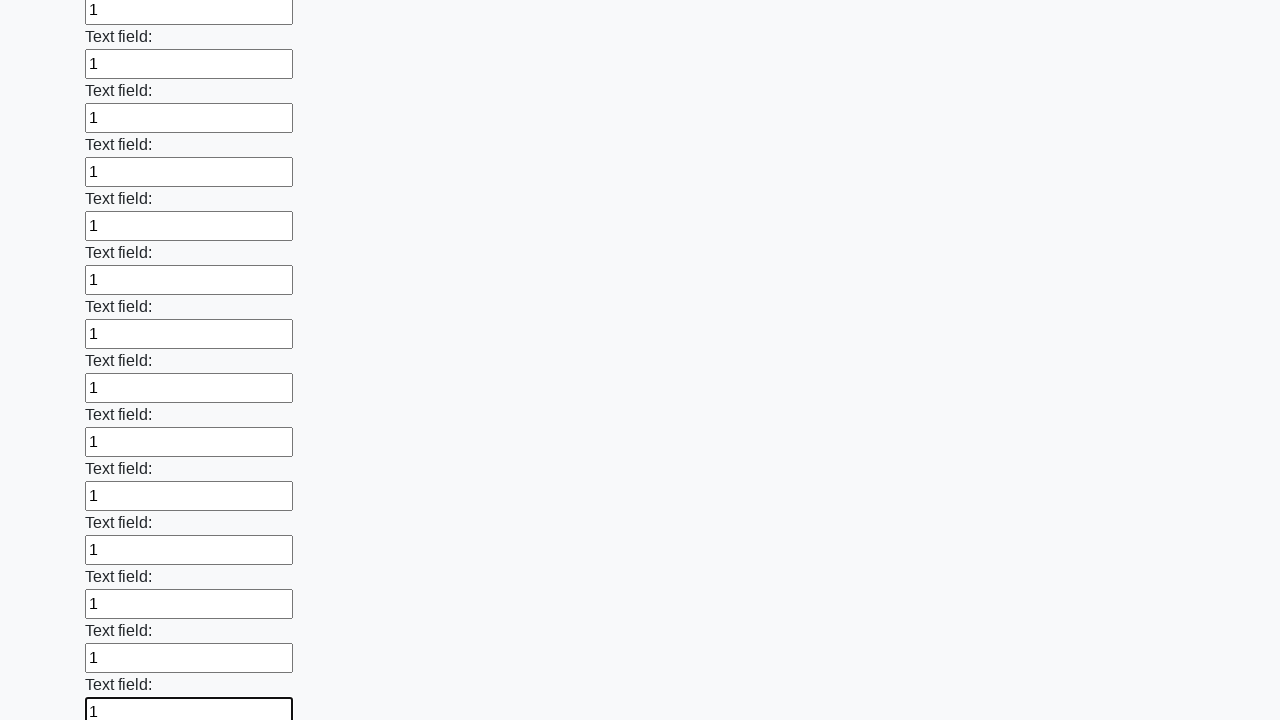

Filled input field with '1' on input >> nth=85
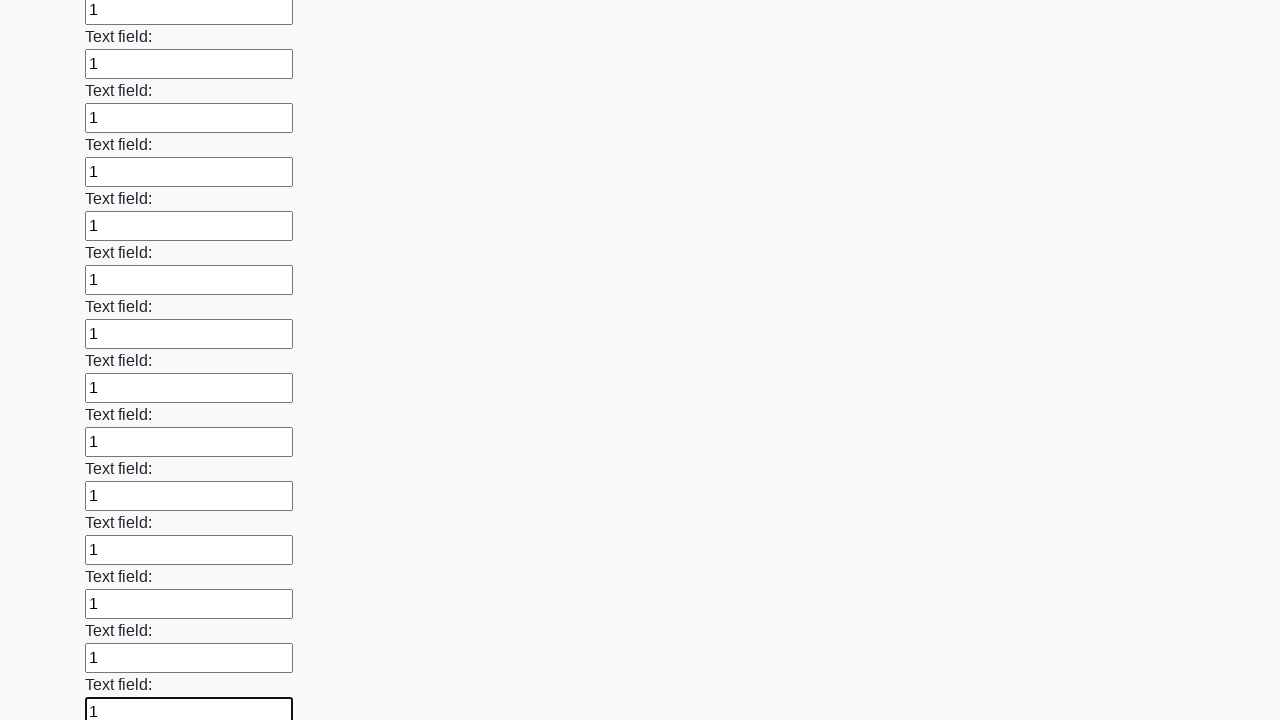

Filled input field with '1' on input >> nth=86
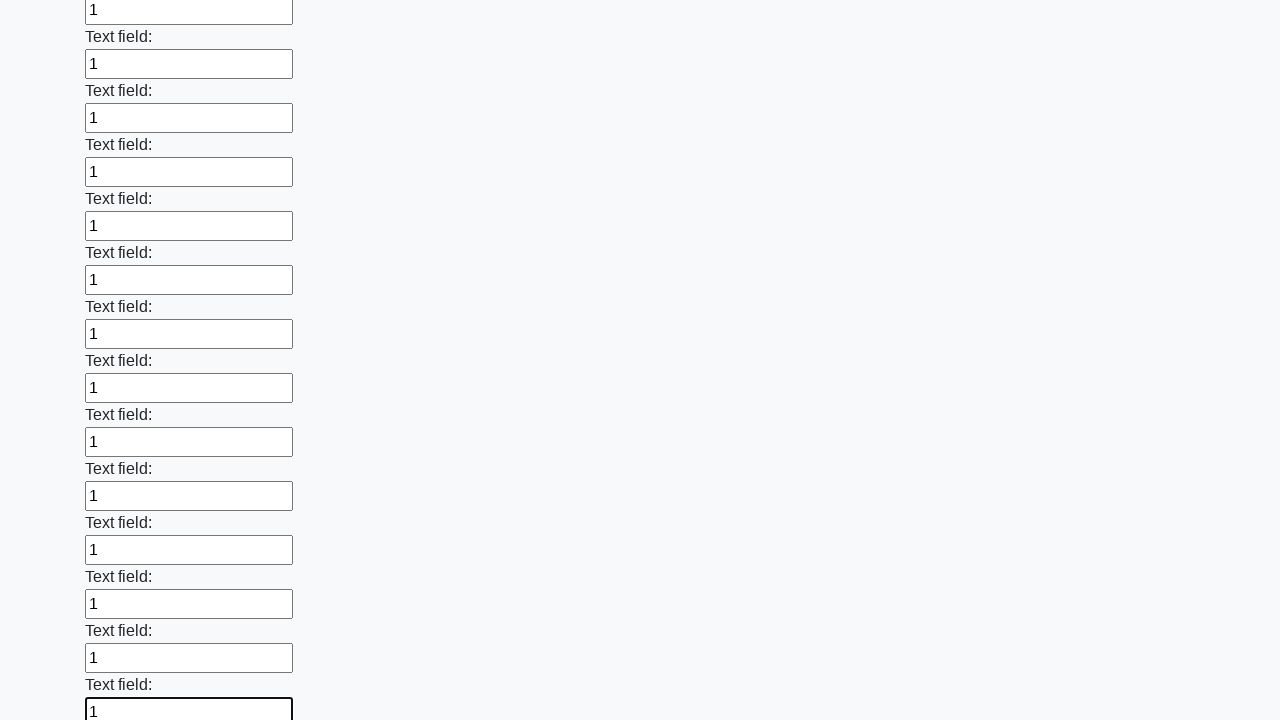

Filled input field with '1' on input >> nth=87
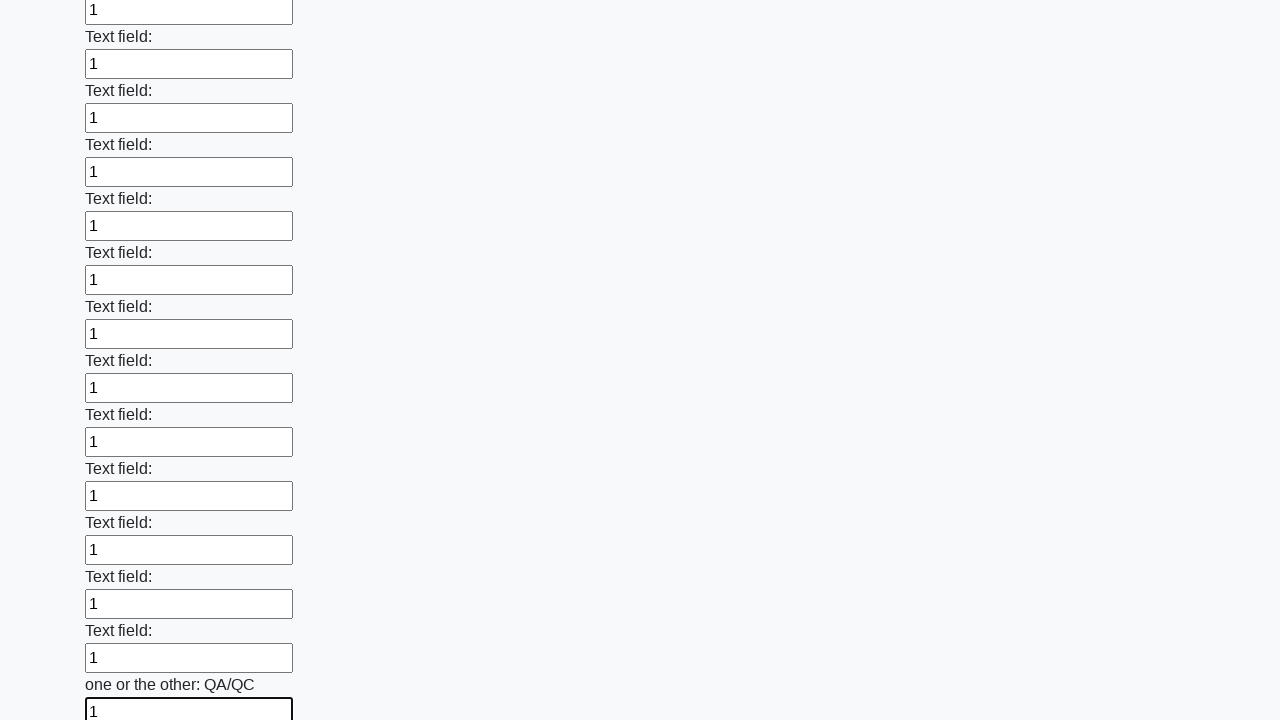

Filled input field with '1' on input >> nth=88
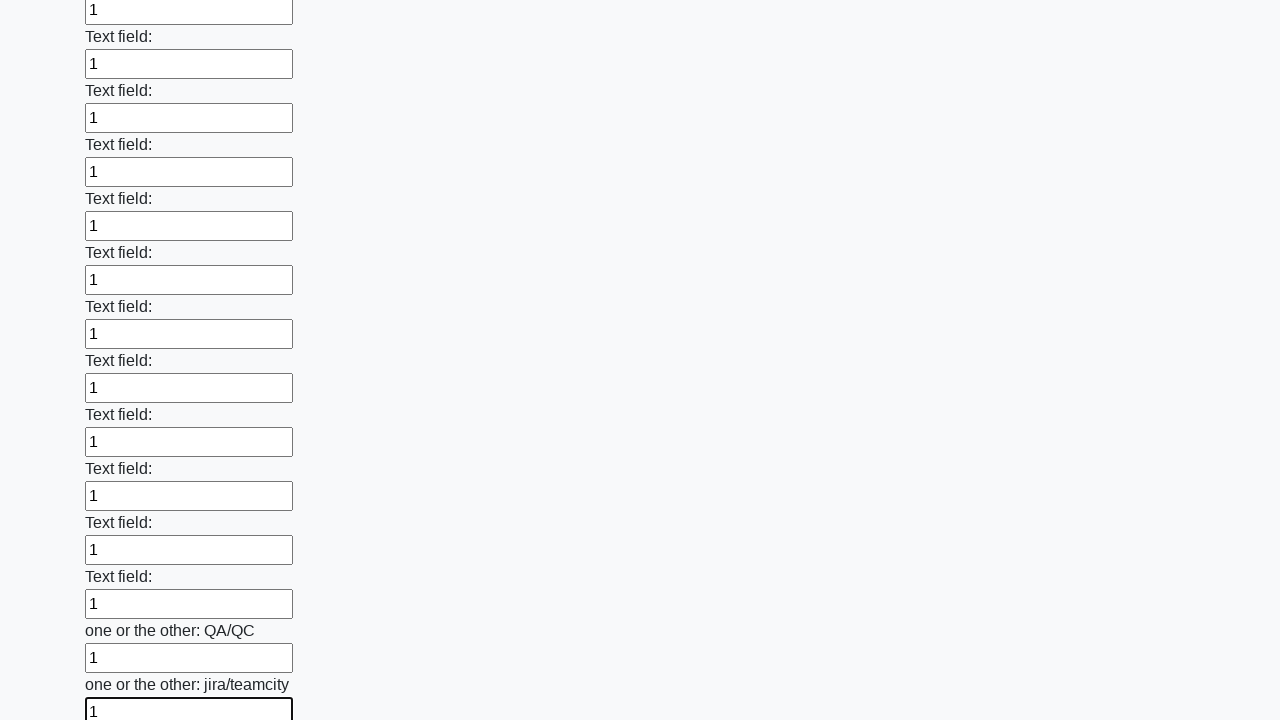

Filled input field with '1' on input >> nth=89
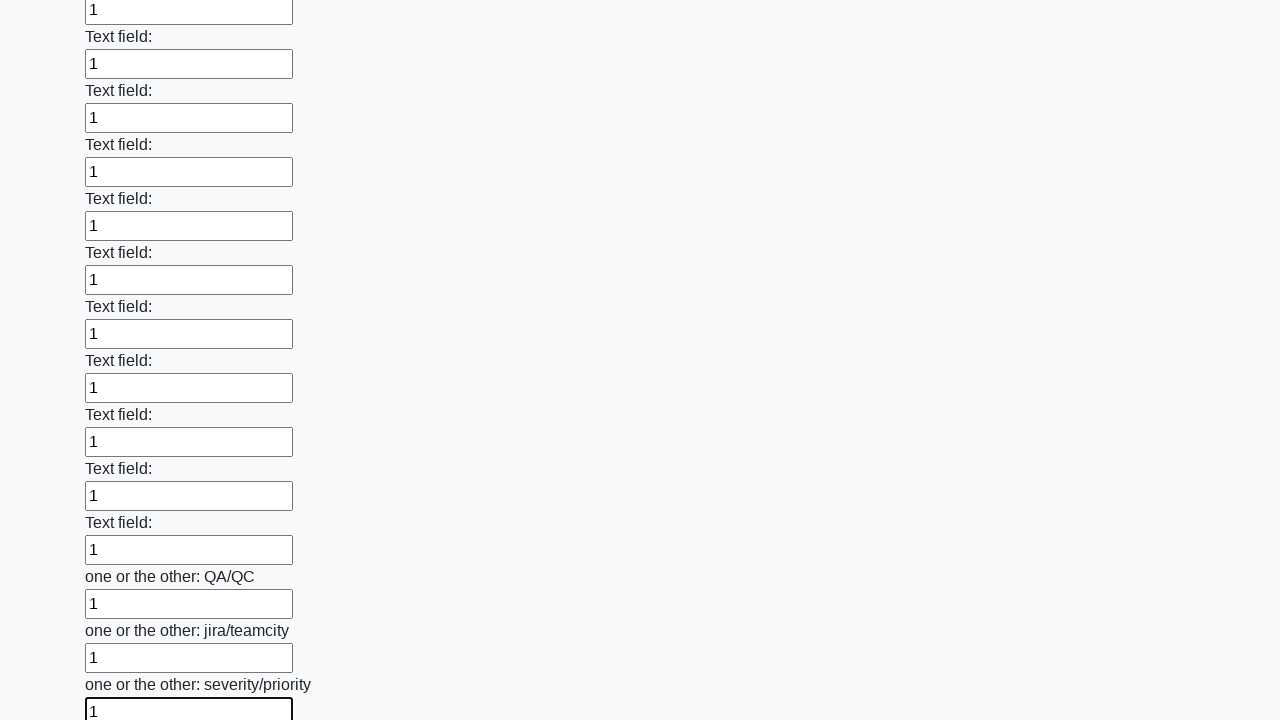

Filled input field with '1' on input >> nth=90
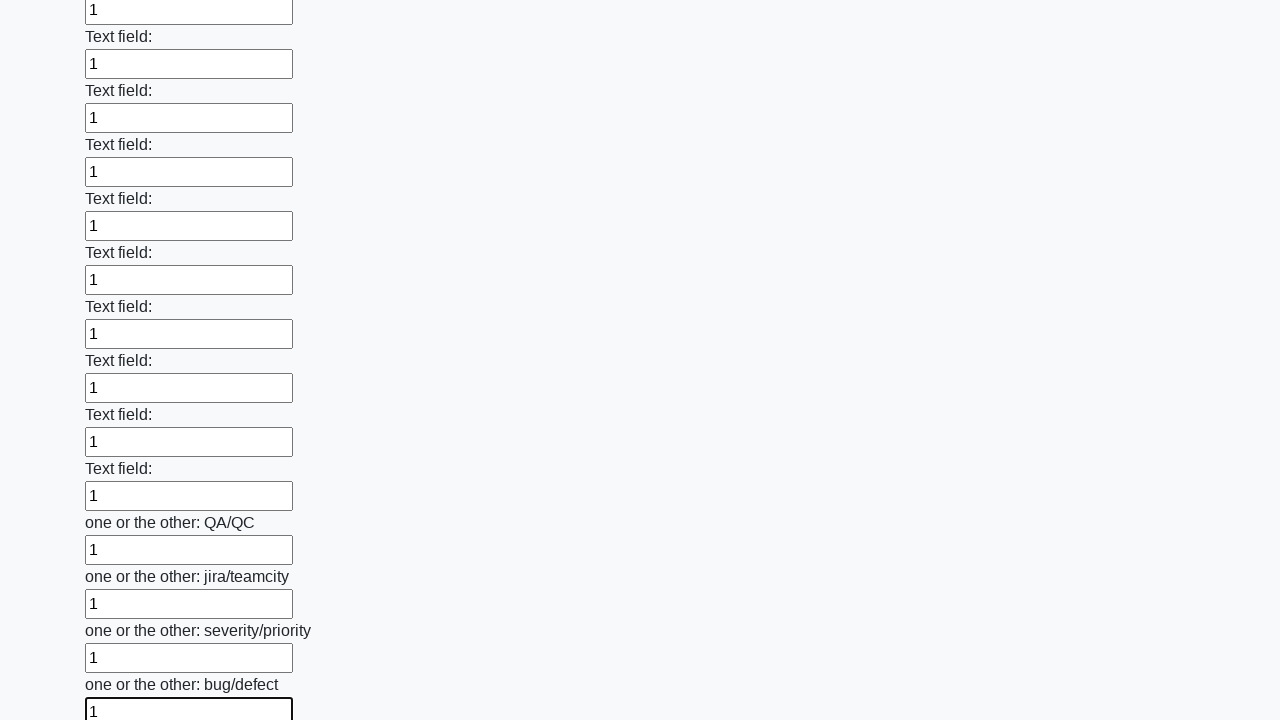

Filled input field with '1' on input >> nth=91
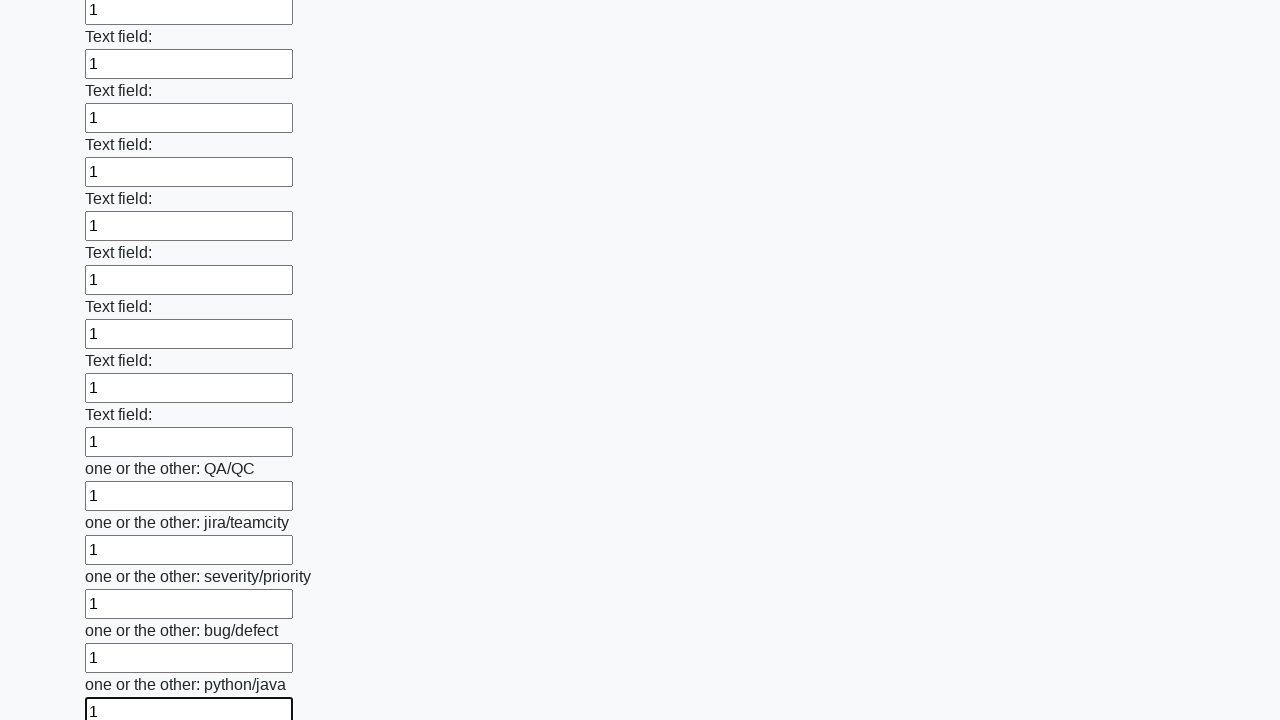

Filled input field with '1' on input >> nth=92
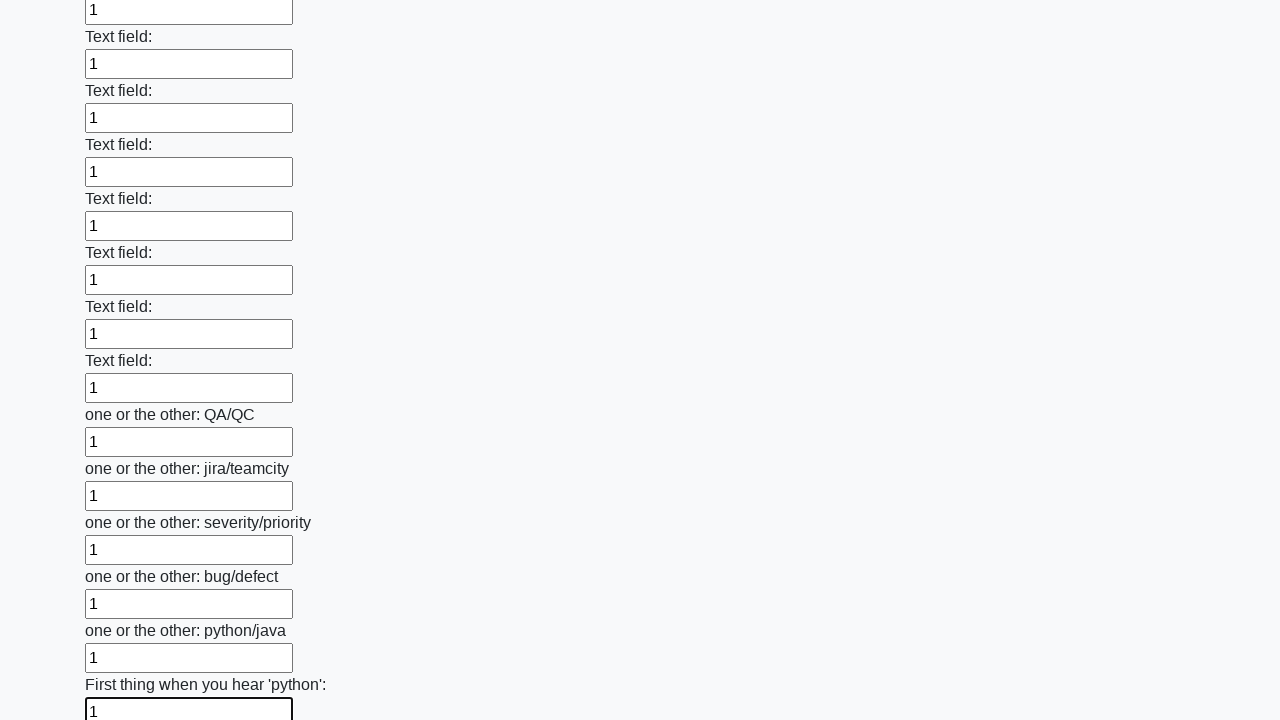

Filled input field with '1' on input >> nth=93
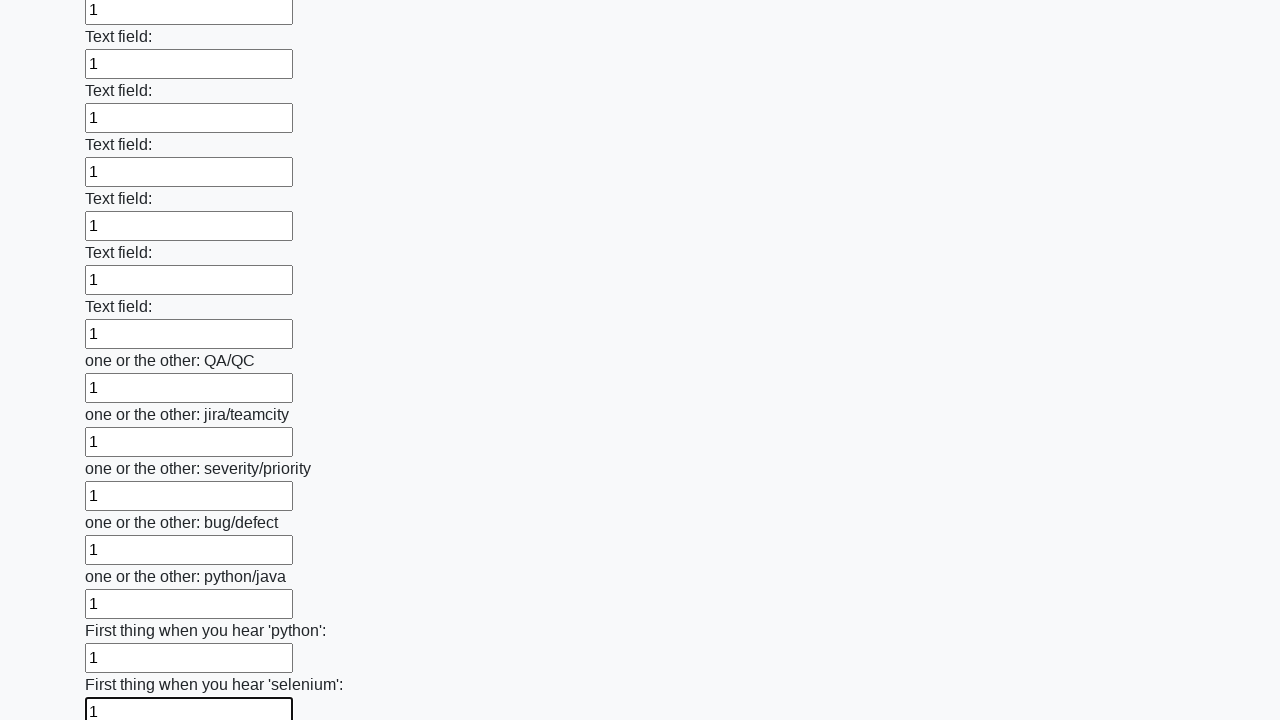

Filled input field with '1' on input >> nth=94
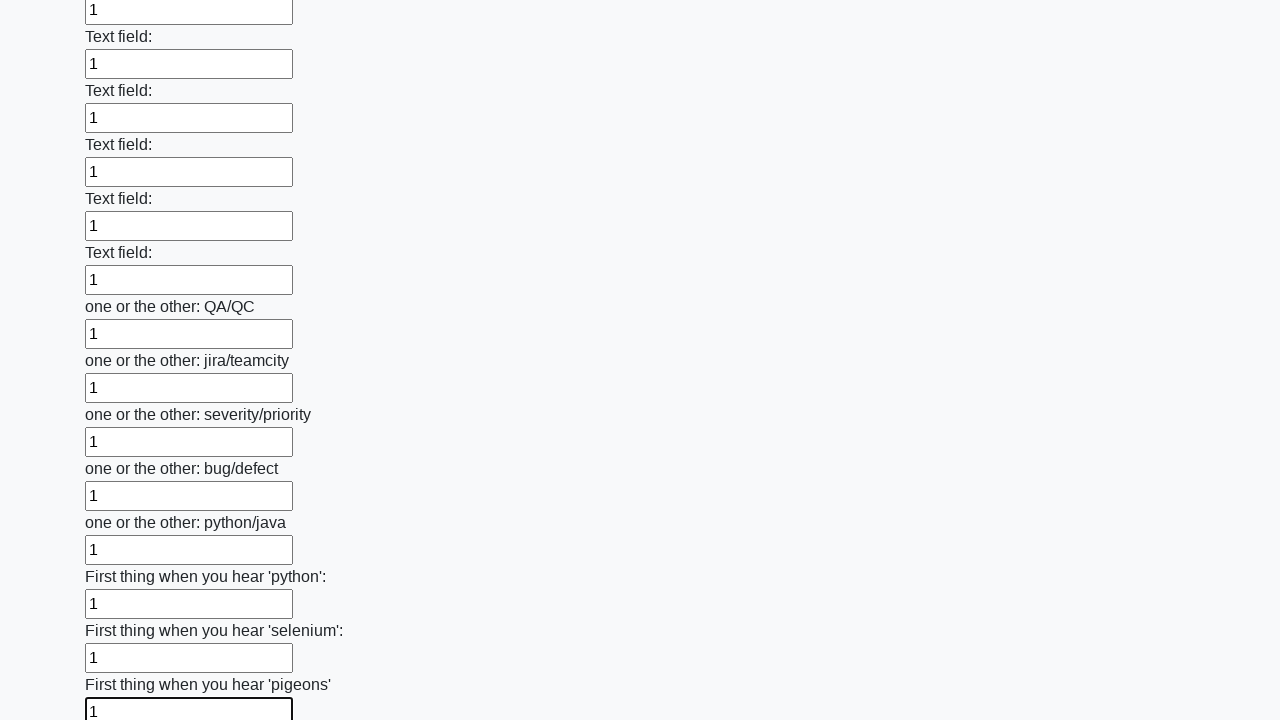

Filled input field with '1' on input >> nth=95
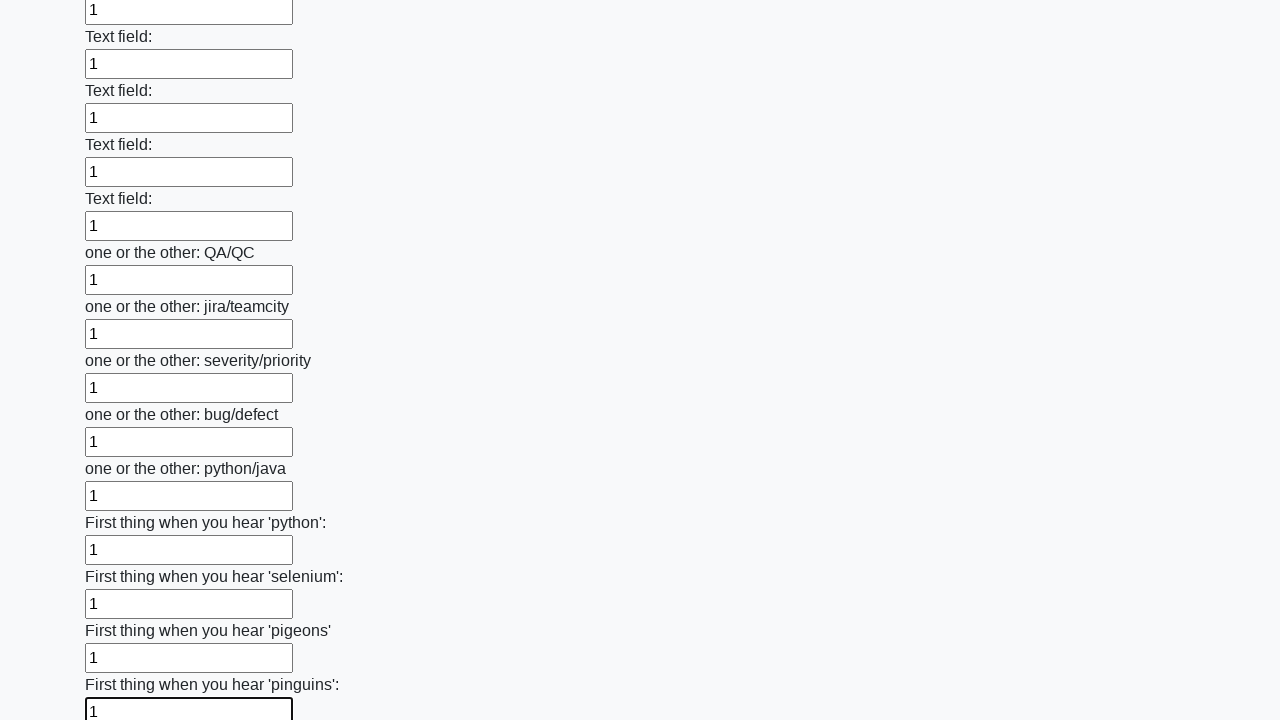

Filled input field with '1' on input >> nth=96
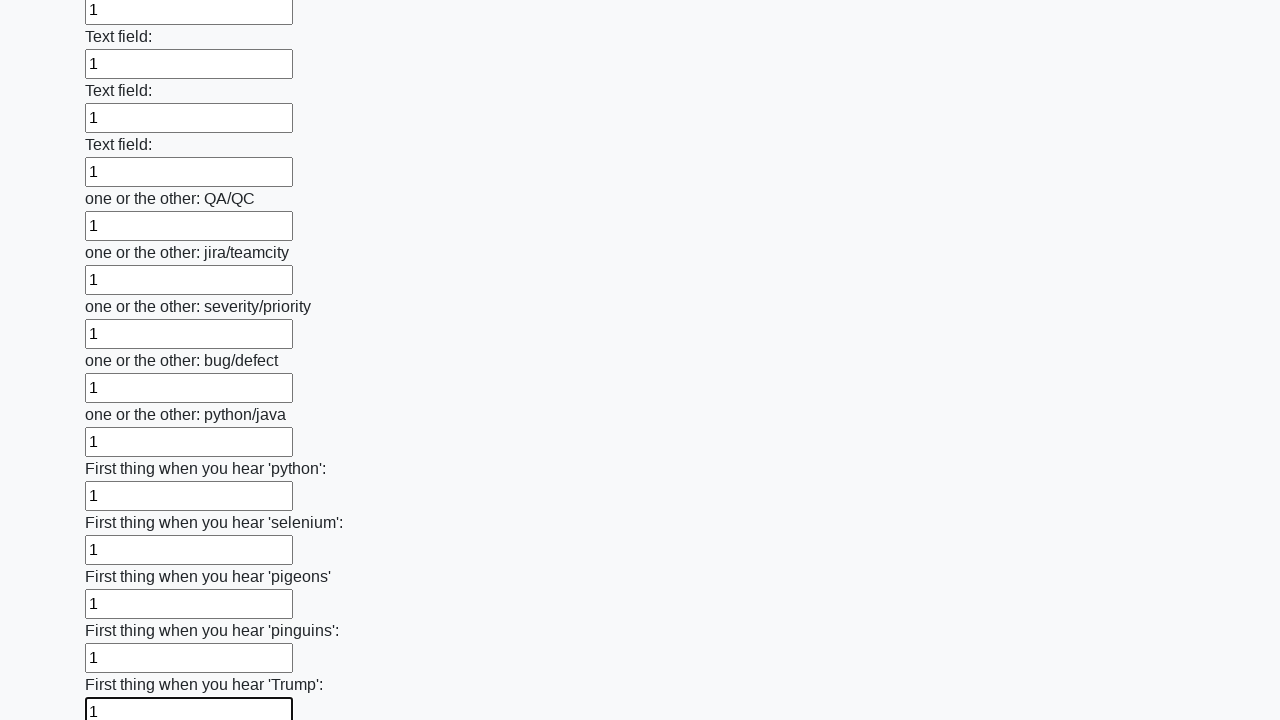

Filled input field with '1' on input >> nth=97
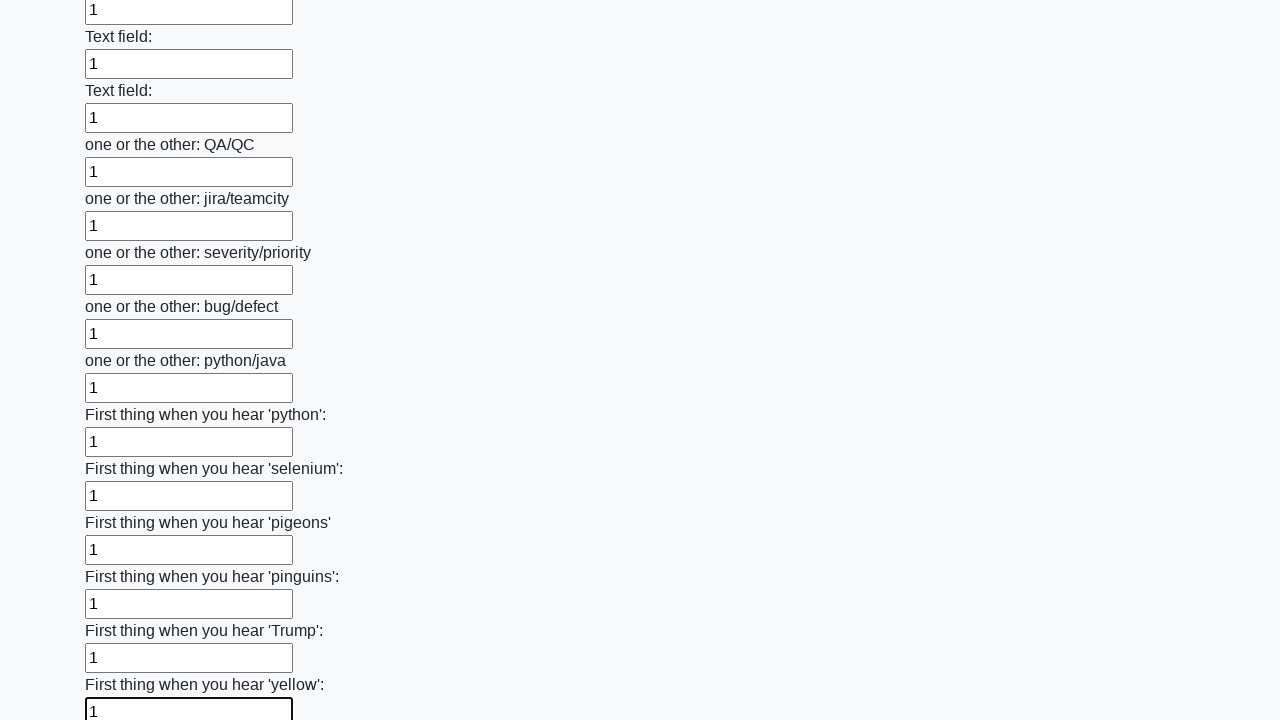

Filled input field with '1' on input >> nth=98
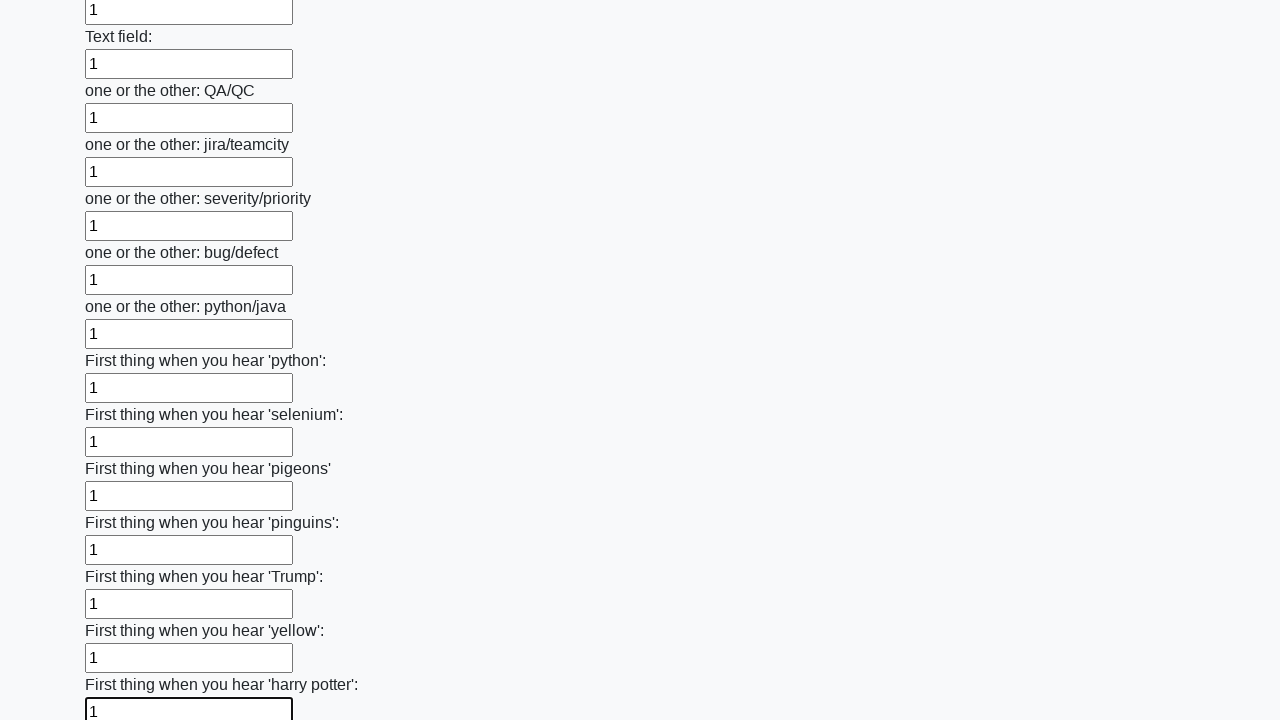

Filled input field with '1' on input >> nth=99
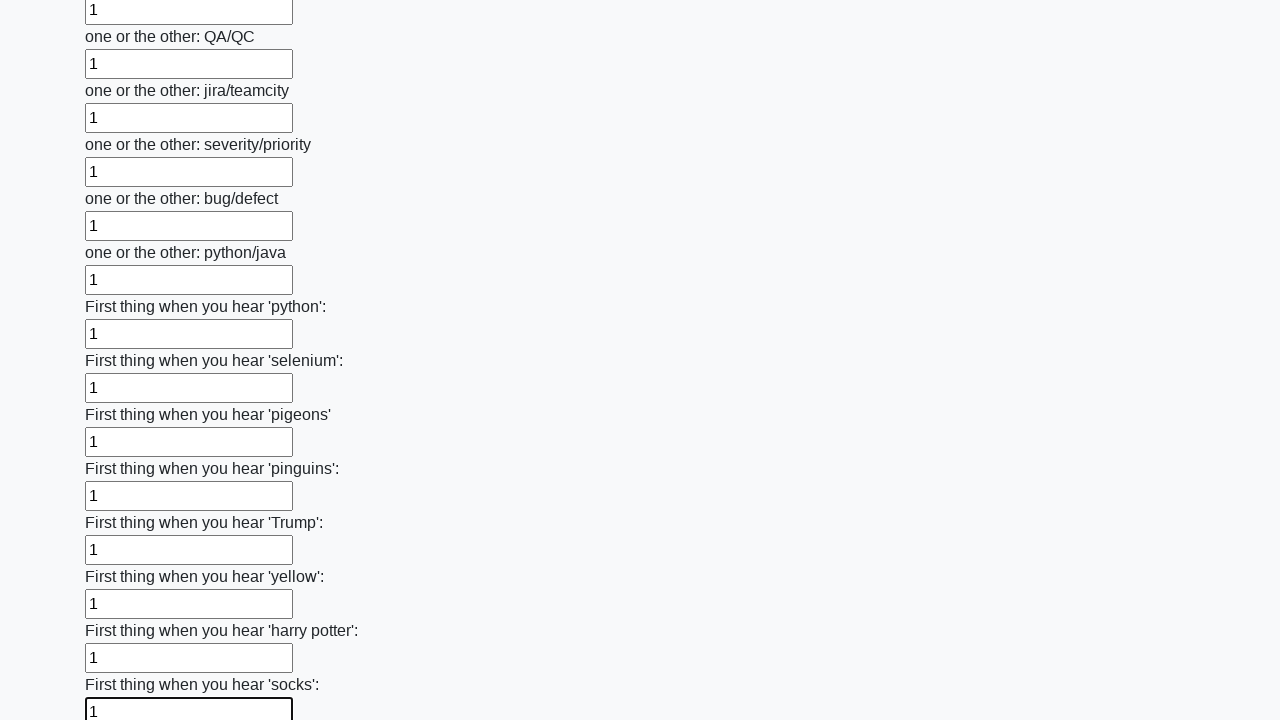

Clicked the submit button at (123, 611) on button.btn
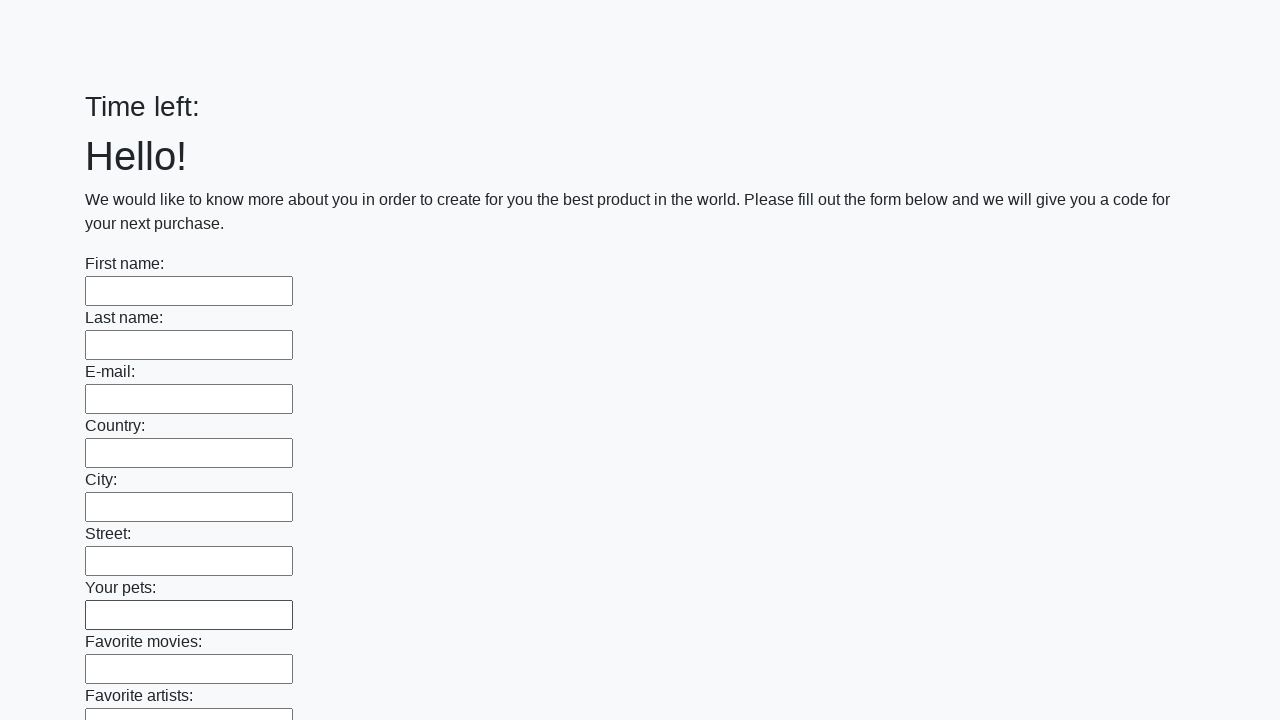

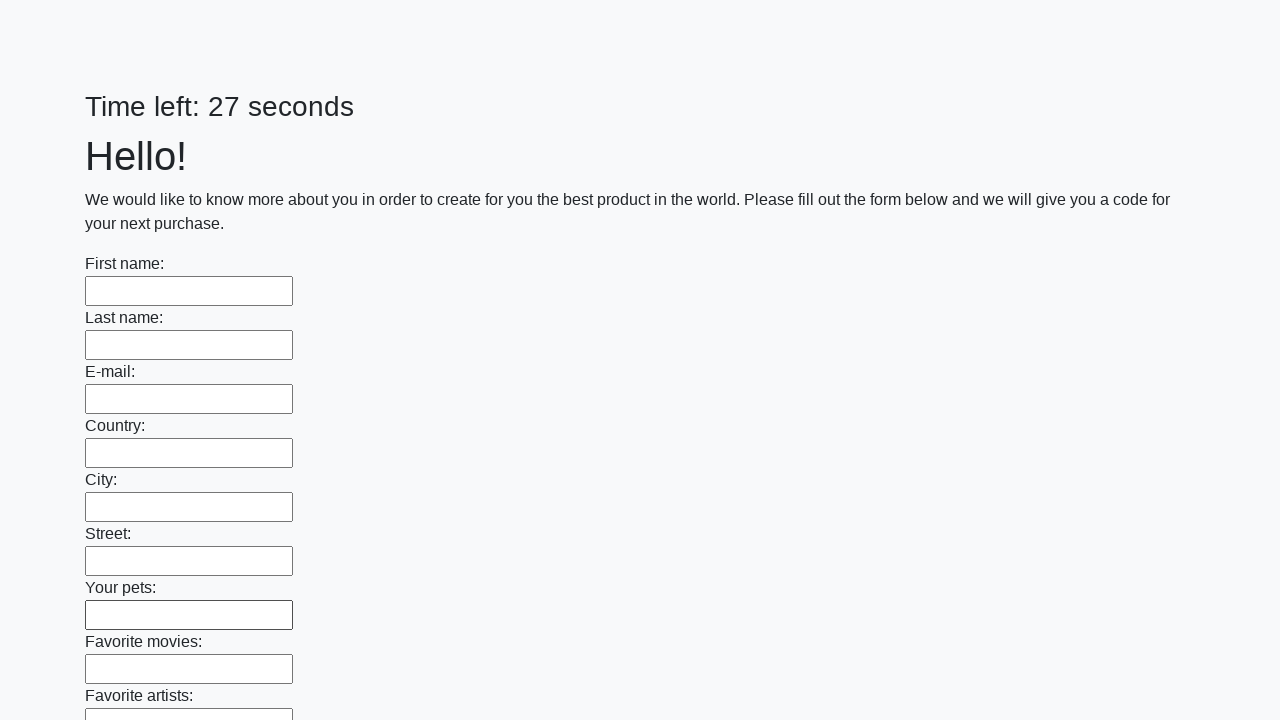